Tests filling a large form by entering the same value into all input fields and clicking the submit button

Starting URL: http://suninjuly.github.io/huge_form.html

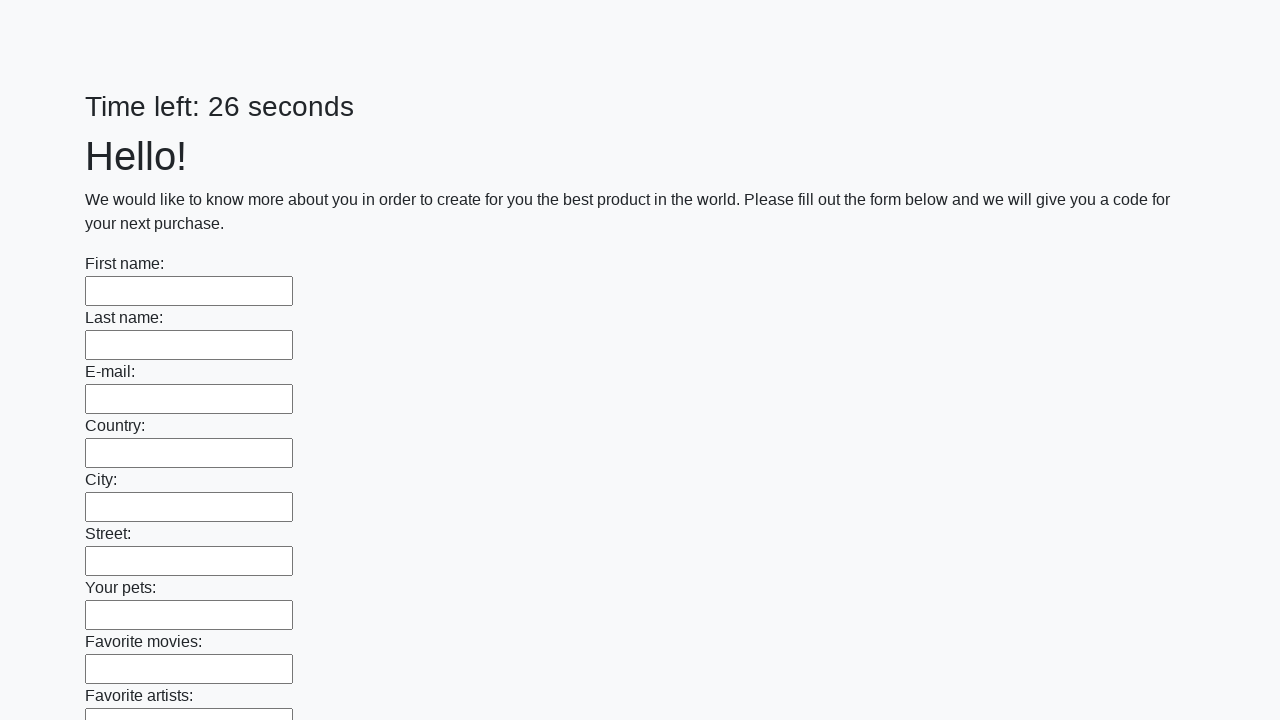

Navigated to huge form page
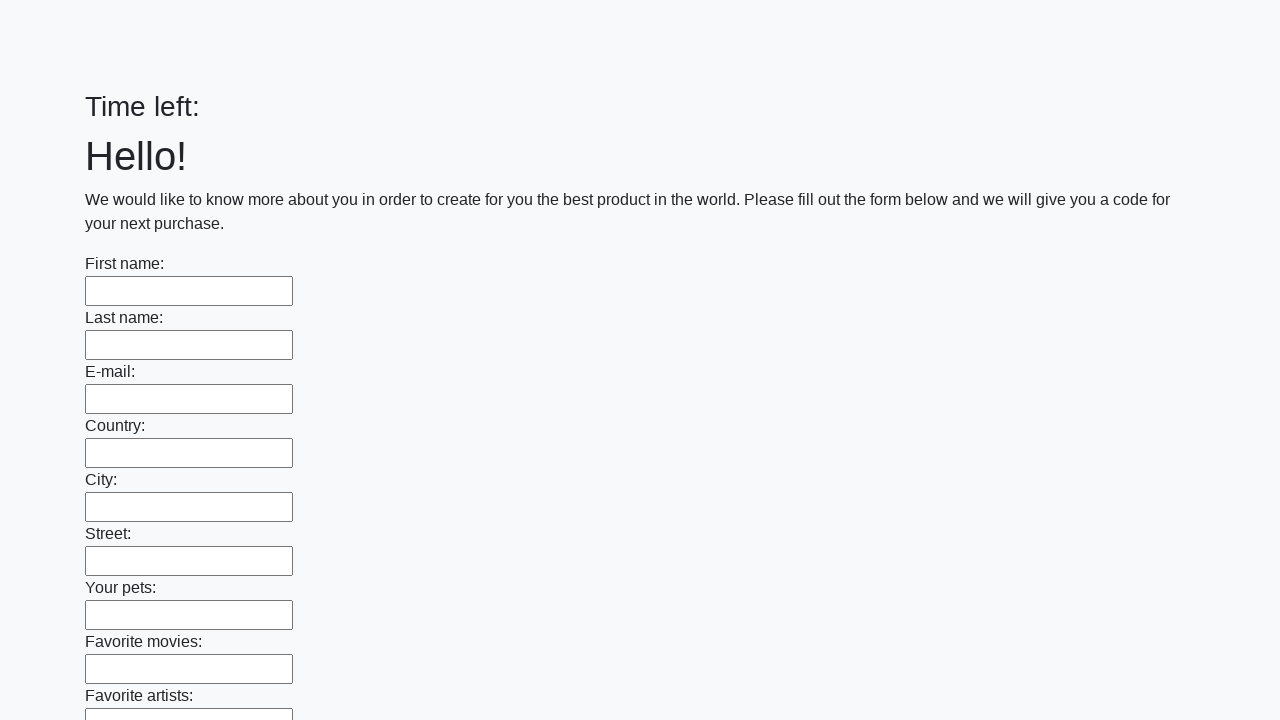

Located all input fields on the form
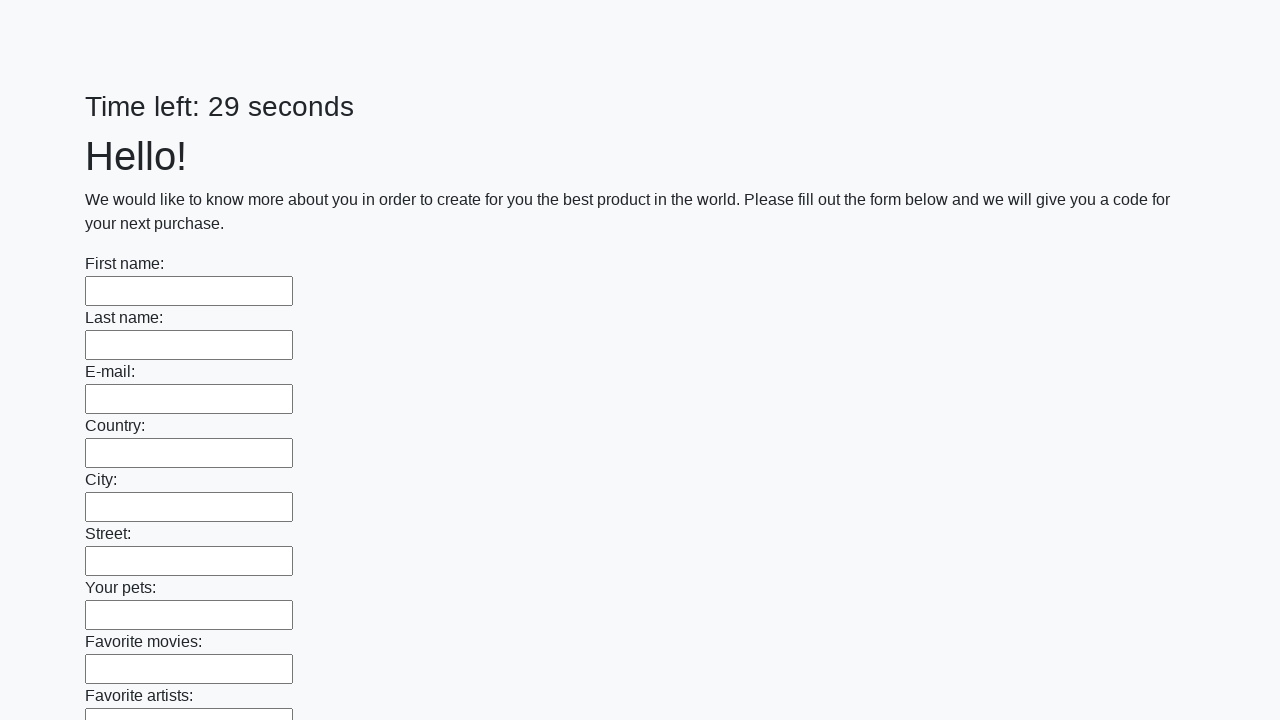

Filled an input field with 'ttk' on input >> nth=0
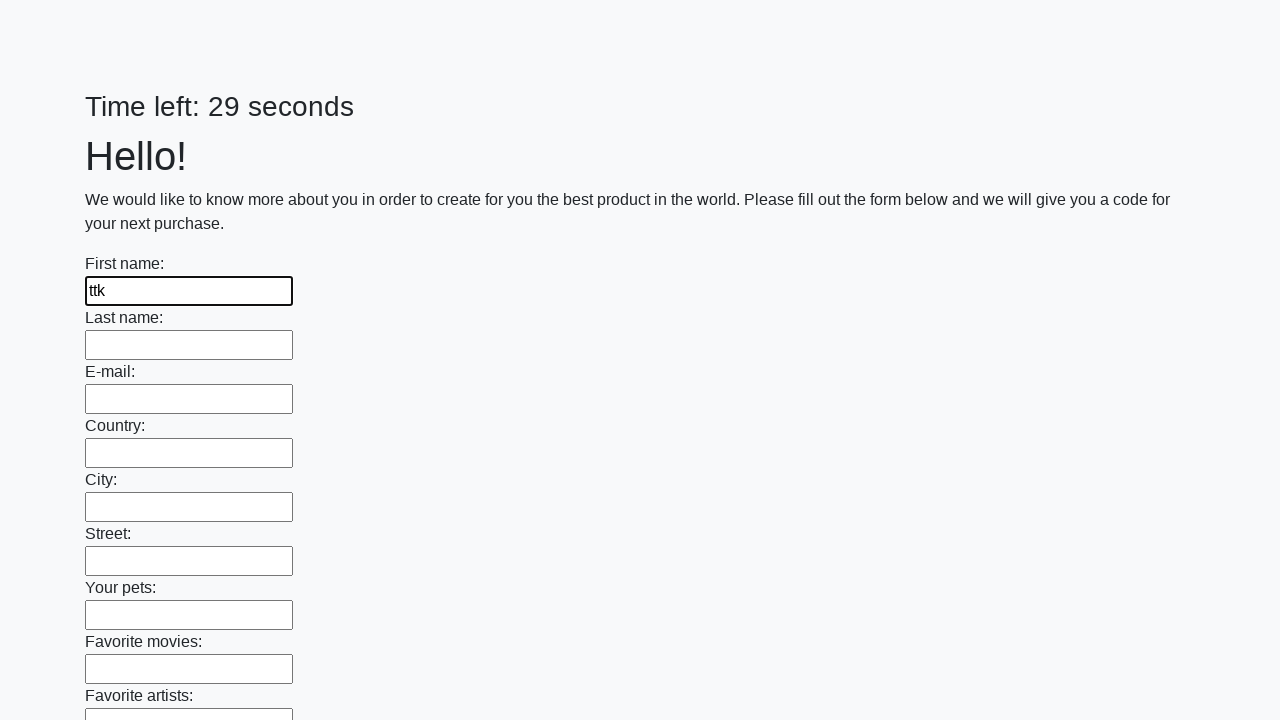

Filled an input field with 'ttk' on input >> nth=1
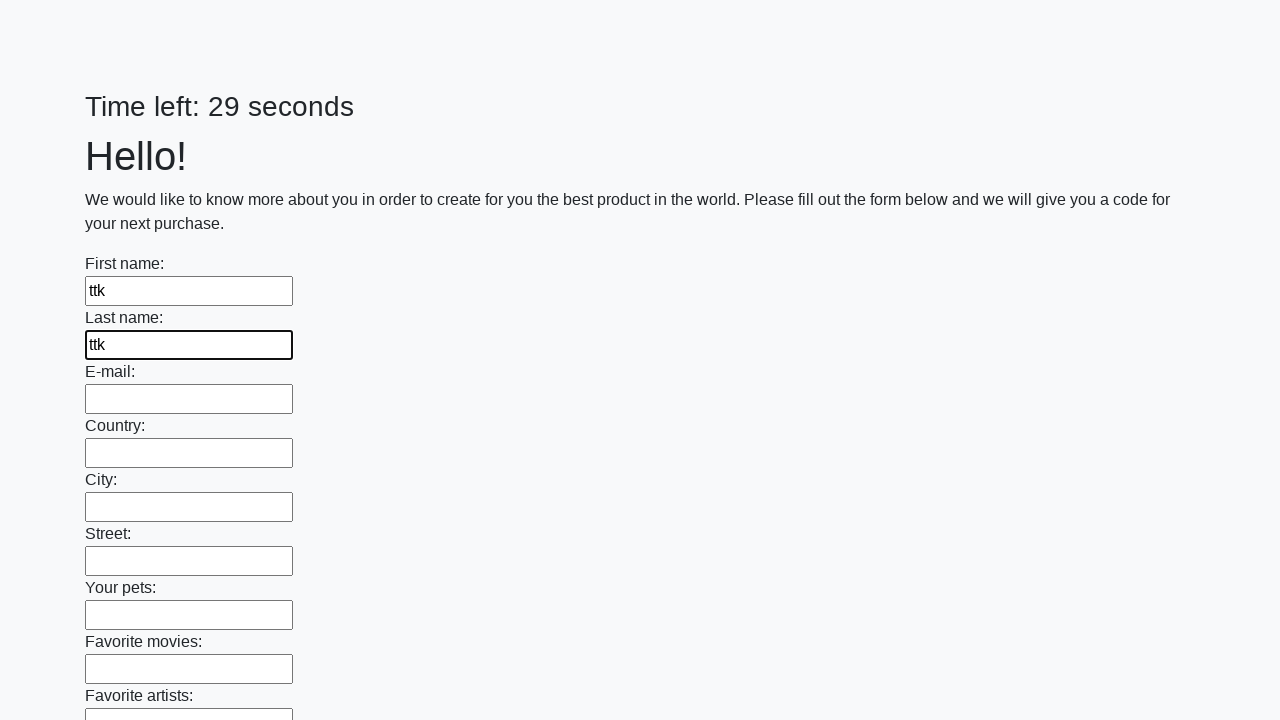

Filled an input field with 'ttk' on input >> nth=2
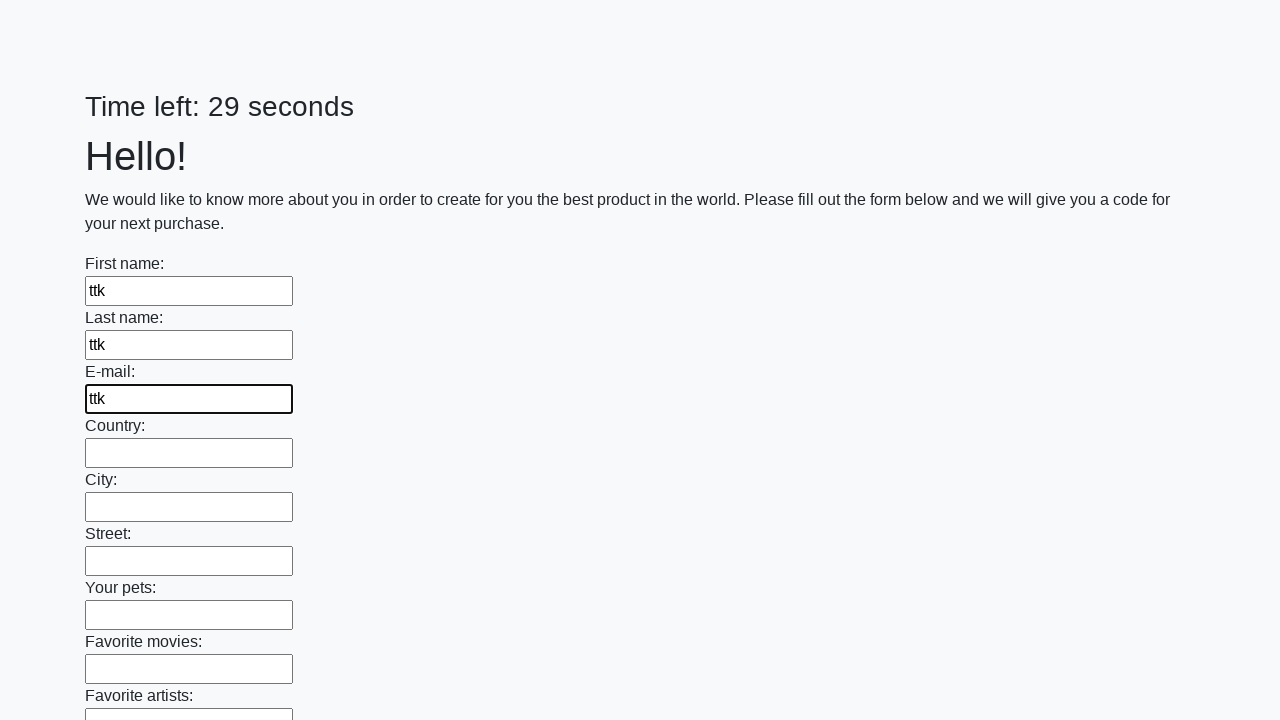

Filled an input field with 'ttk' on input >> nth=3
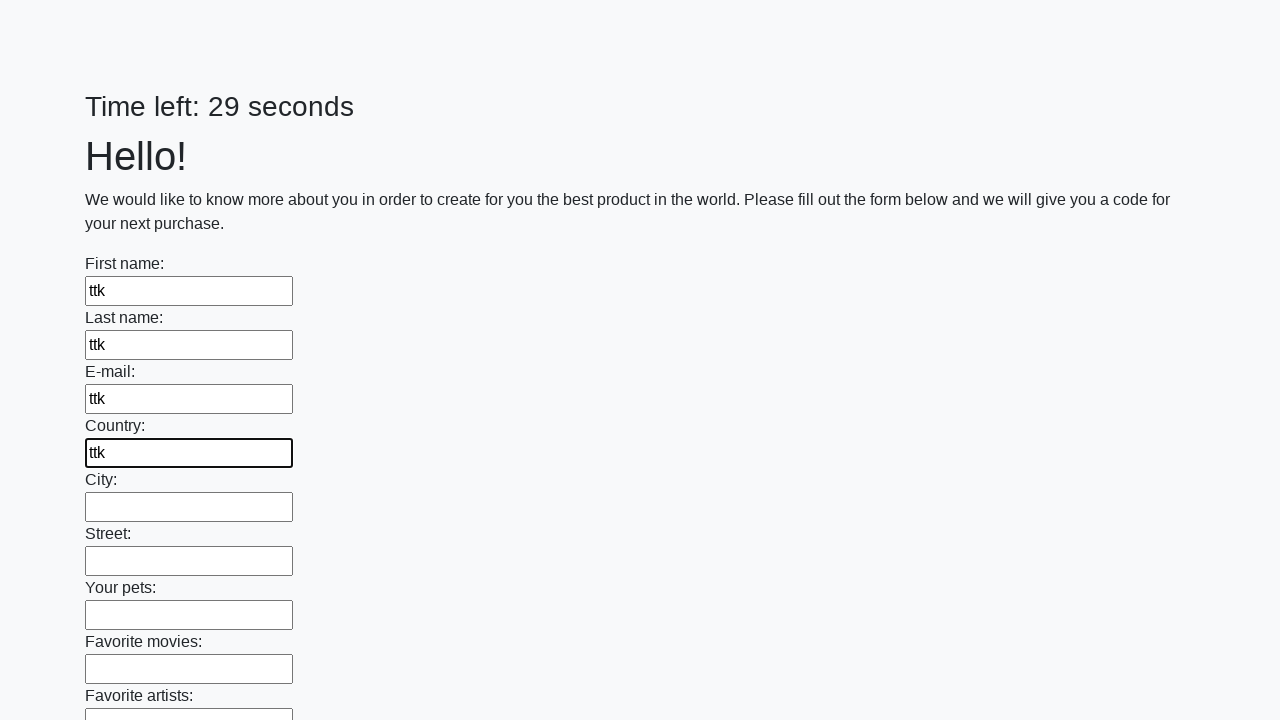

Filled an input field with 'ttk' on input >> nth=4
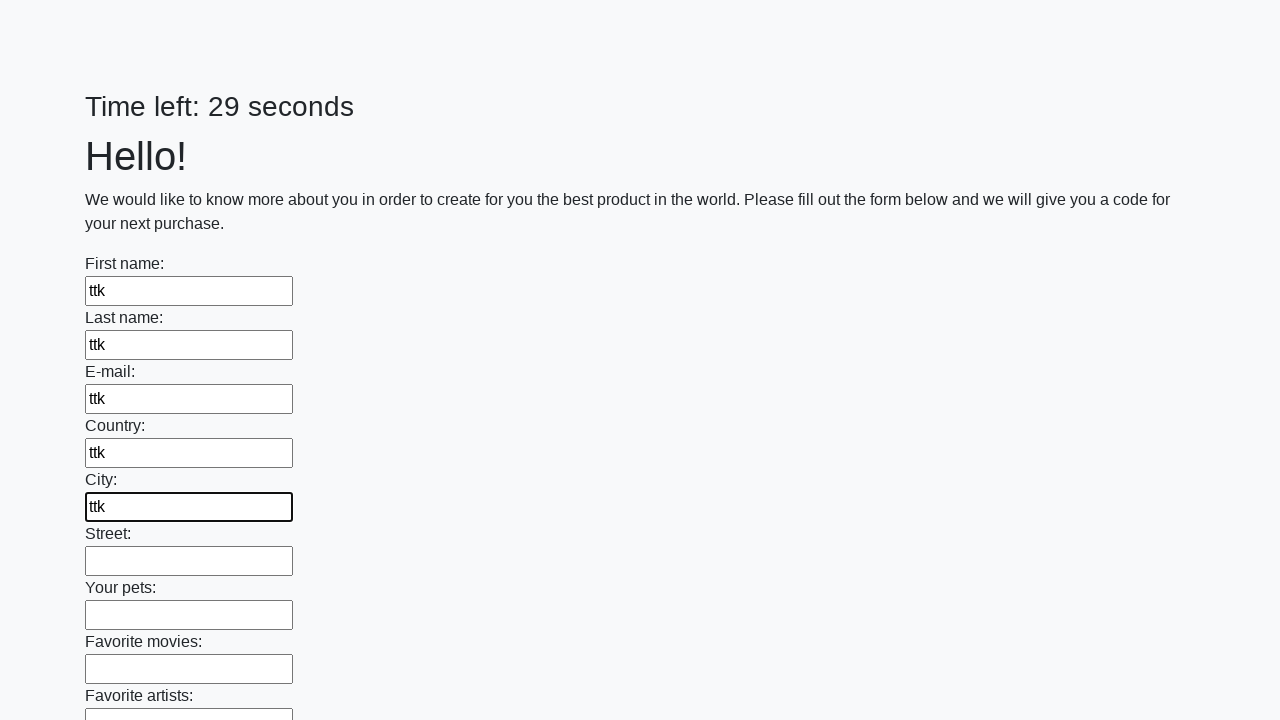

Filled an input field with 'ttk' on input >> nth=5
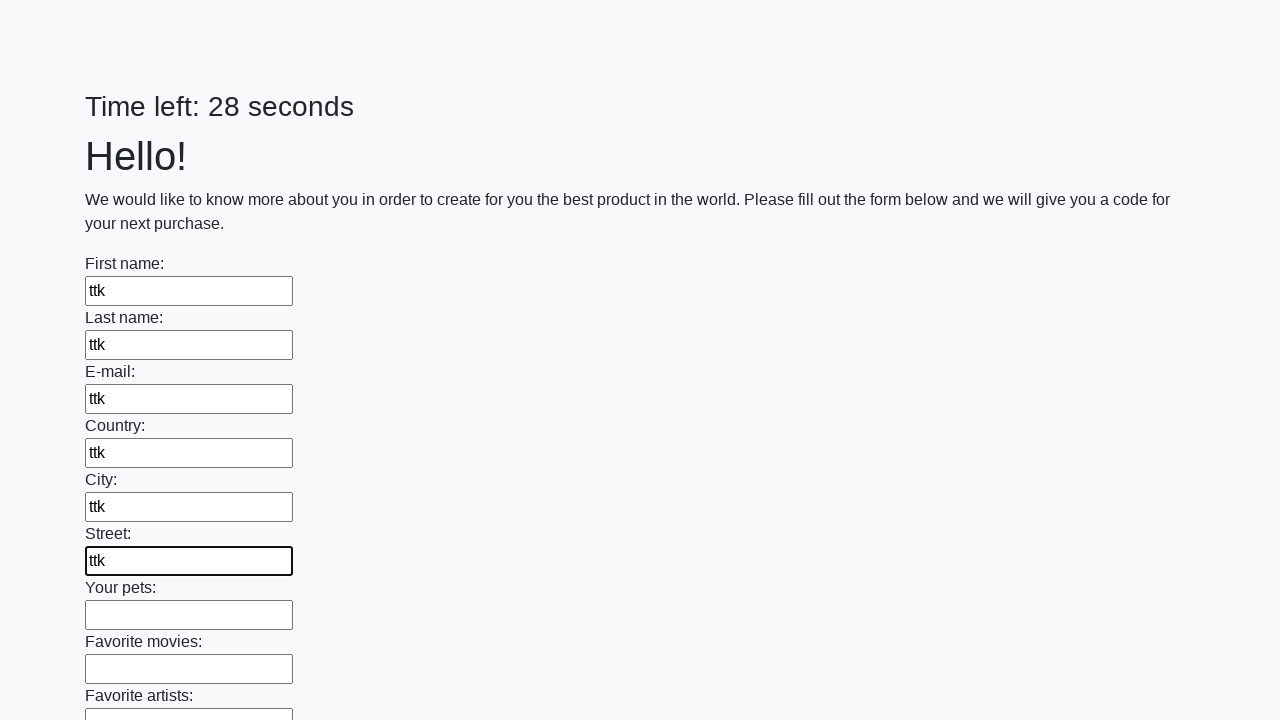

Filled an input field with 'ttk' on input >> nth=6
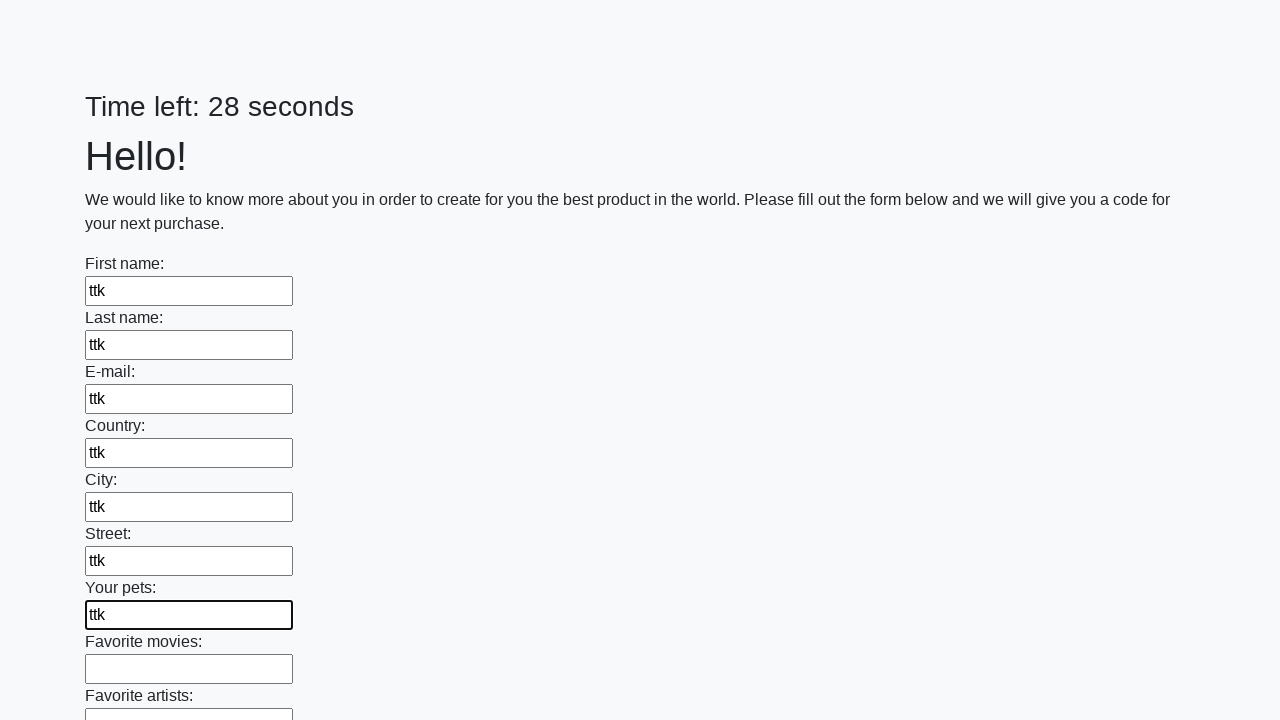

Filled an input field with 'ttk' on input >> nth=7
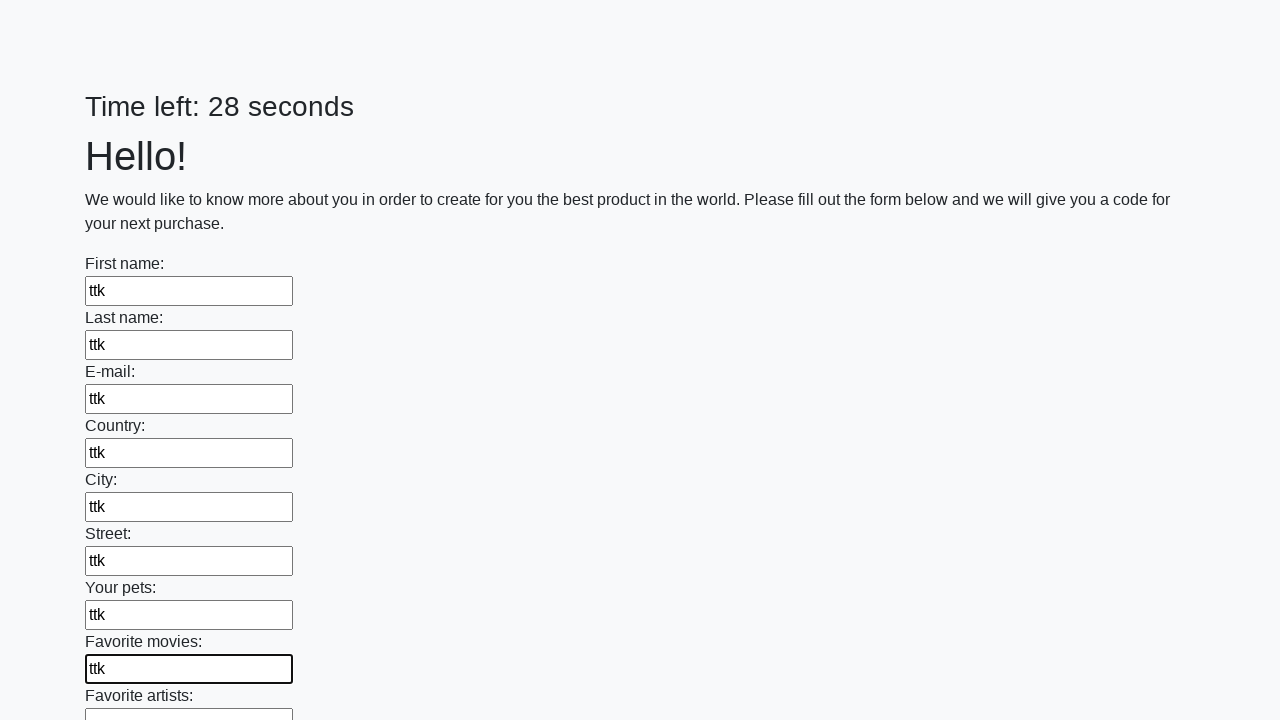

Filled an input field with 'ttk' on input >> nth=8
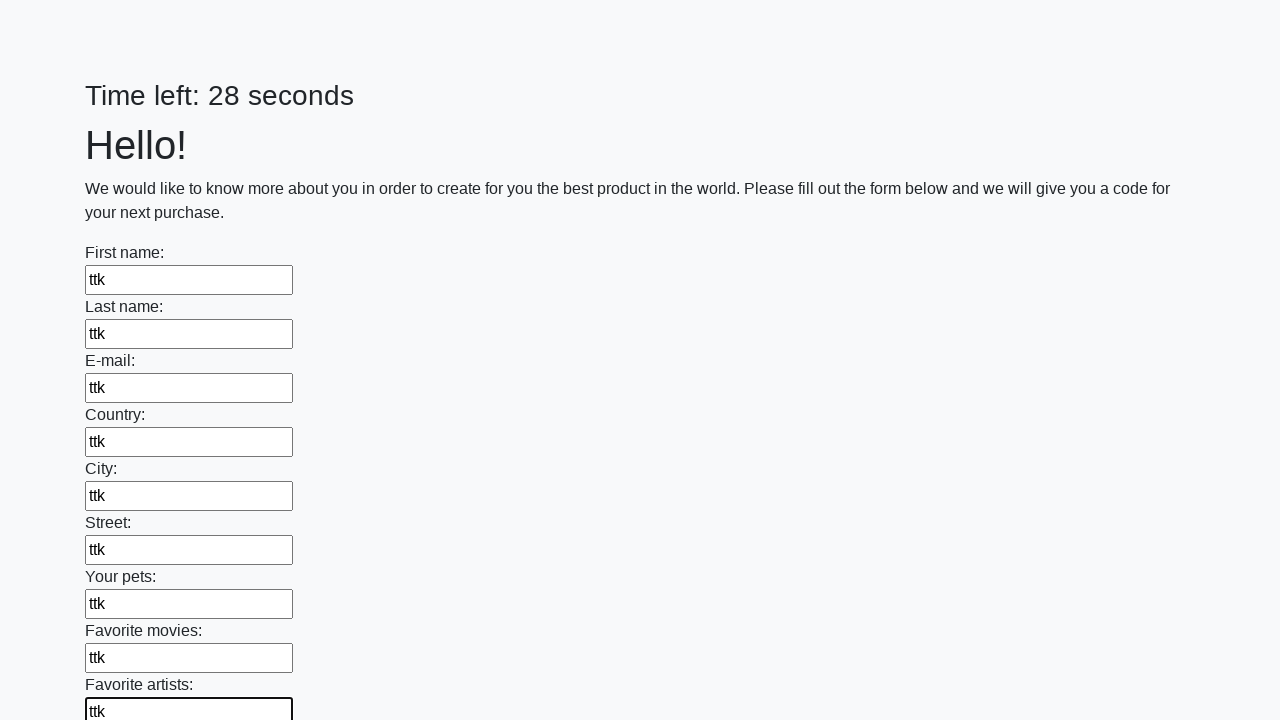

Filled an input field with 'ttk' on input >> nth=9
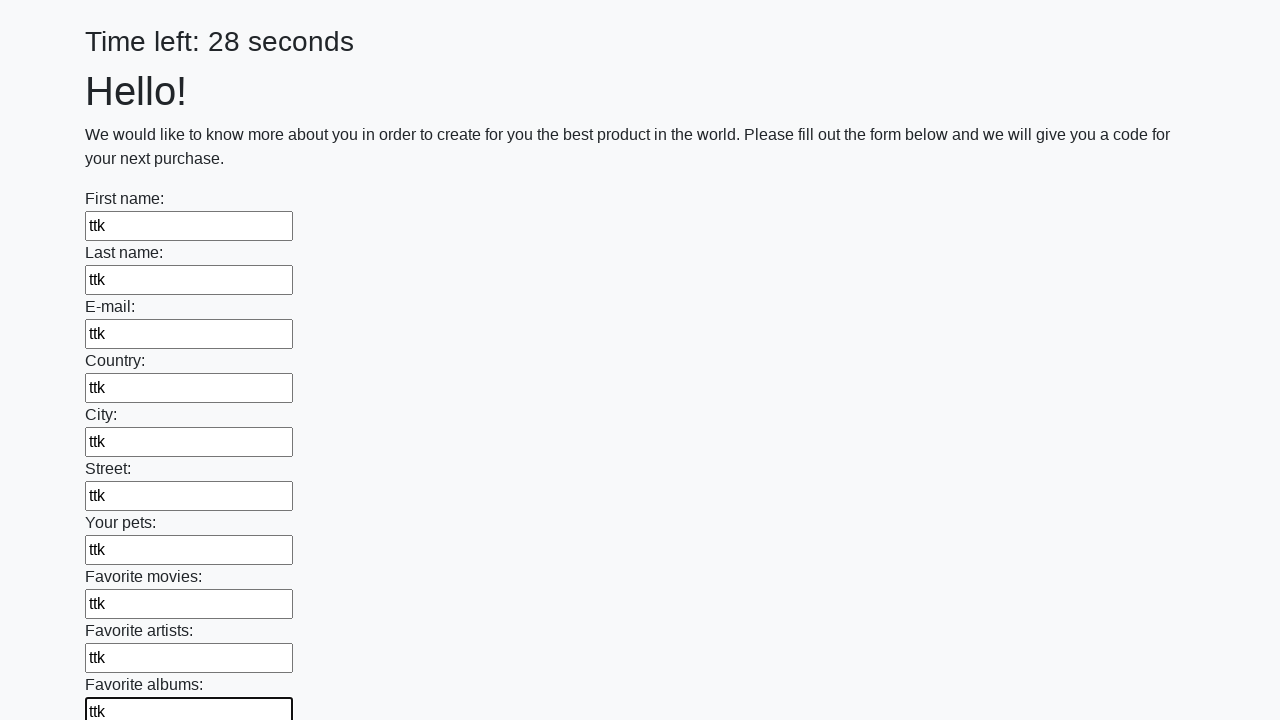

Filled an input field with 'ttk' on input >> nth=10
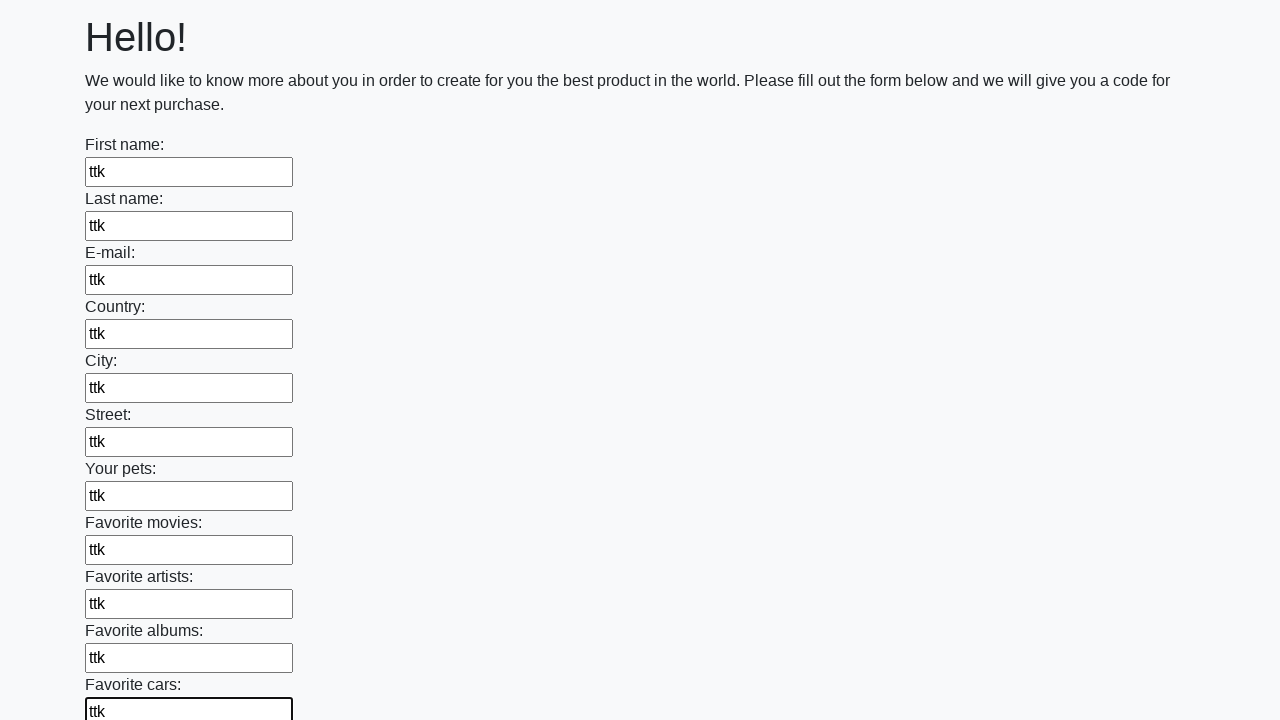

Filled an input field with 'ttk' on input >> nth=11
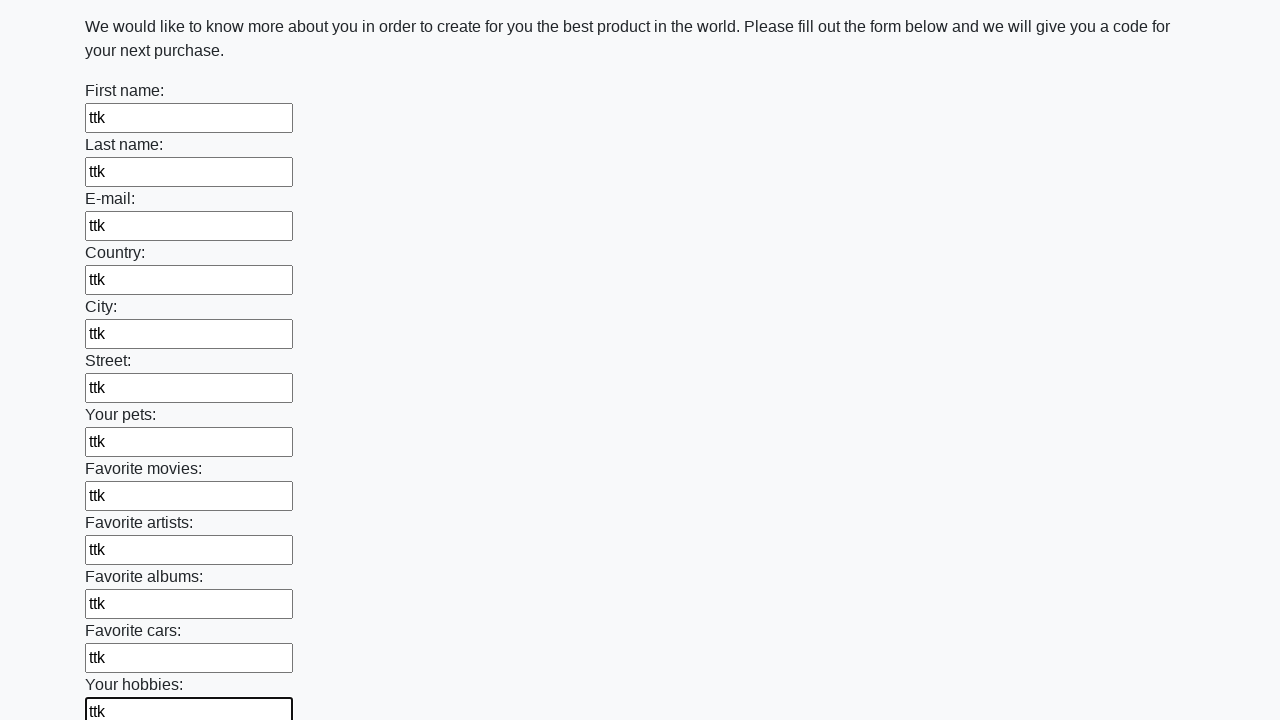

Filled an input field with 'ttk' on input >> nth=12
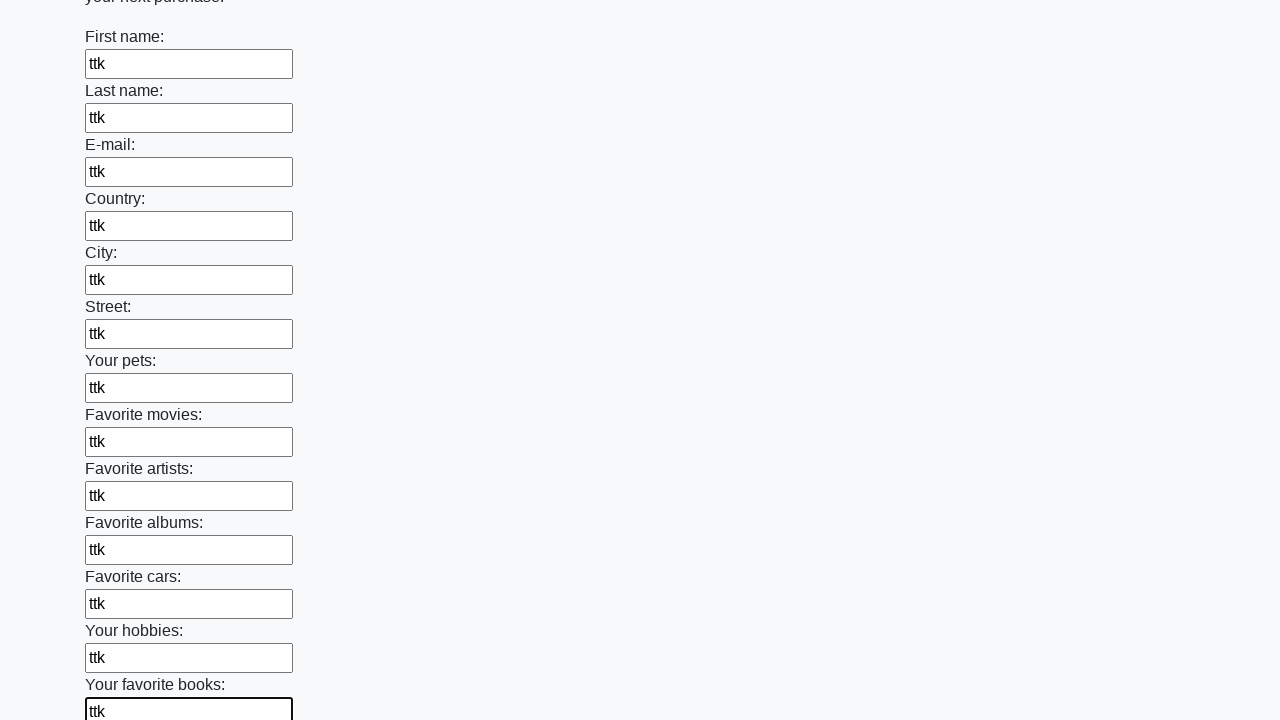

Filled an input field with 'ttk' on input >> nth=13
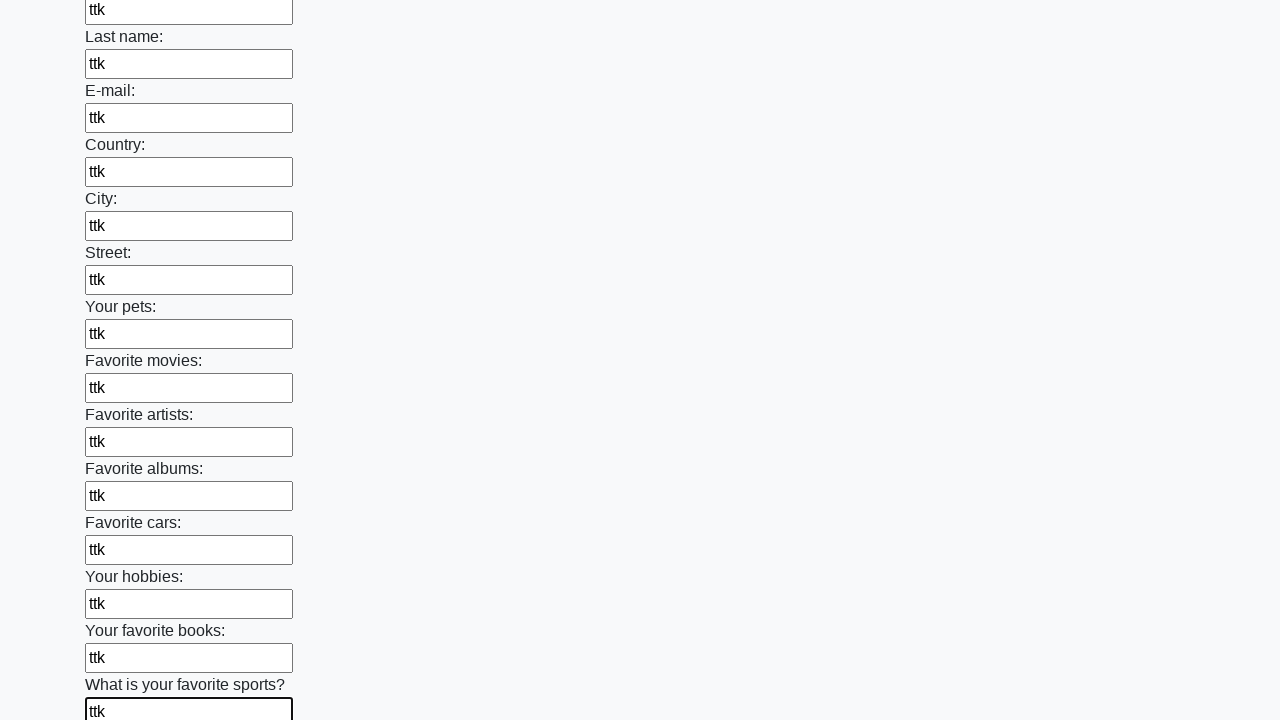

Filled an input field with 'ttk' on input >> nth=14
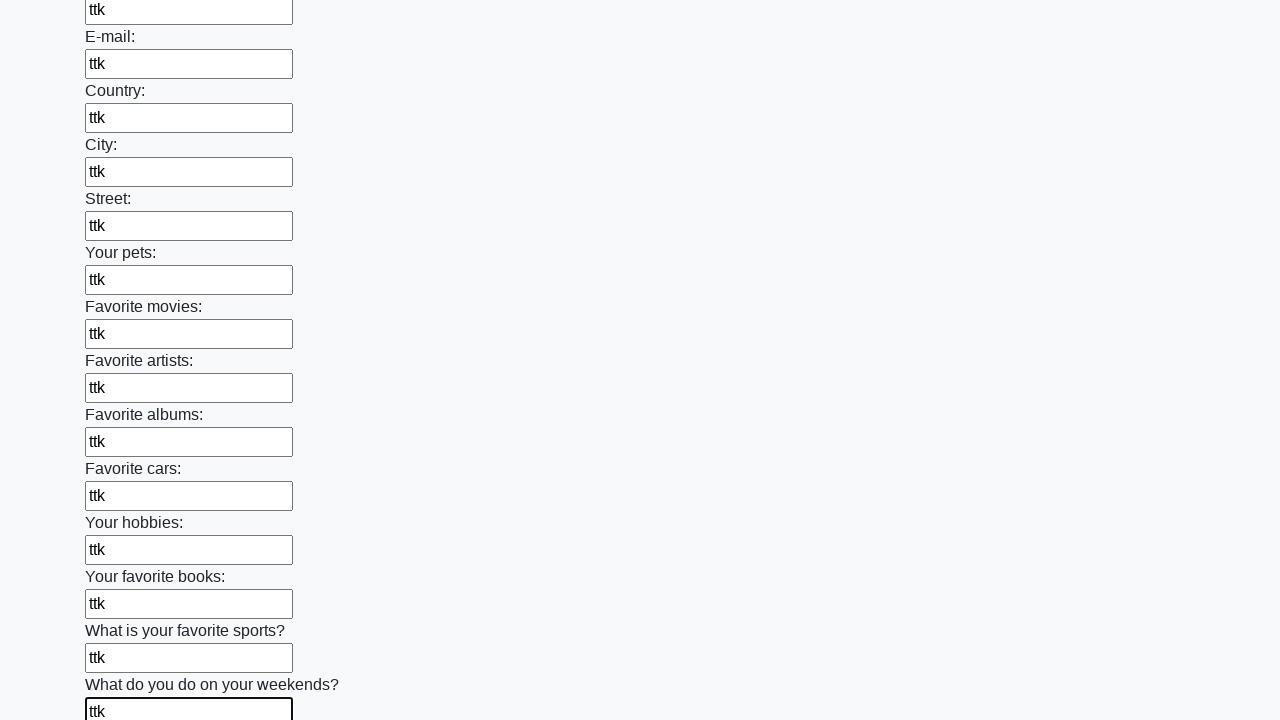

Filled an input field with 'ttk' on input >> nth=15
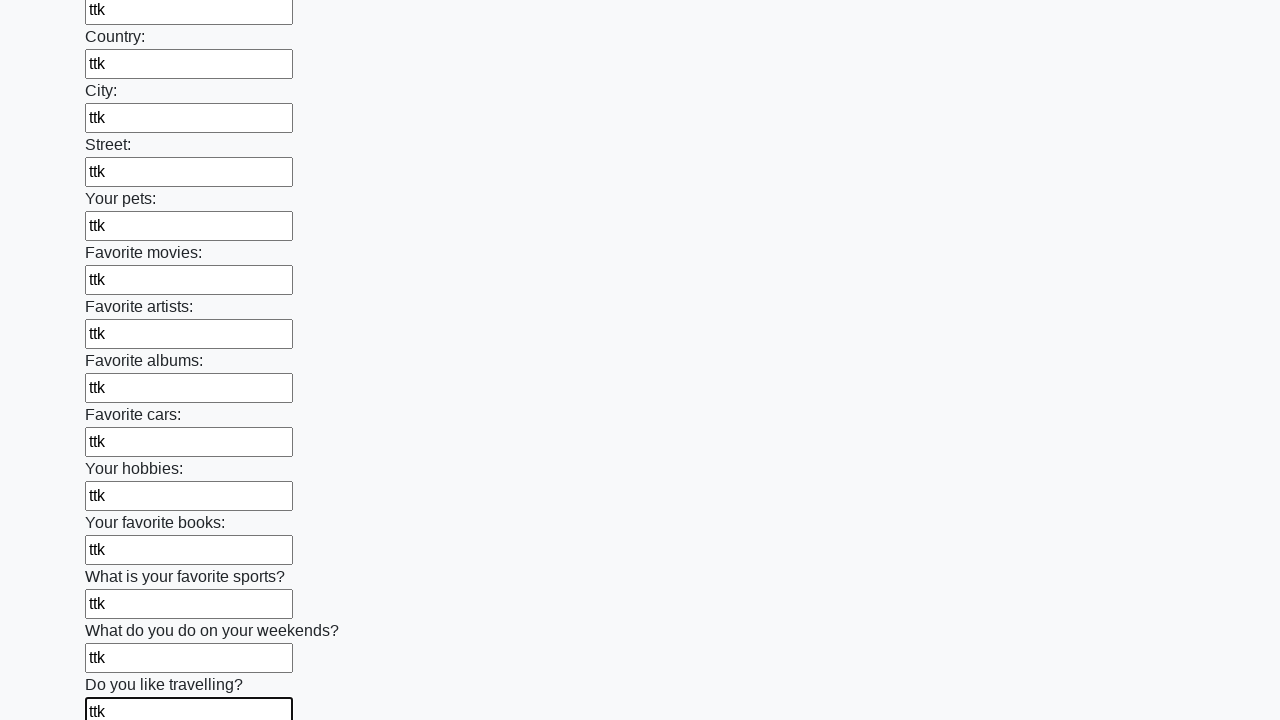

Filled an input field with 'ttk' on input >> nth=16
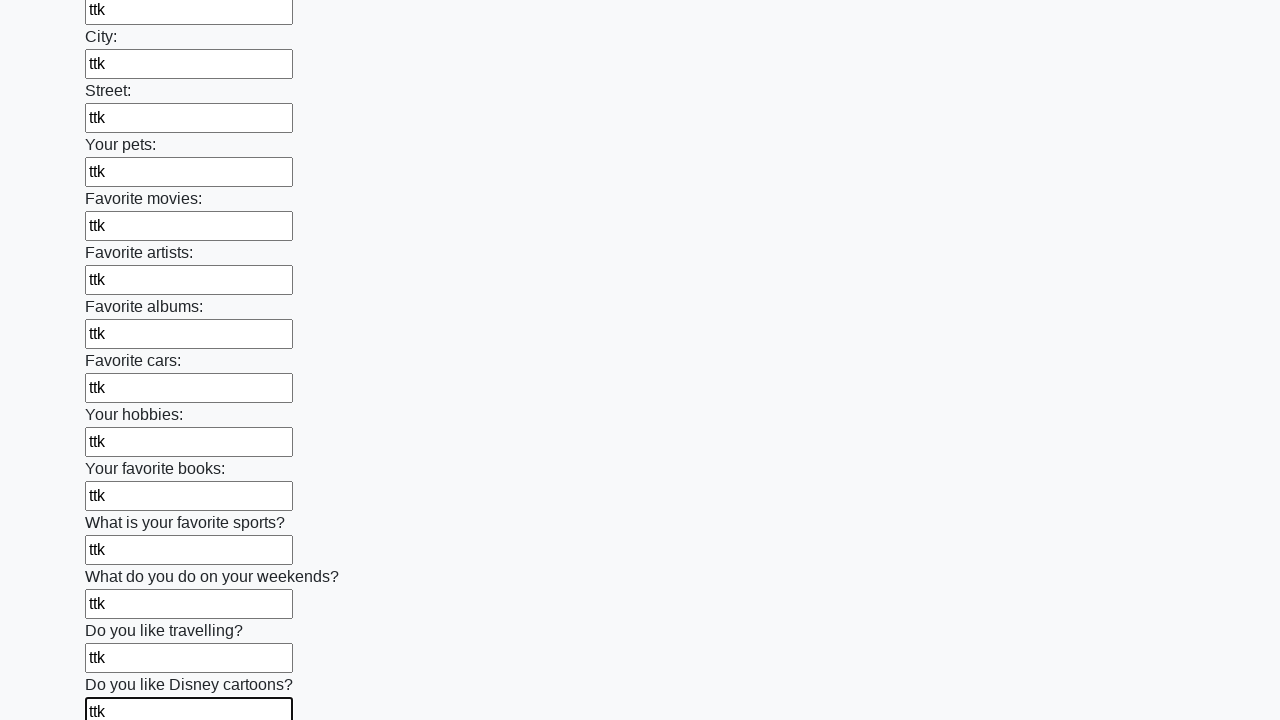

Filled an input field with 'ttk' on input >> nth=17
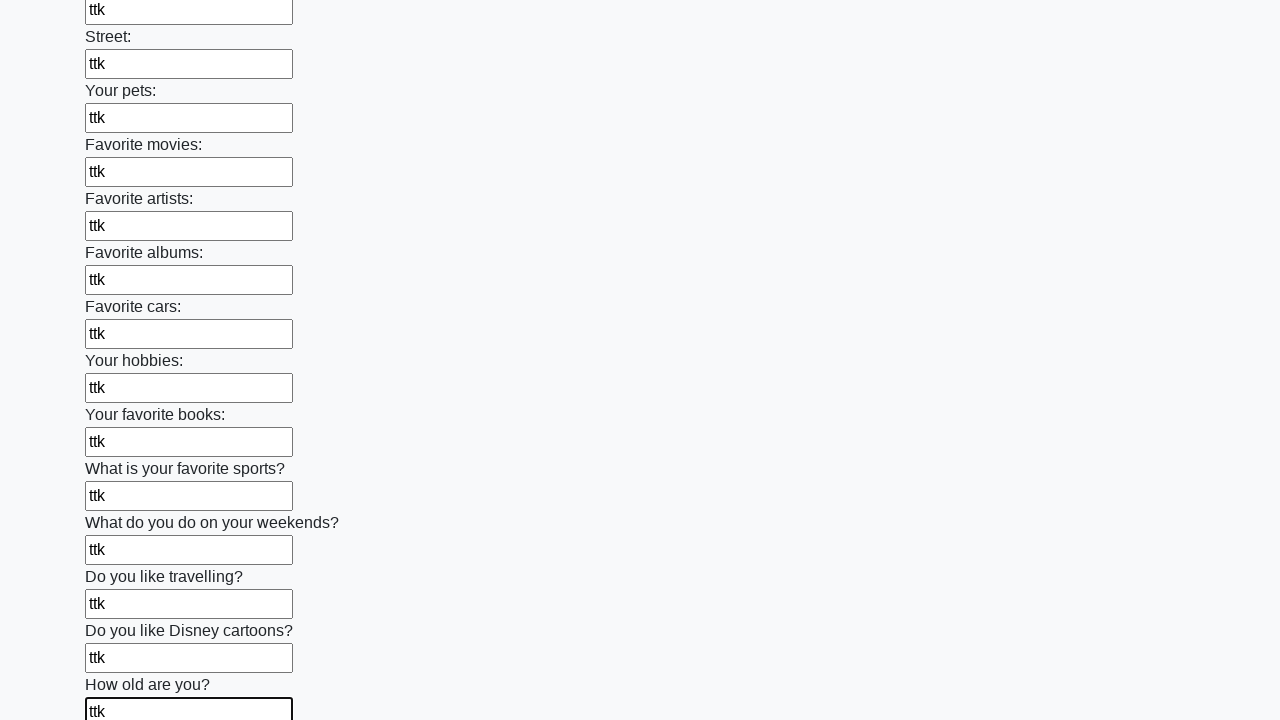

Filled an input field with 'ttk' on input >> nth=18
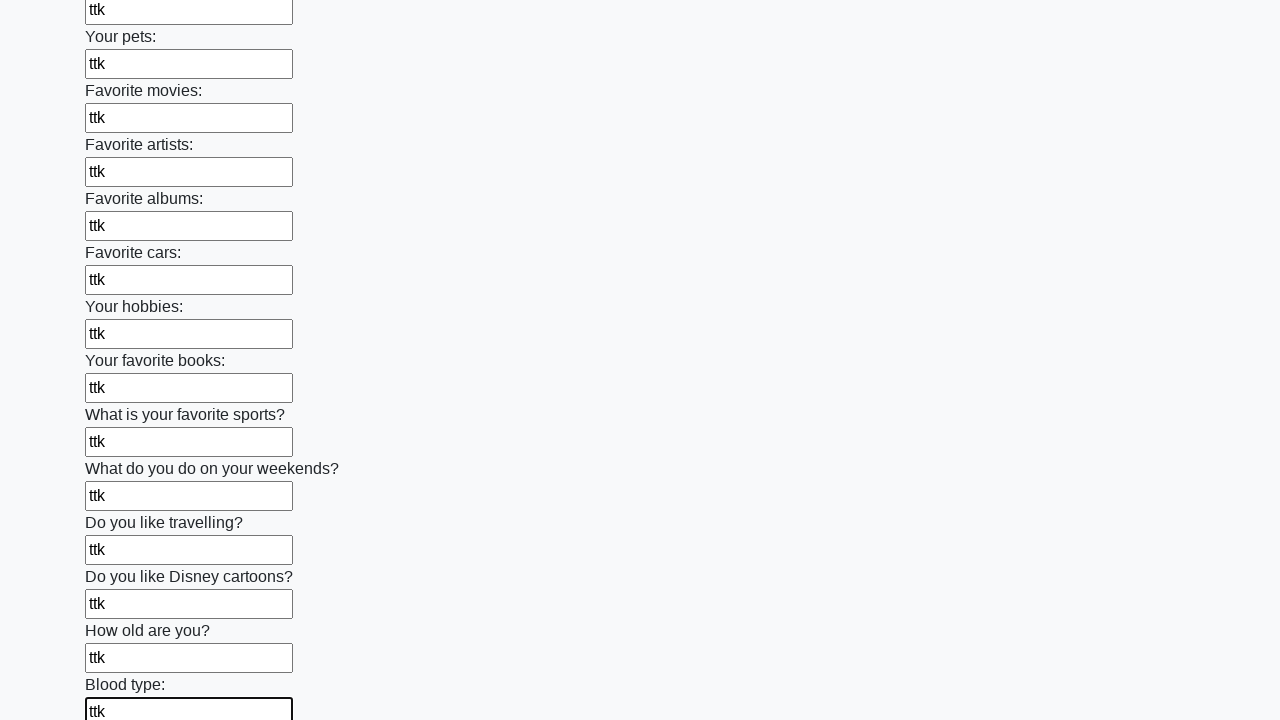

Filled an input field with 'ttk' on input >> nth=19
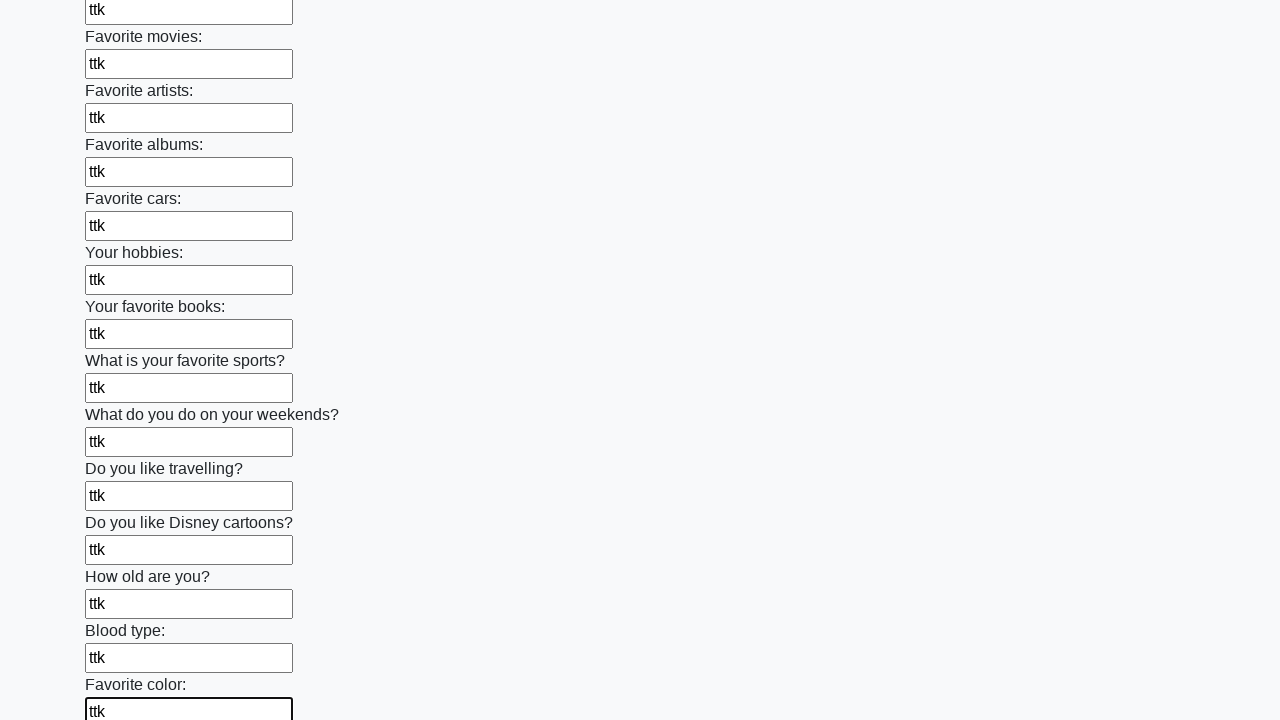

Filled an input field with 'ttk' on input >> nth=20
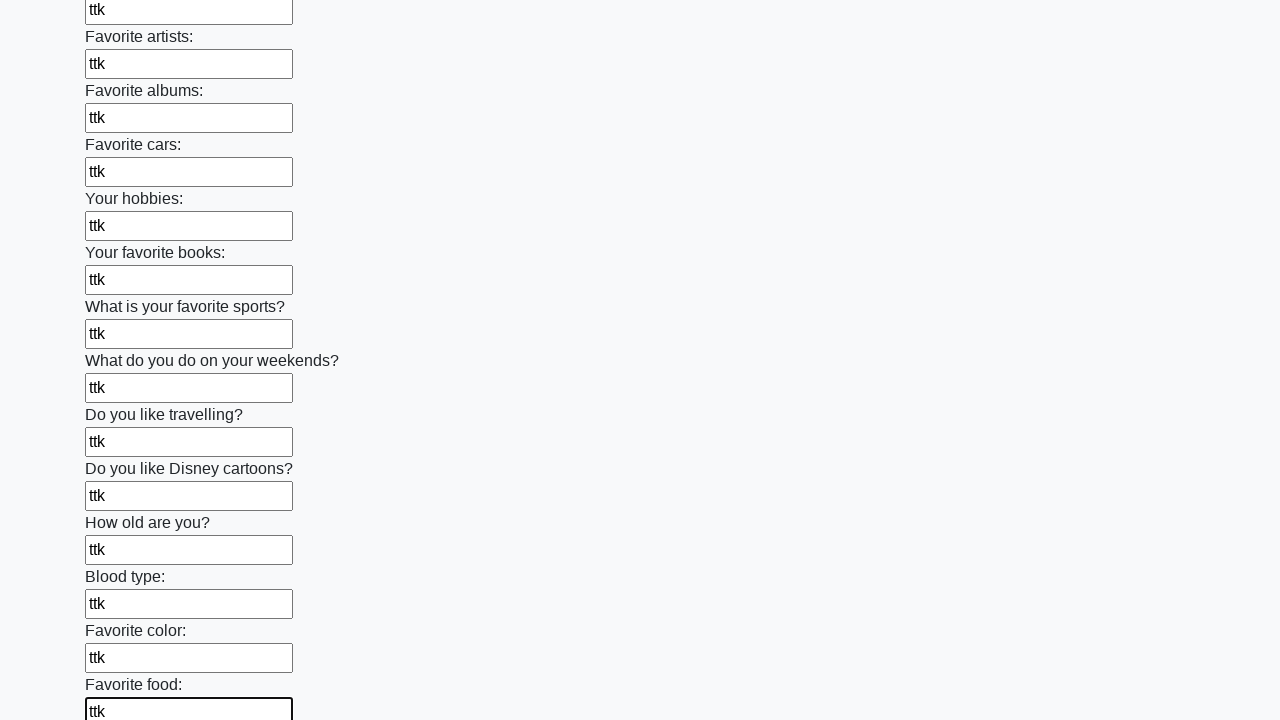

Filled an input field with 'ttk' on input >> nth=21
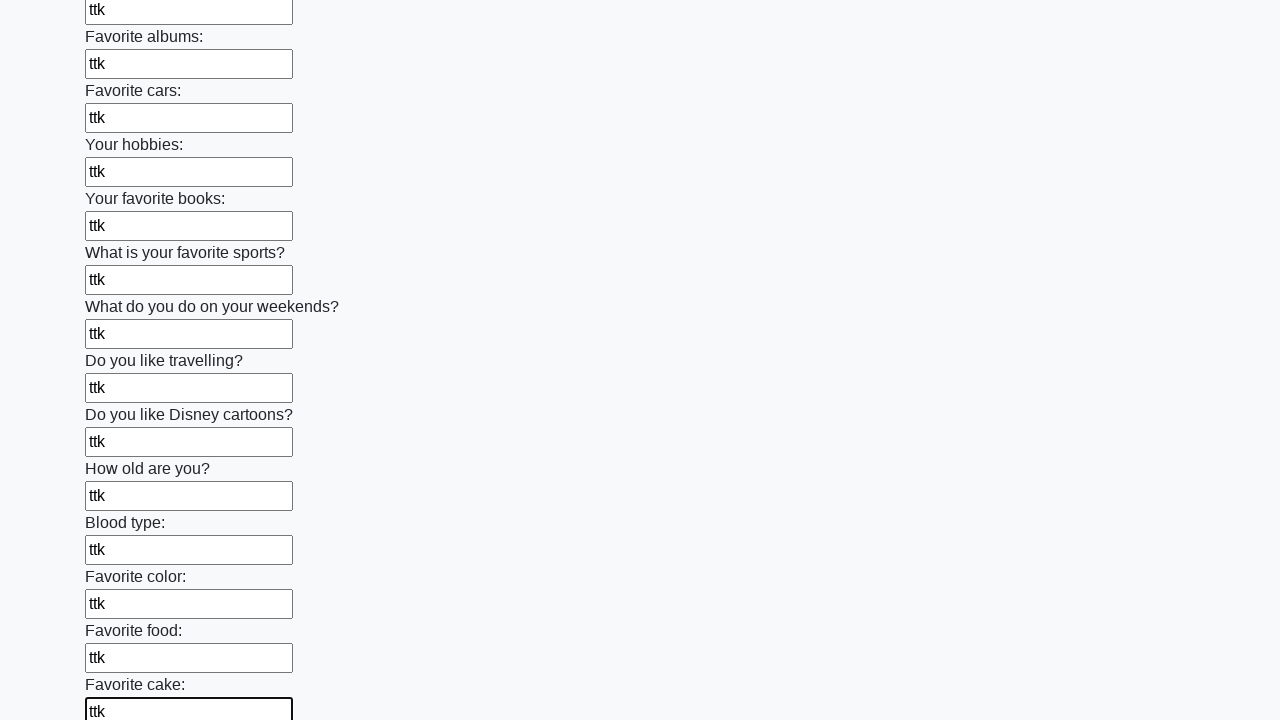

Filled an input field with 'ttk' on input >> nth=22
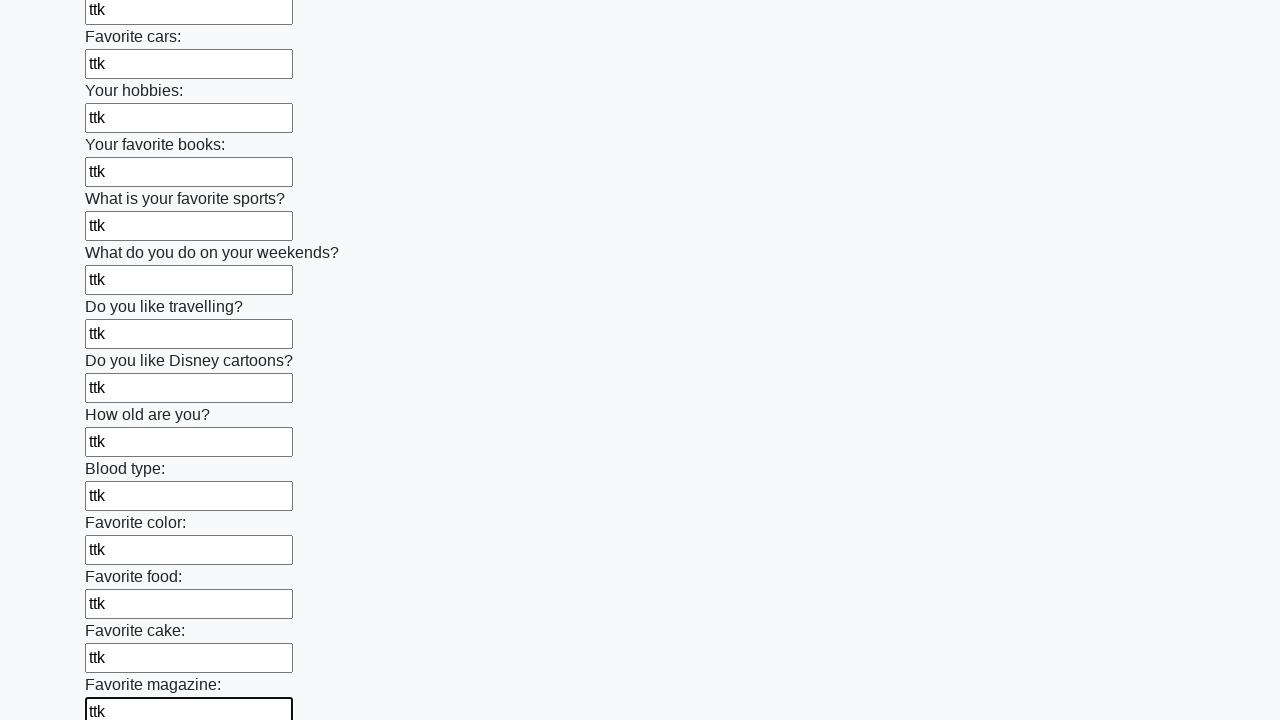

Filled an input field with 'ttk' on input >> nth=23
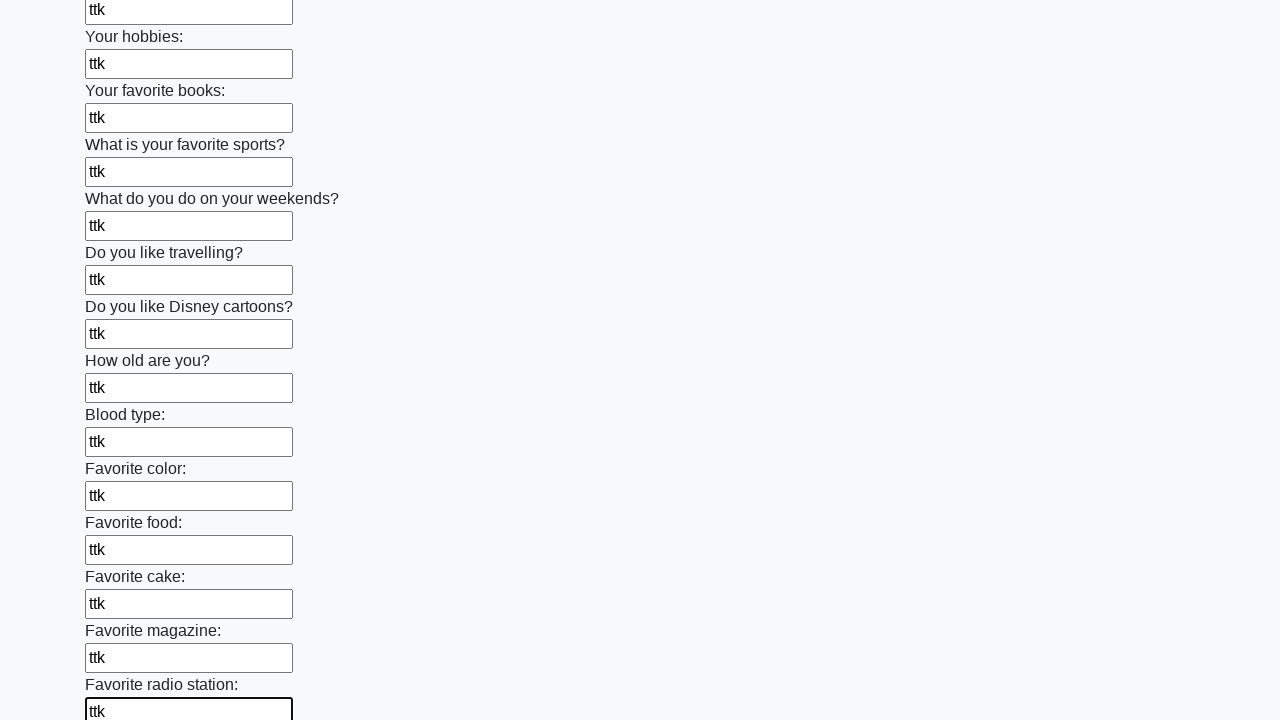

Filled an input field with 'ttk' on input >> nth=24
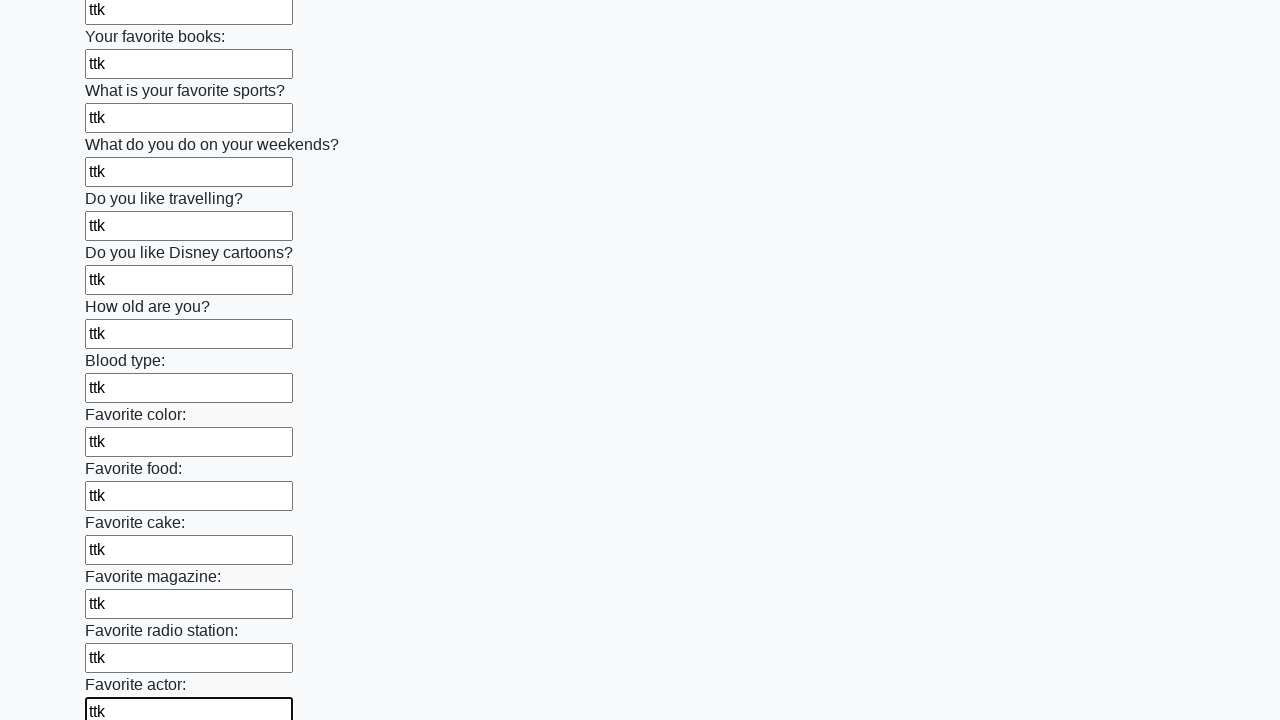

Filled an input field with 'ttk' on input >> nth=25
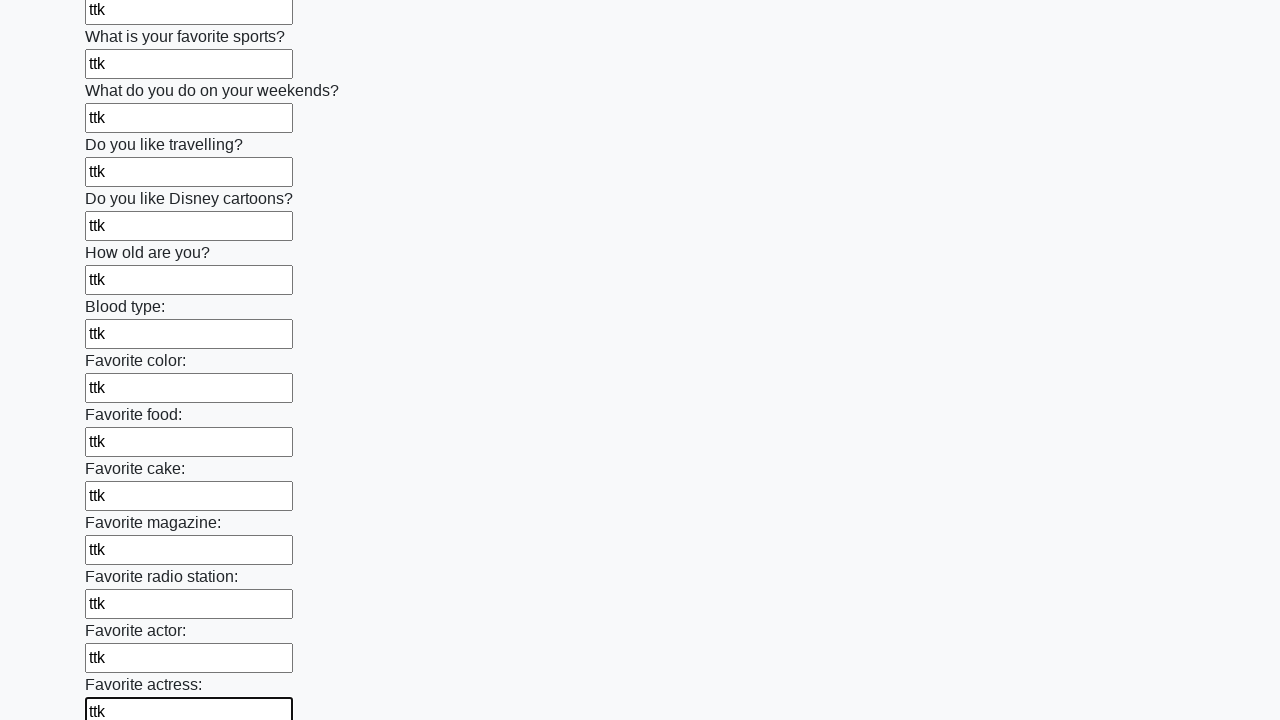

Filled an input field with 'ttk' on input >> nth=26
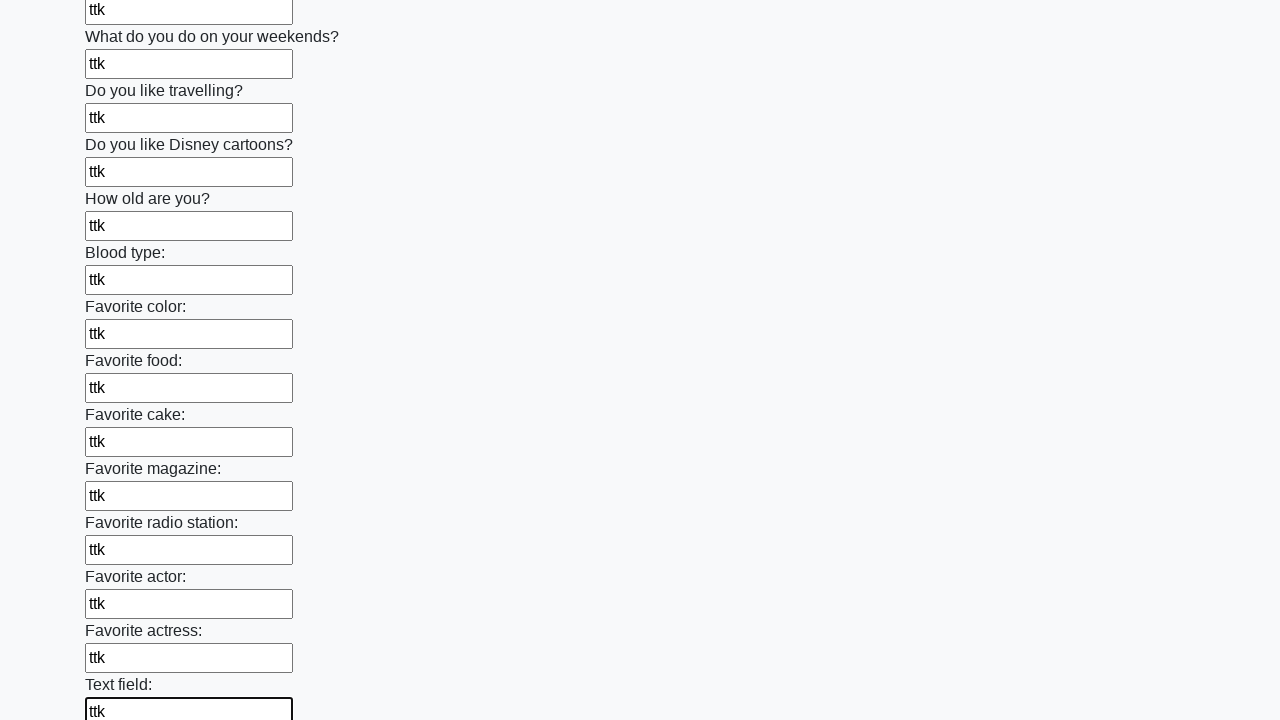

Filled an input field with 'ttk' on input >> nth=27
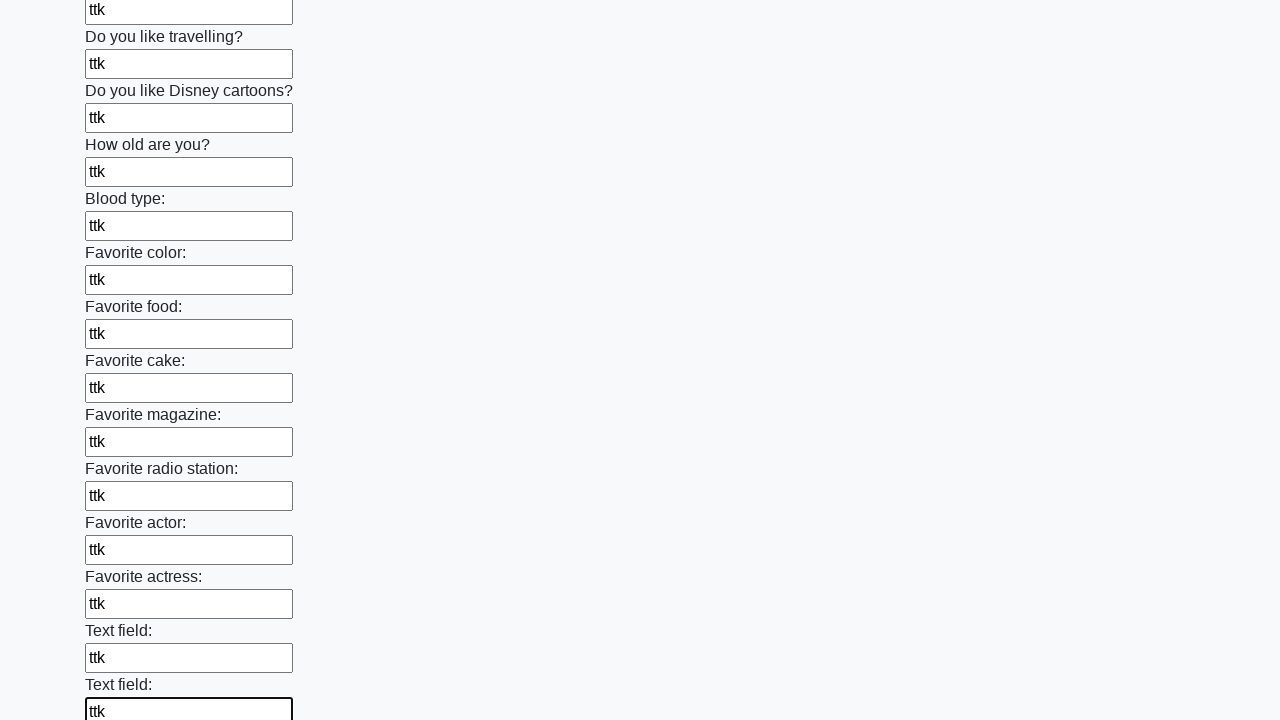

Filled an input field with 'ttk' on input >> nth=28
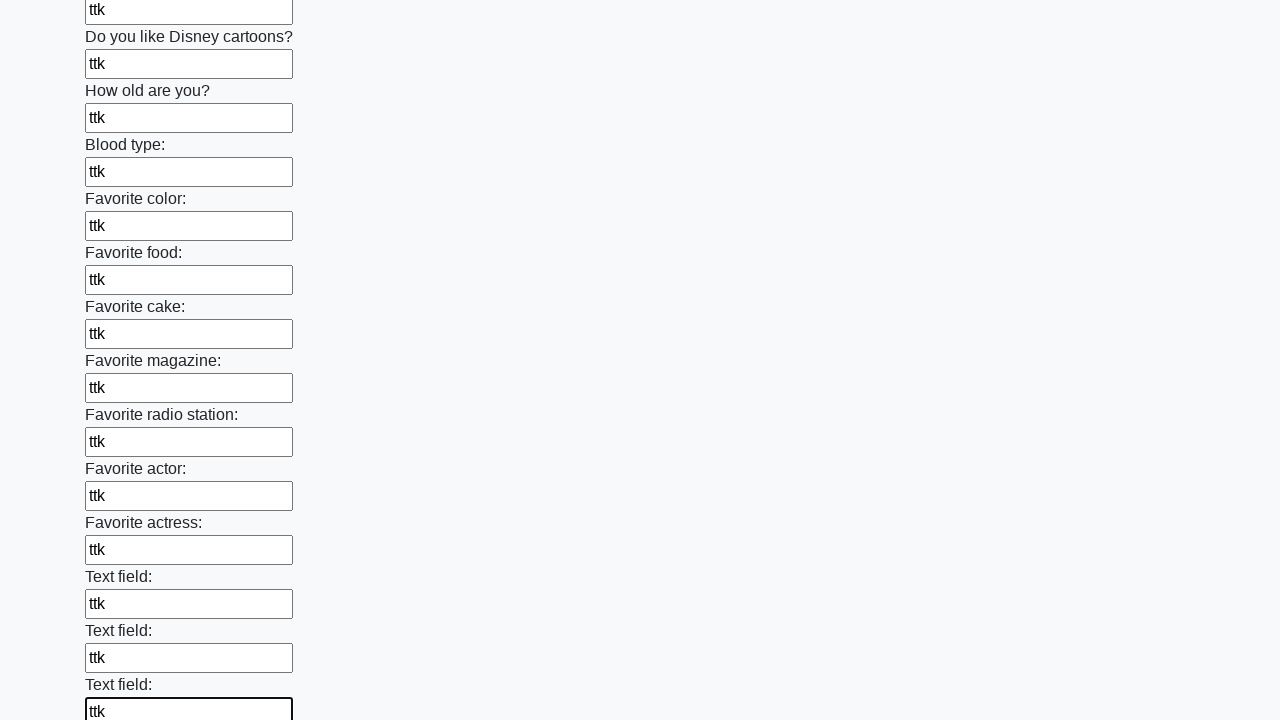

Filled an input field with 'ttk' on input >> nth=29
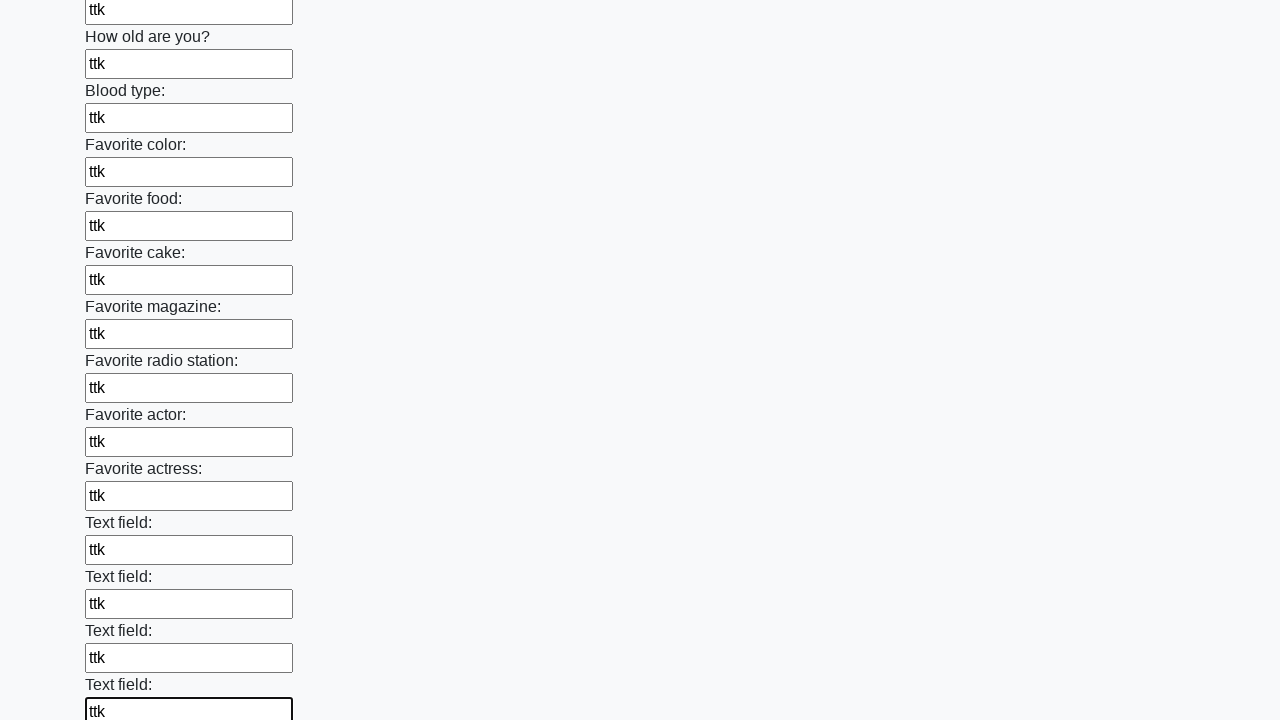

Filled an input field with 'ttk' on input >> nth=30
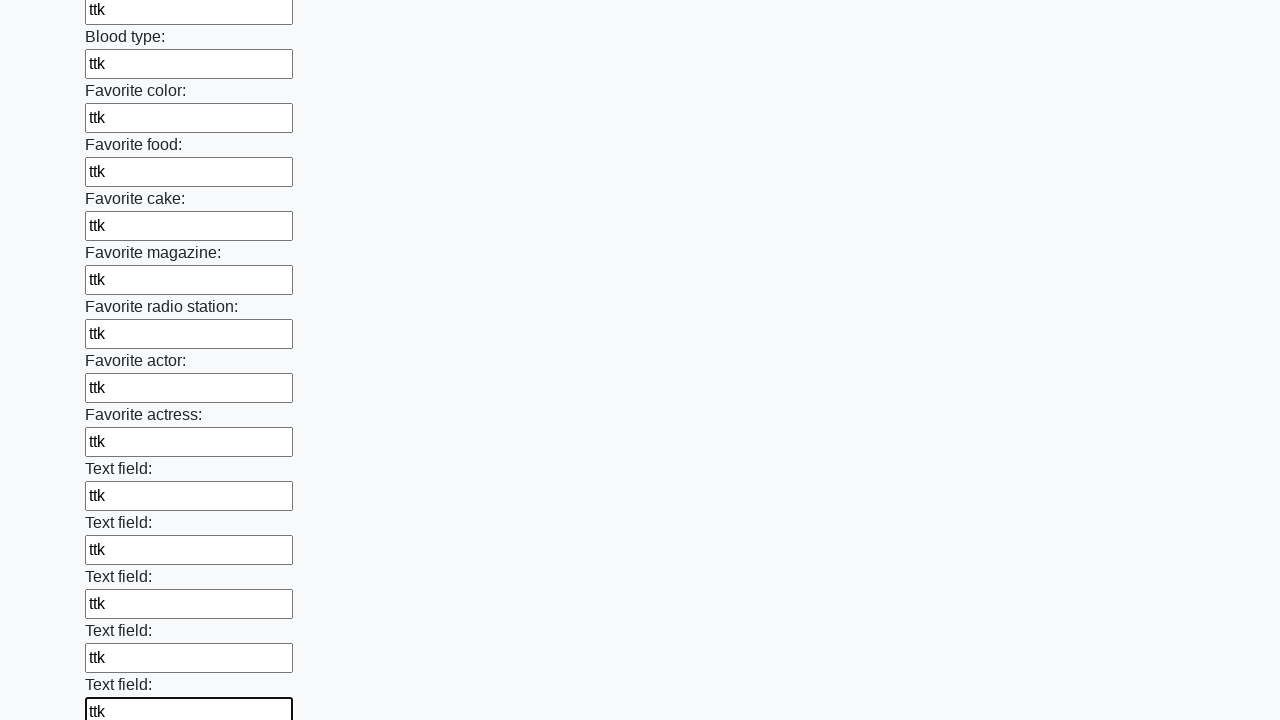

Filled an input field with 'ttk' on input >> nth=31
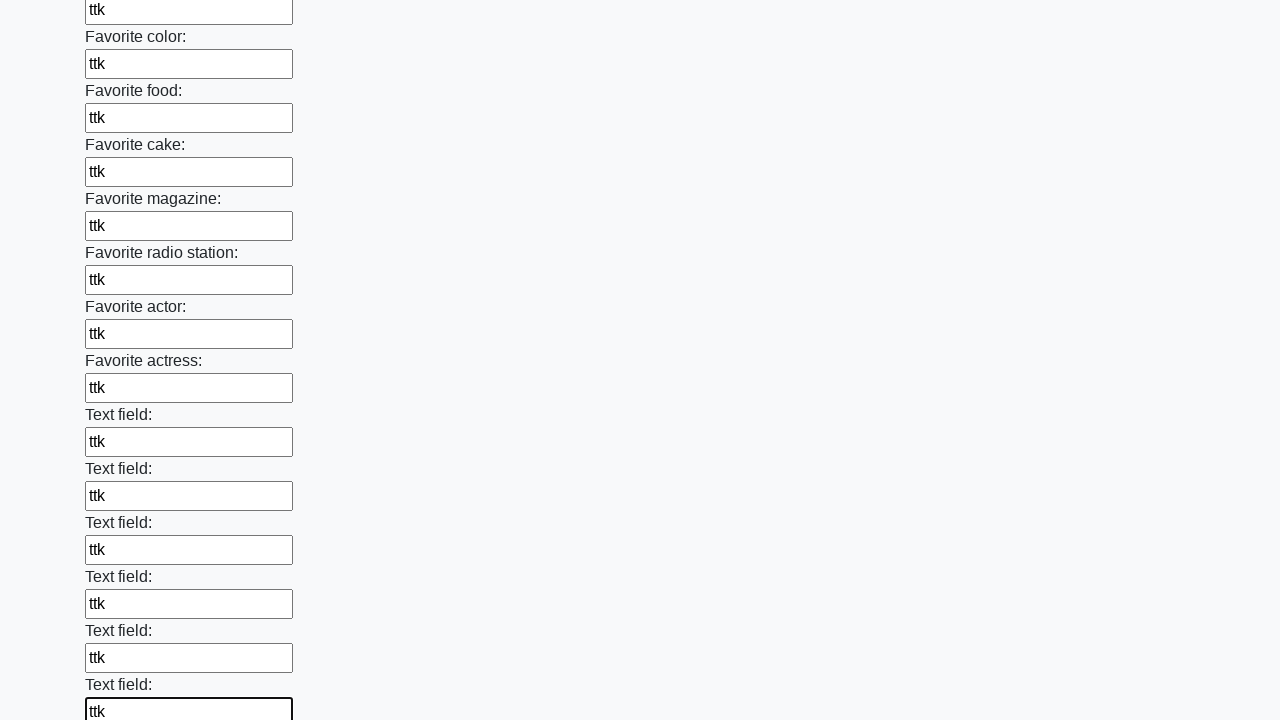

Filled an input field with 'ttk' on input >> nth=32
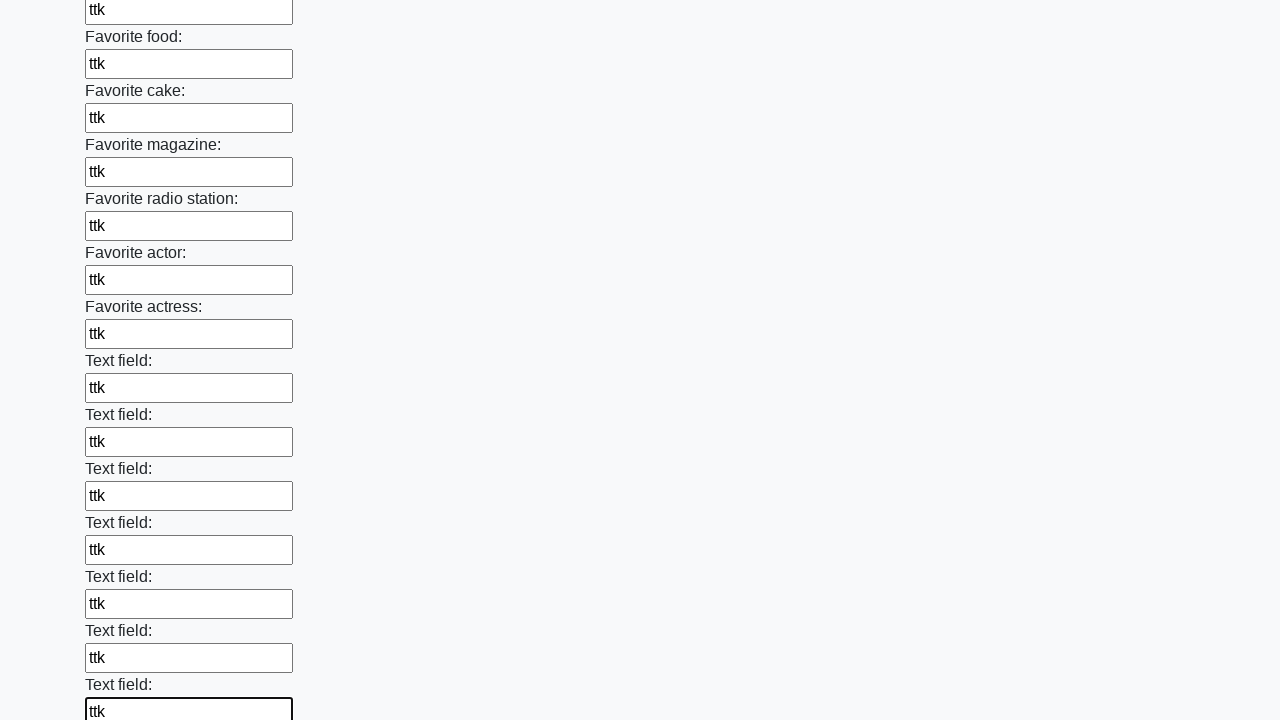

Filled an input field with 'ttk' on input >> nth=33
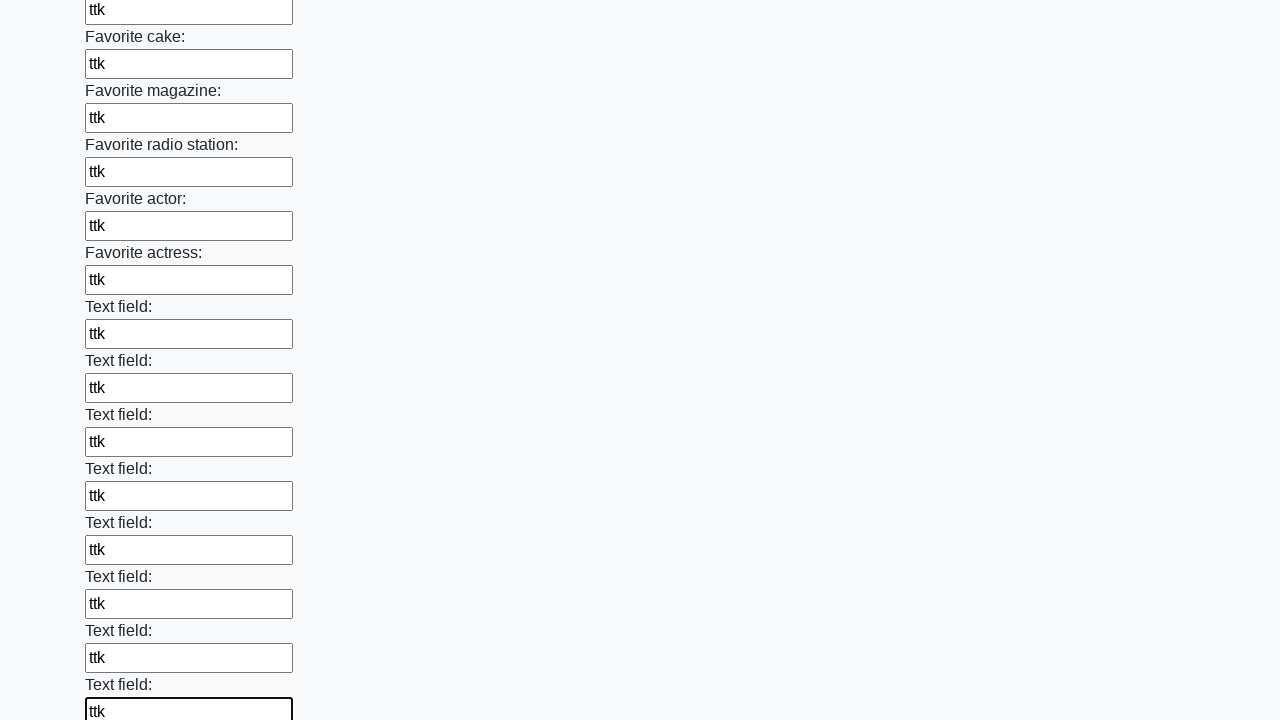

Filled an input field with 'ttk' on input >> nth=34
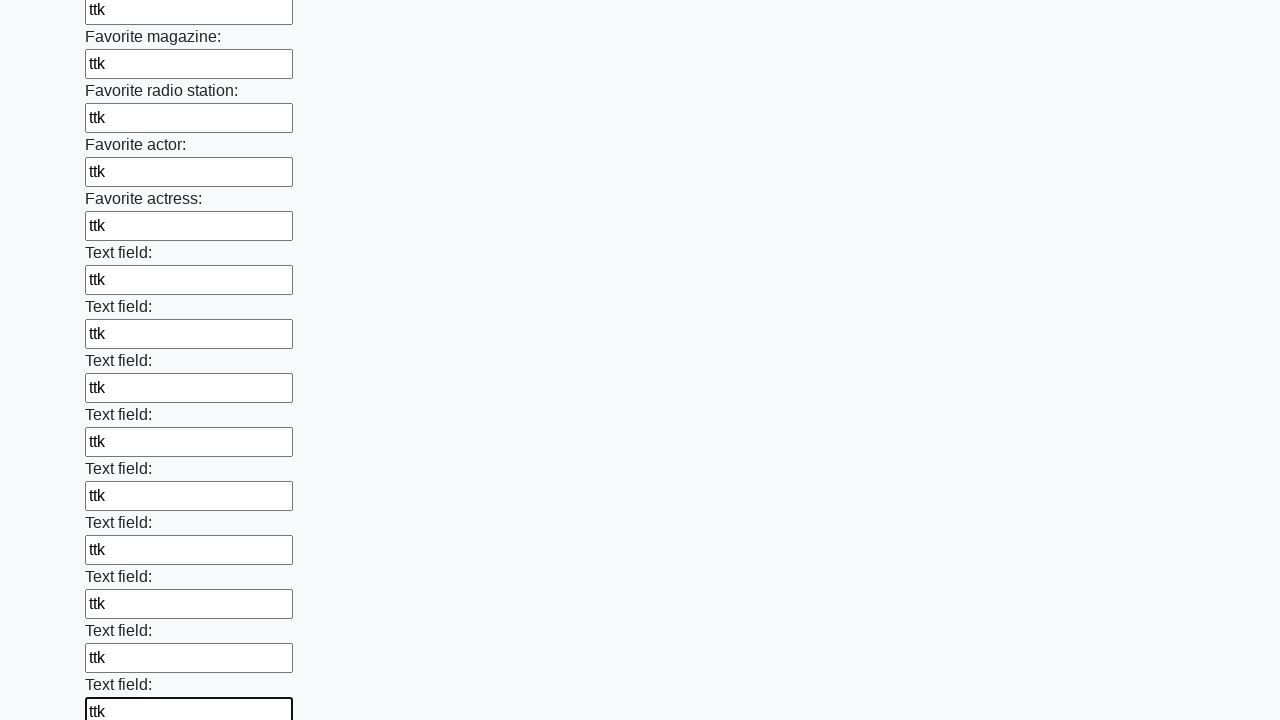

Filled an input field with 'ttk' on input >> nth=35
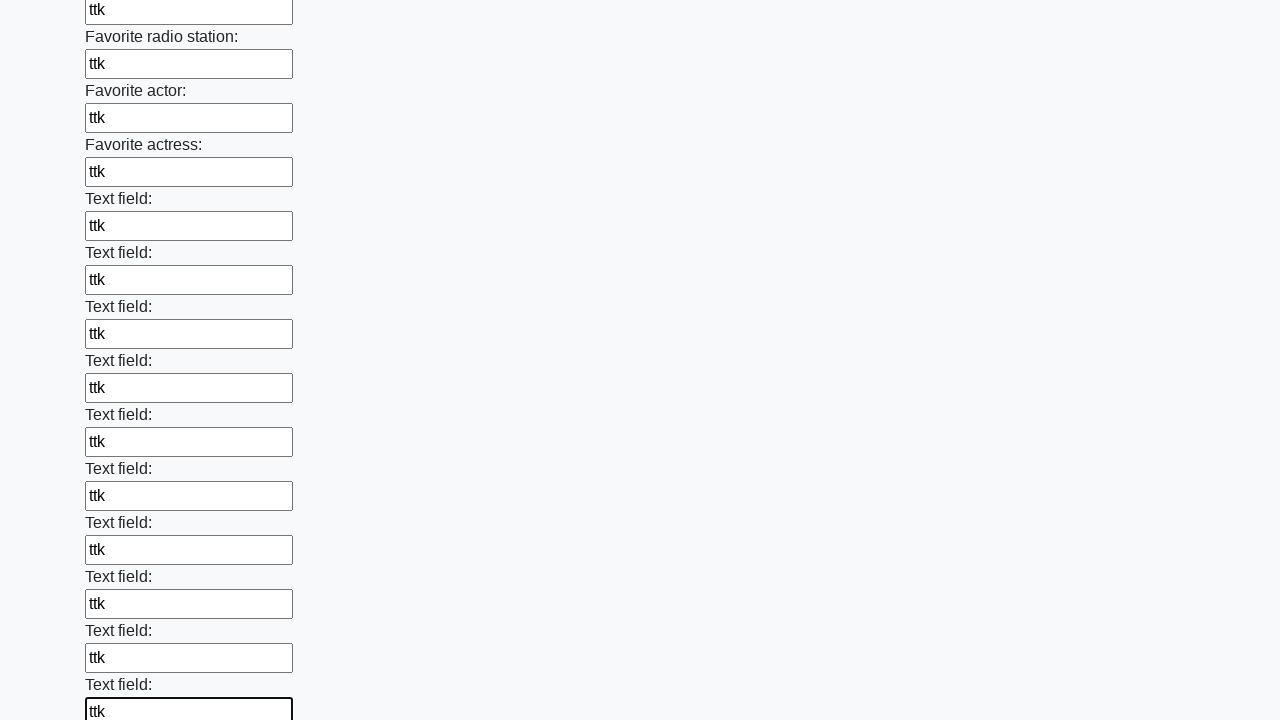

Filled an input field with 'ttk' on input >> nth=36
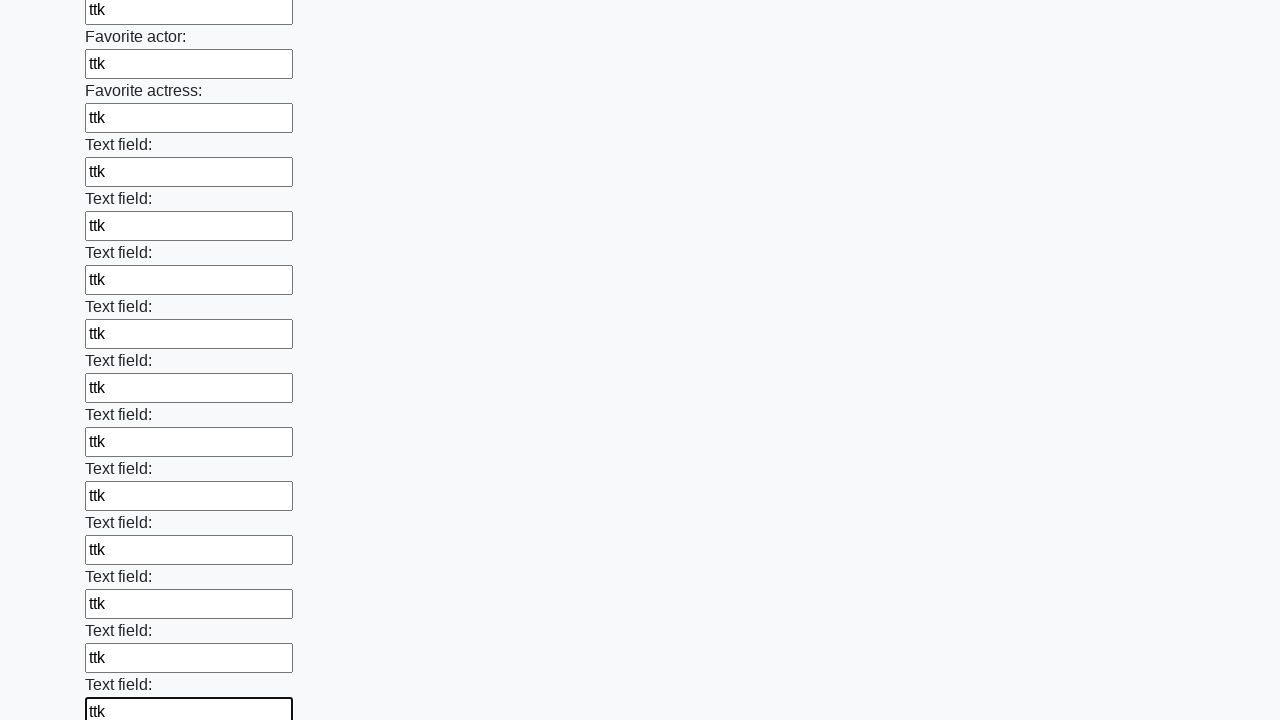

Filled an input field with 'ttk' on input >> nth=37
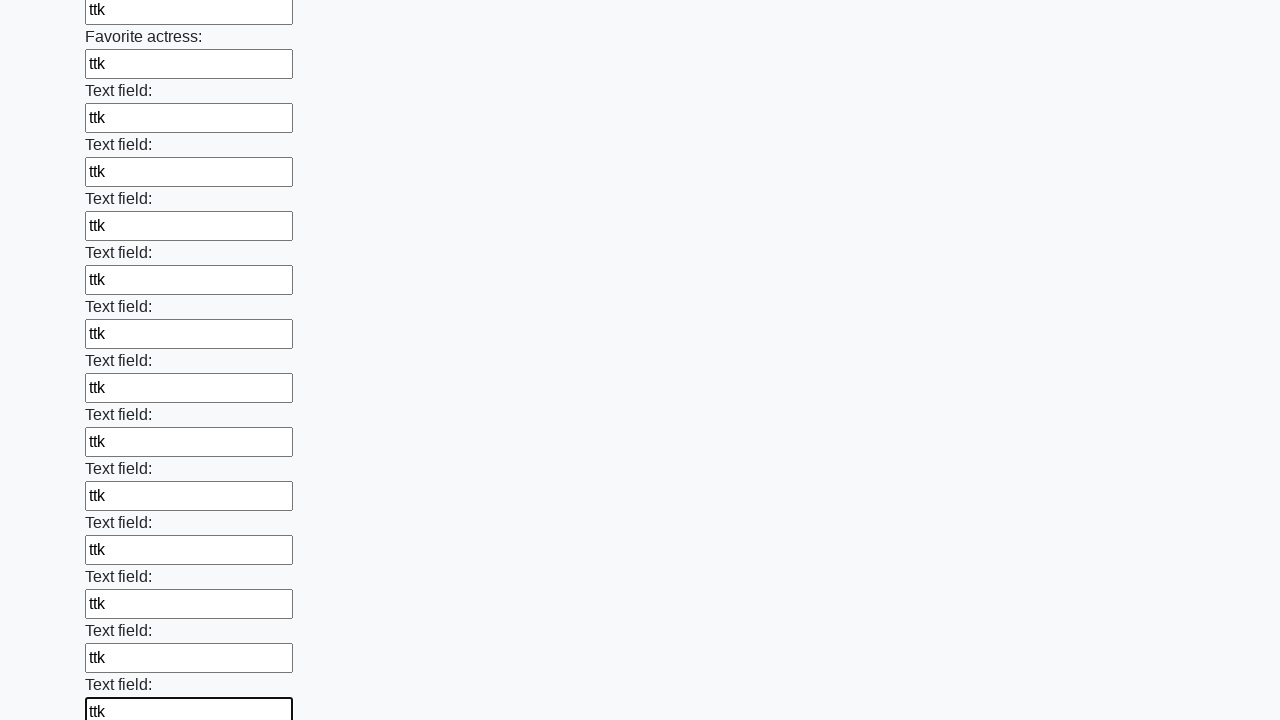

Filled an input field with 'ttk' on input >> nth=38
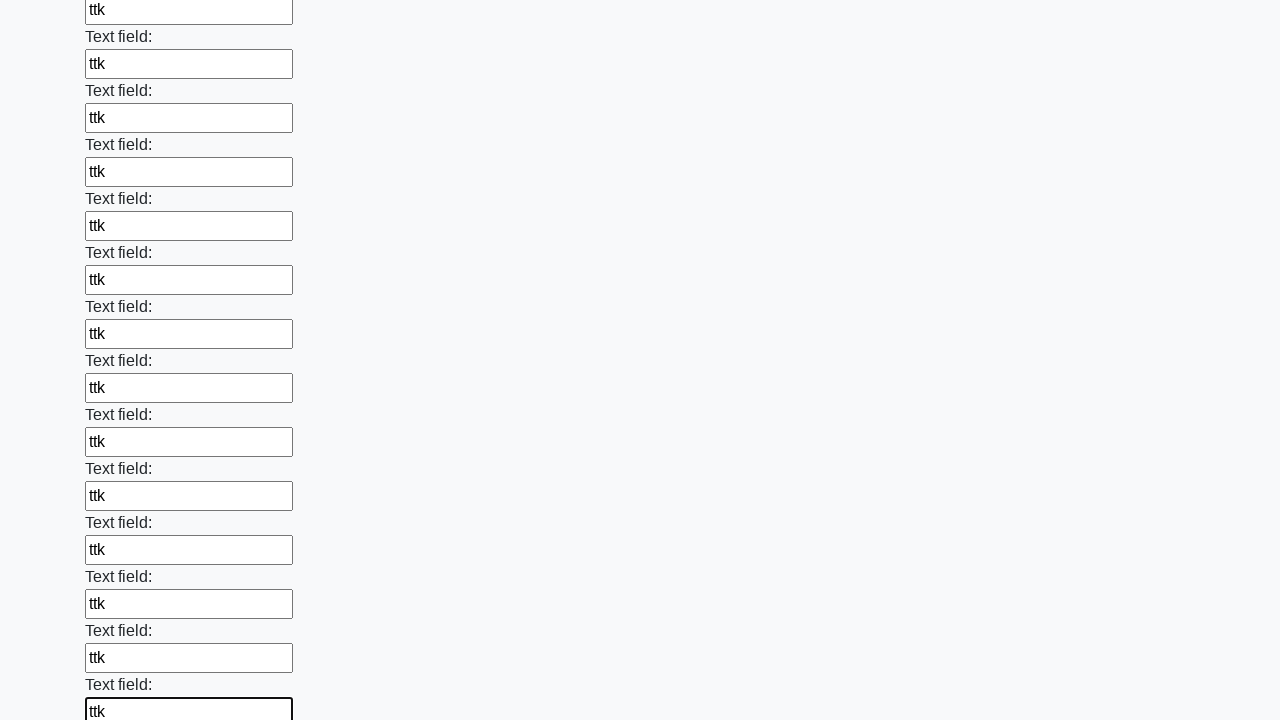

Filled an input field with 'ttk' on input >> nth=39
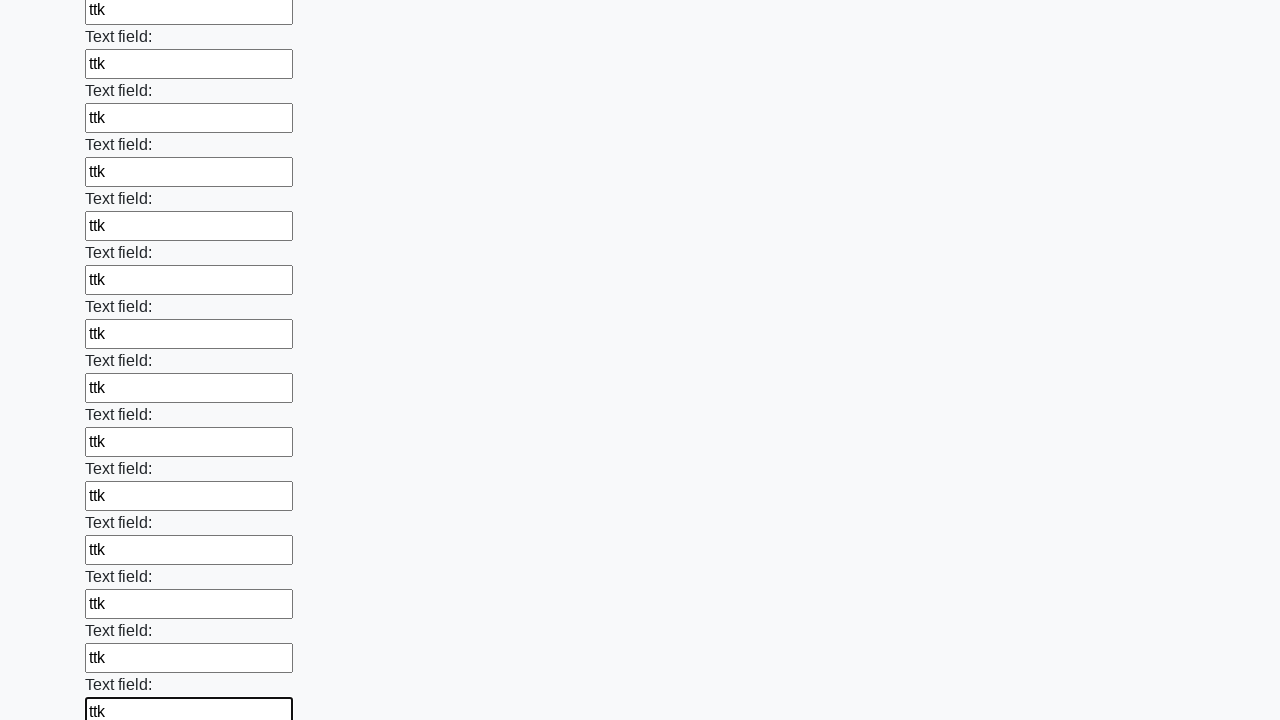

Filled an input field with 'ttk' on input >> nth=40
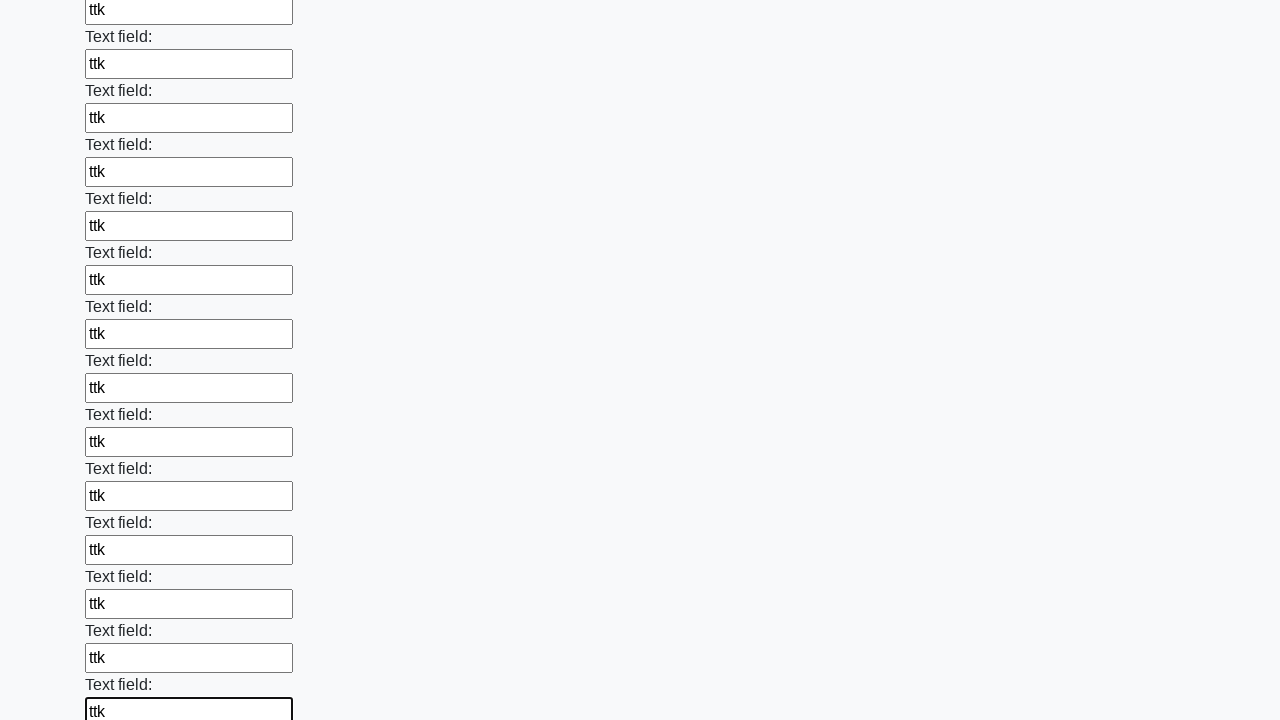

Filled an input field with 'ttk' on input >> nth=41
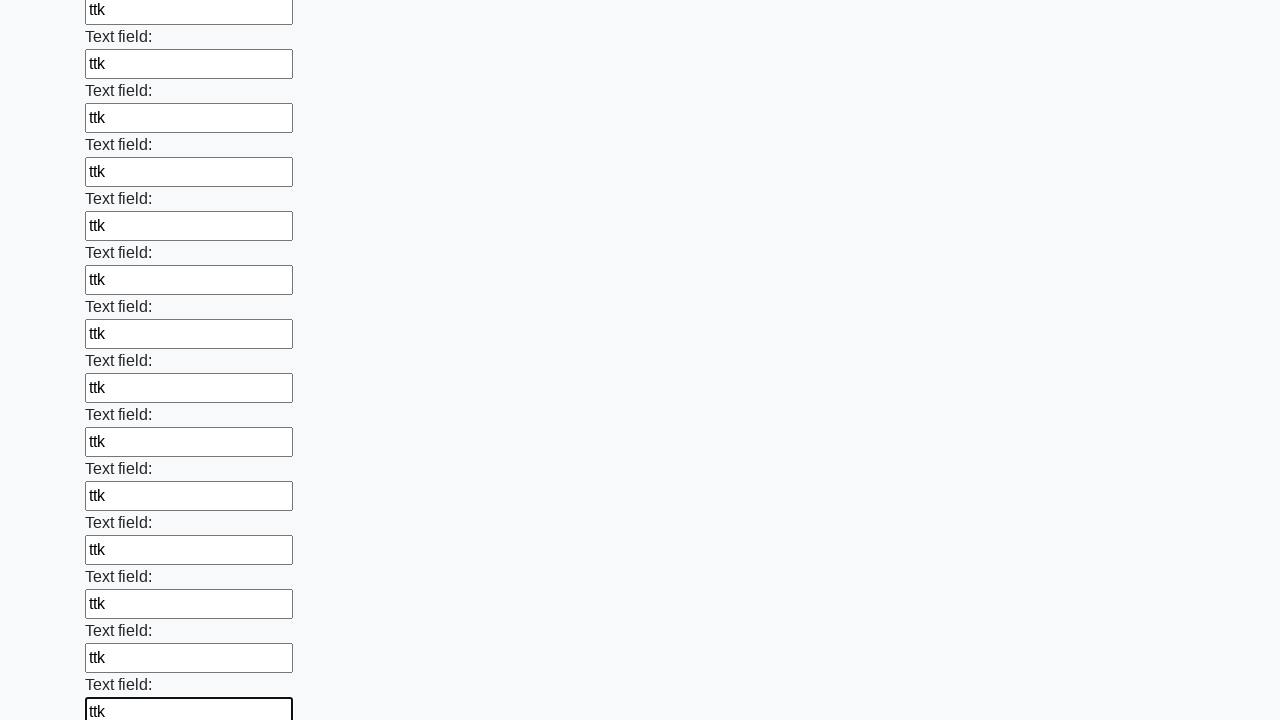

Filled an input field with 'ttk' on input >> nth=42
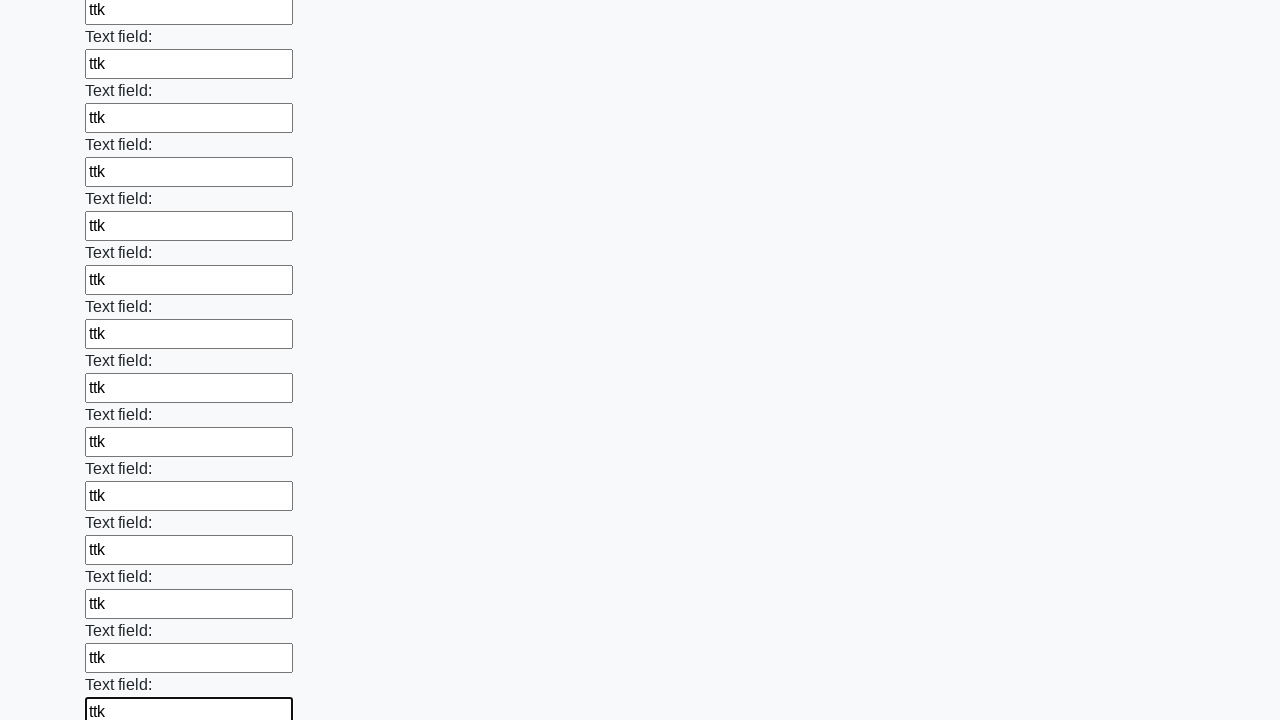

Filled an input field with 'ttk' on input >> nth=43
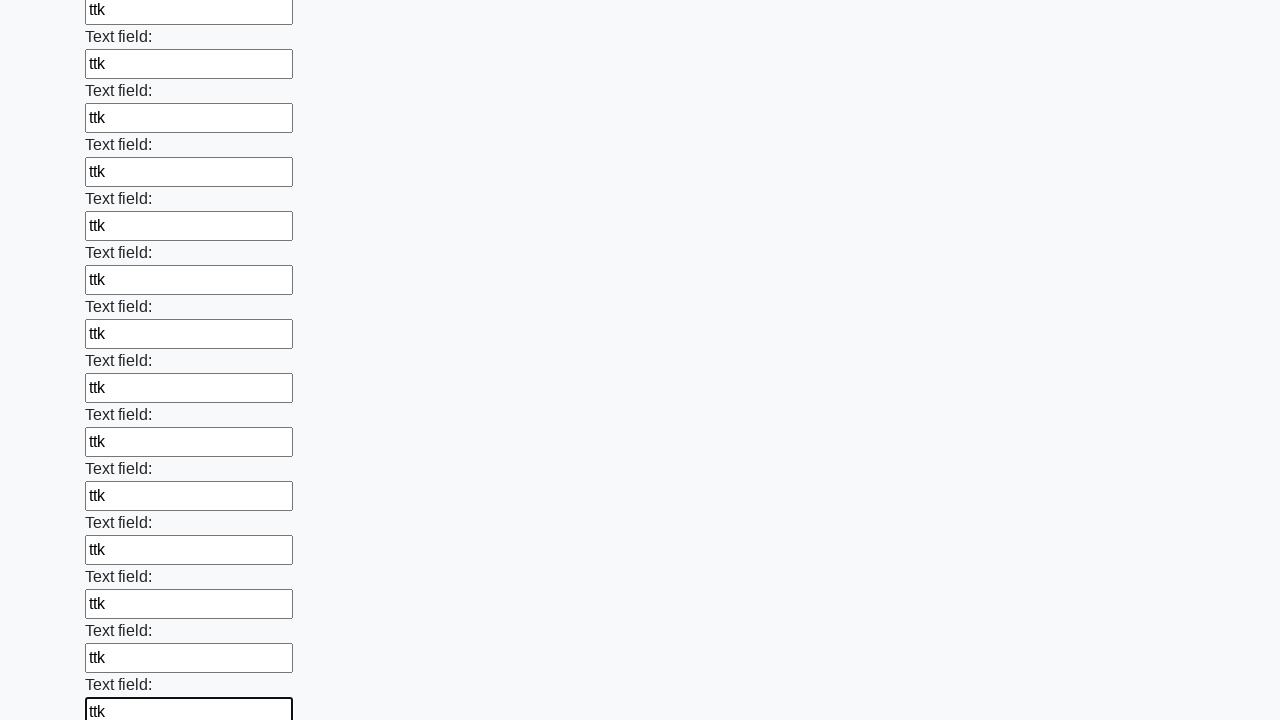

Filled an input field with 'ttk' on input >> nth=44
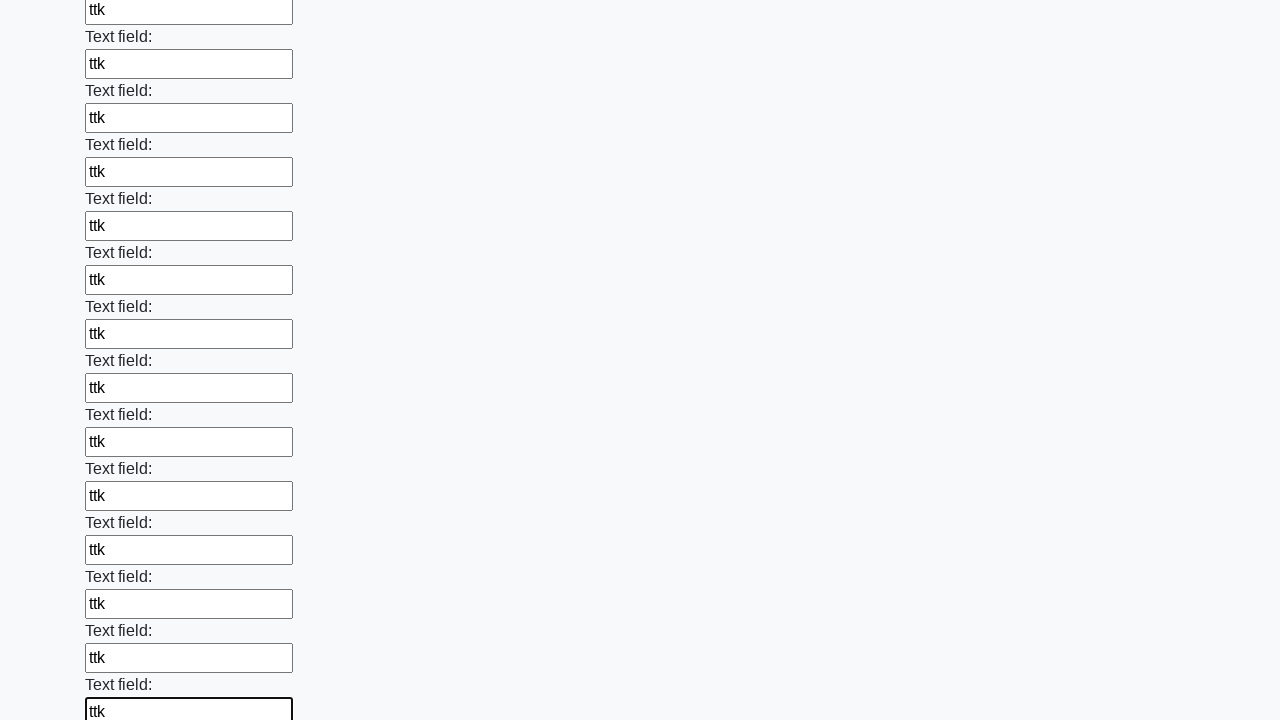

Filled an input field with 'ttk' on input >> nth=45
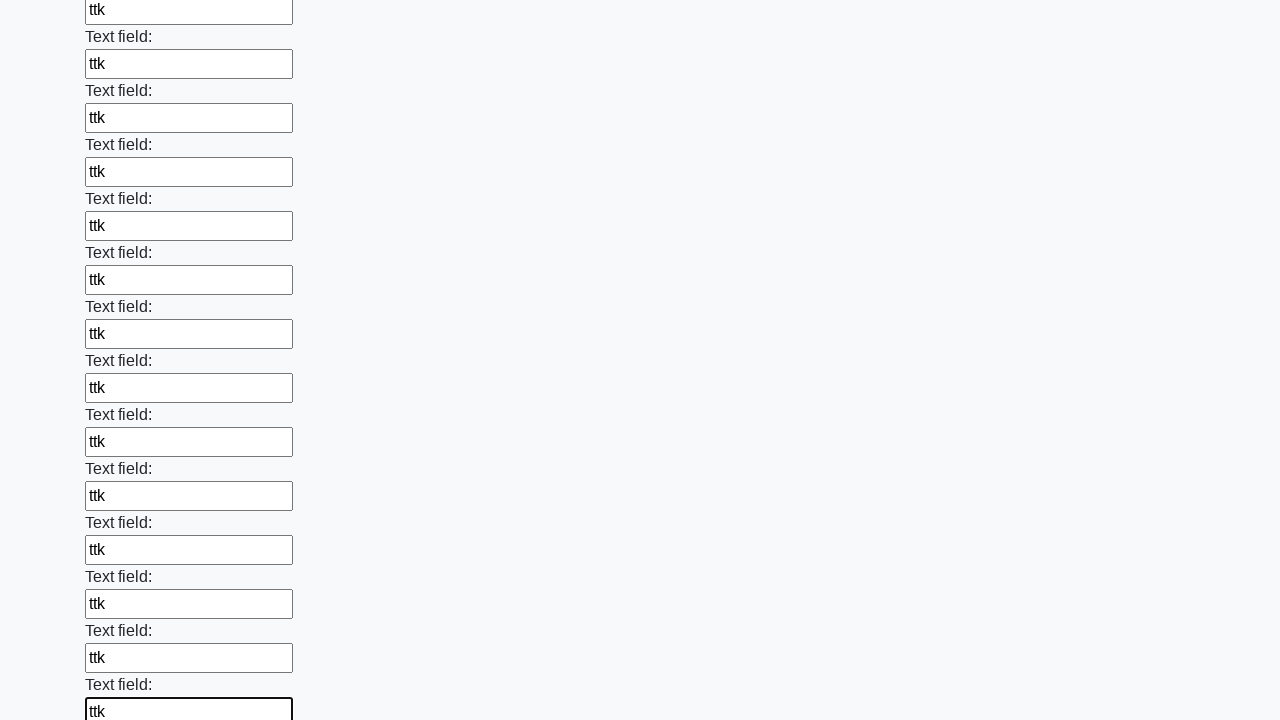

Filled an input field with 'ttk' on input >> nth=46
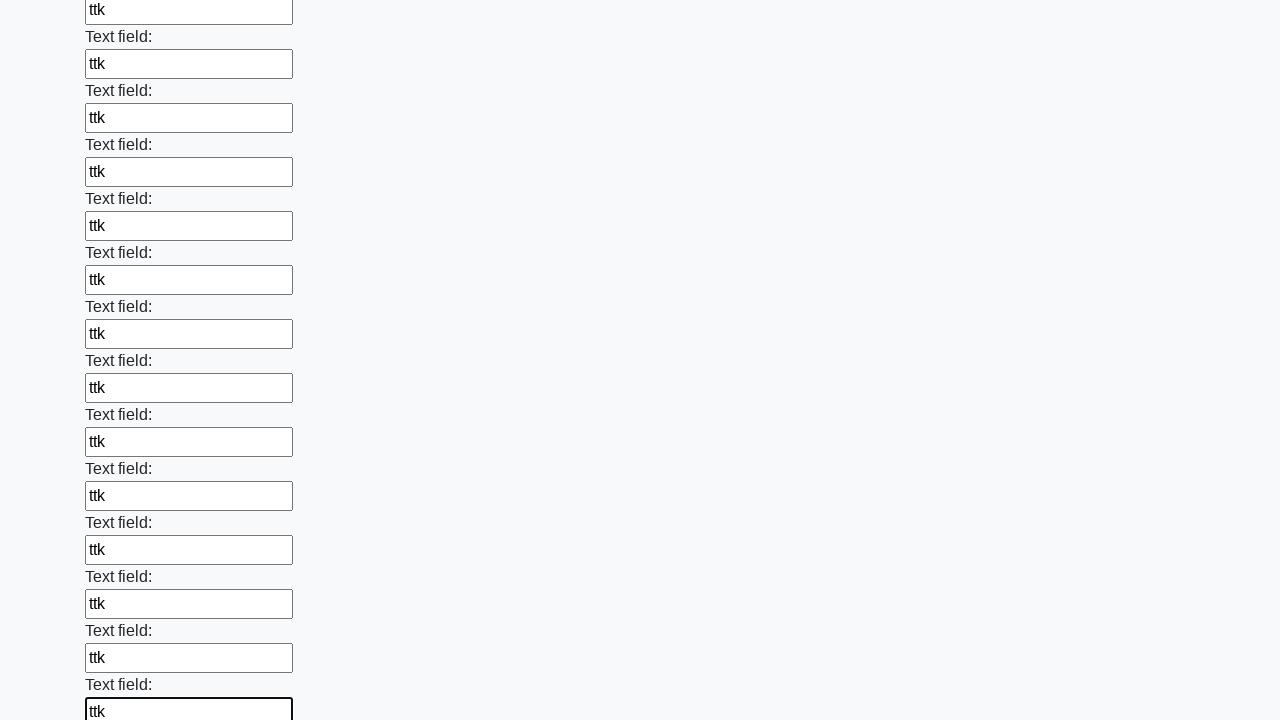

Filled an input field with 'ttk' on input >> nth=47
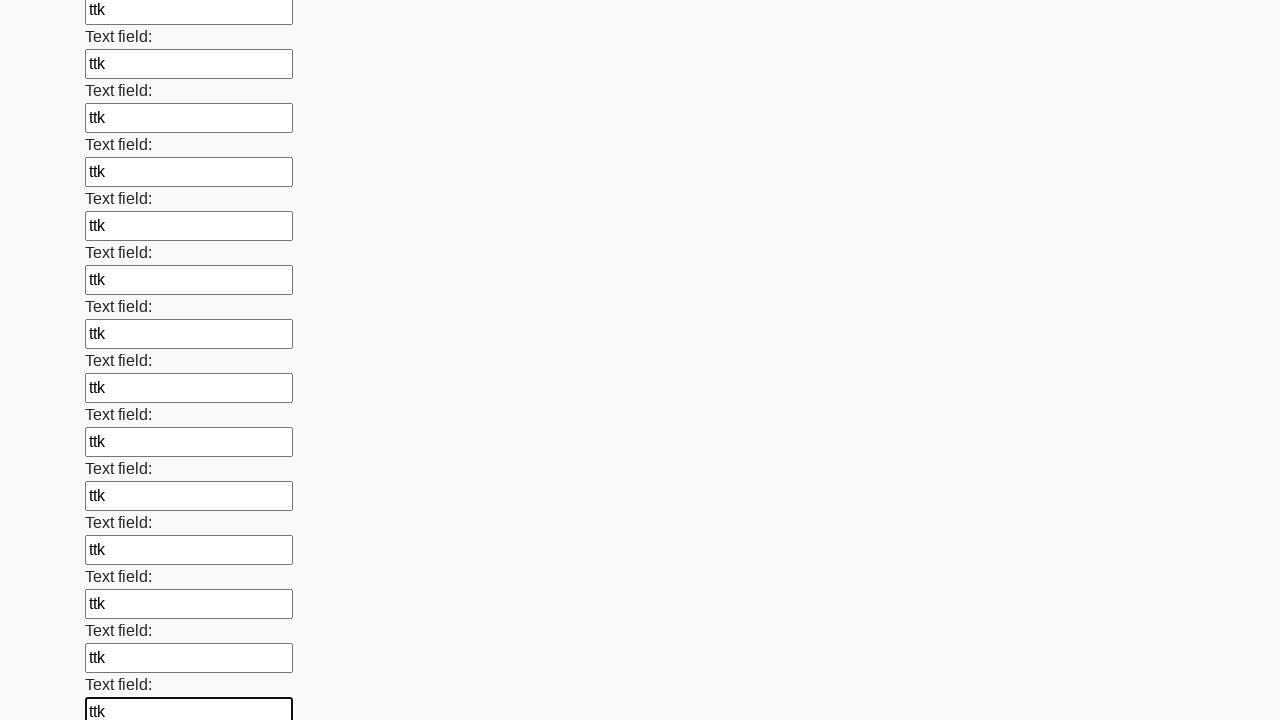

Filled an input field with 'ttk' on input >> nth=48
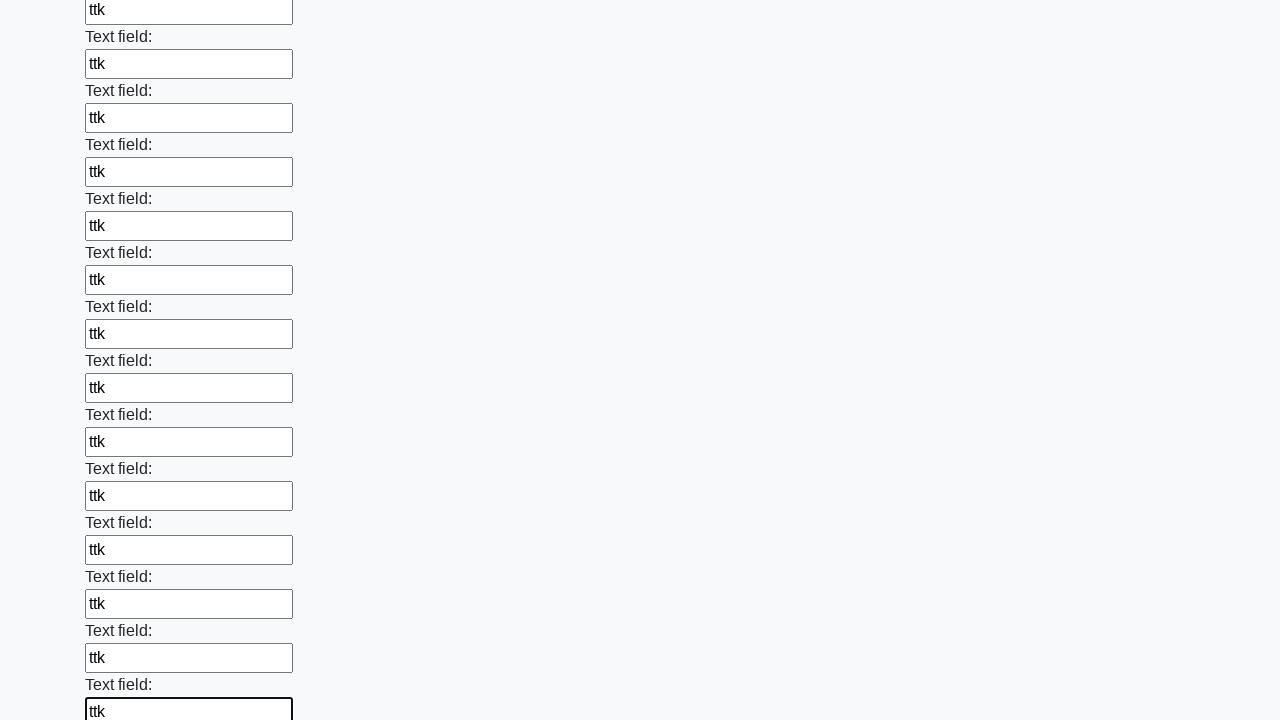

Filled an input field with 'ttk' on input >> nth=49
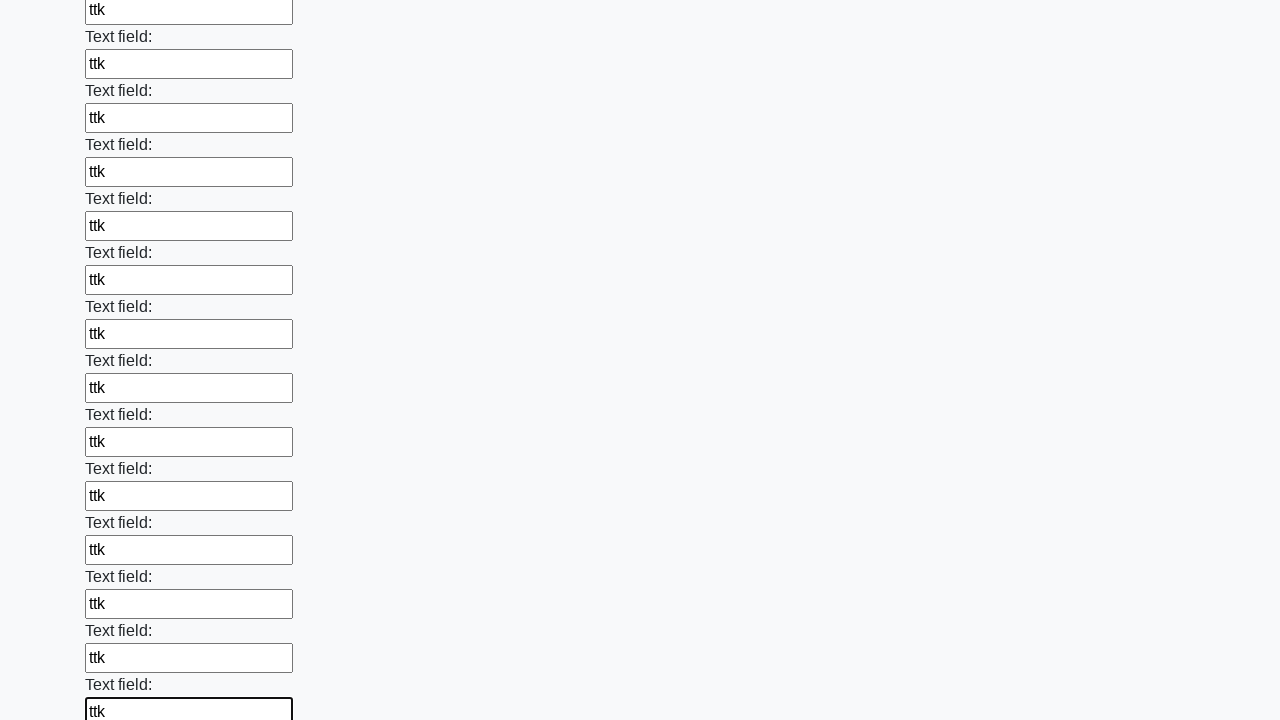

Filled an input field with 'ttk' on input >> nth=50
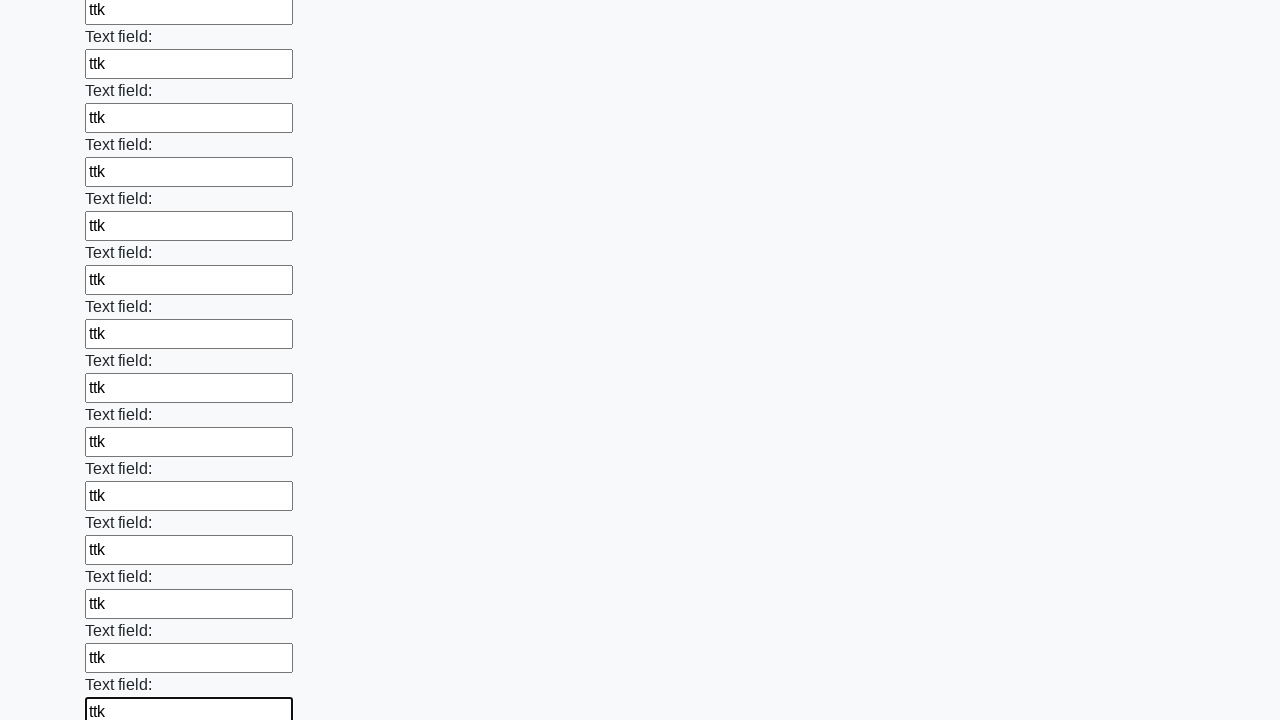

Filled an input field with 'ttk' on input >> nth=51
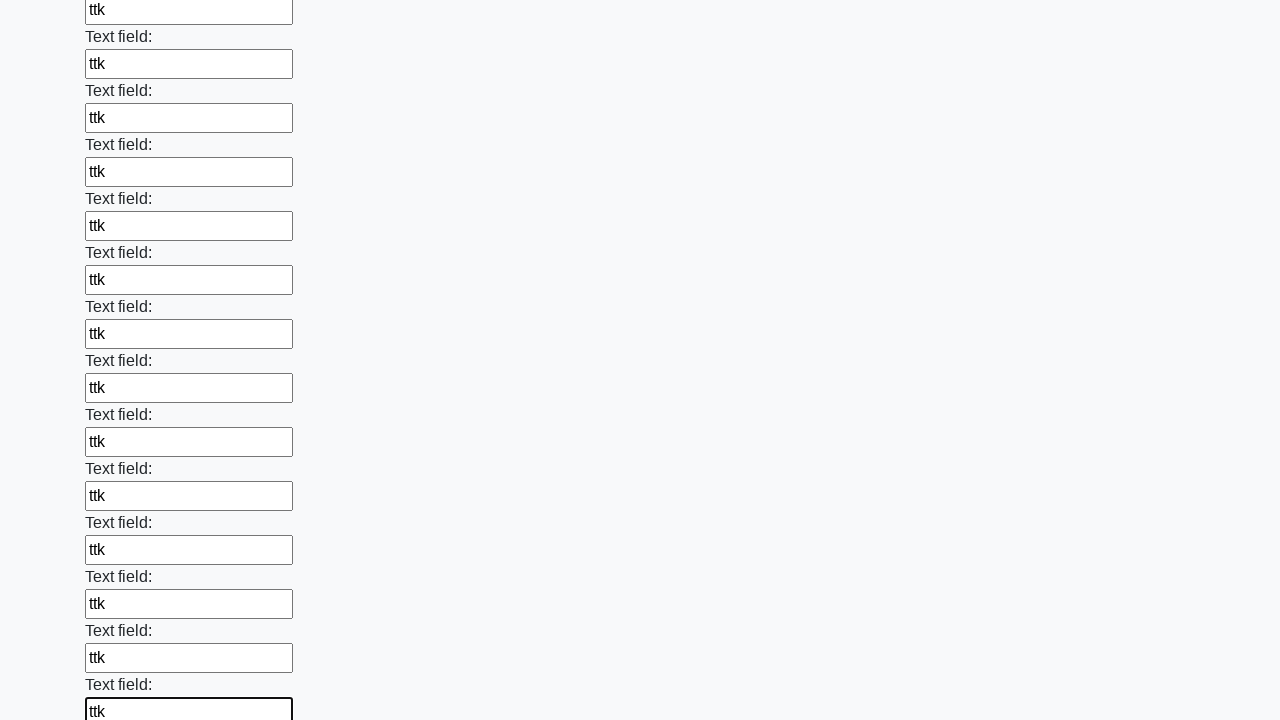

Filled an input field with 'ttk' on input >> nth=52
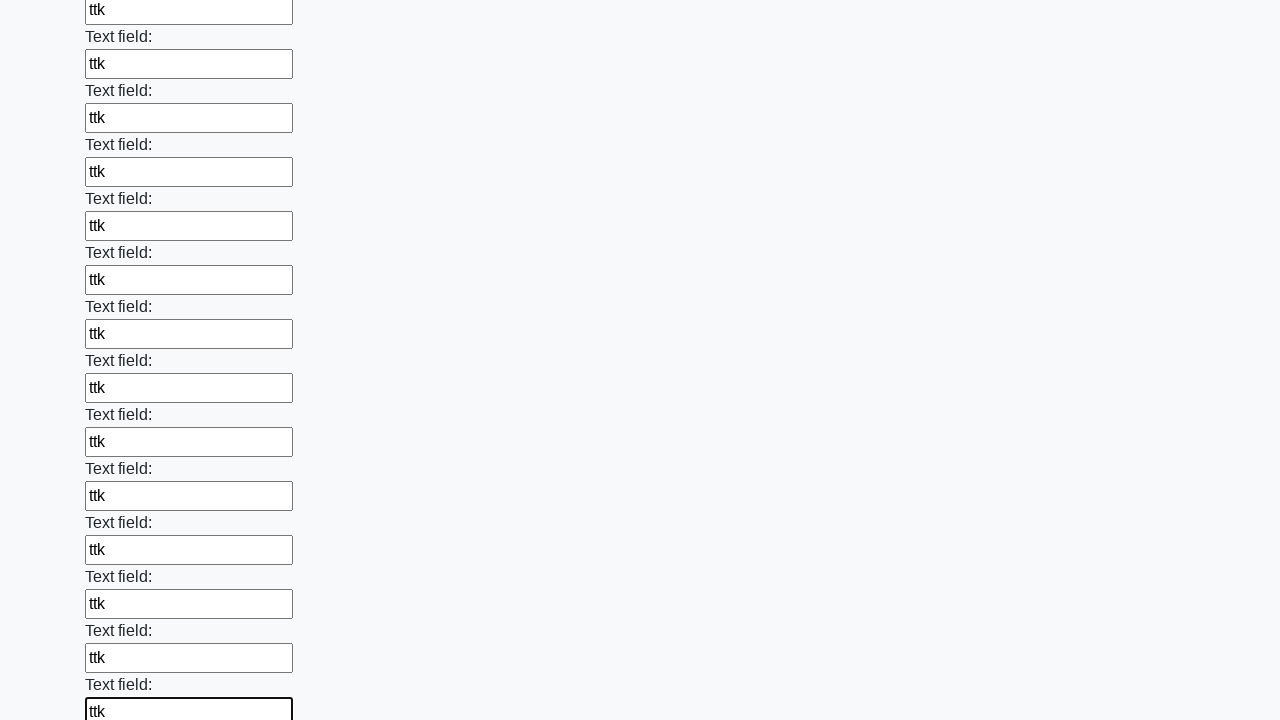

Filled an input field with 'ttk' on input >> nth=53
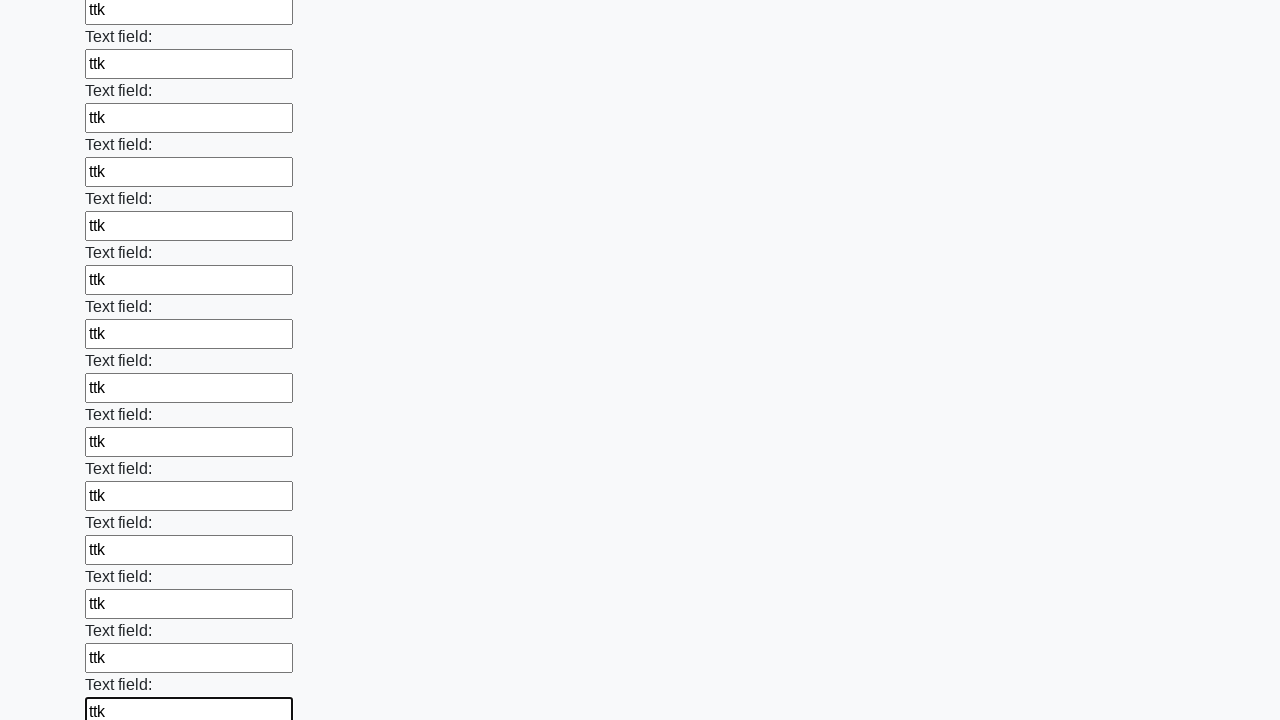

Filled an input field with 'ttk' on input >> nth=54
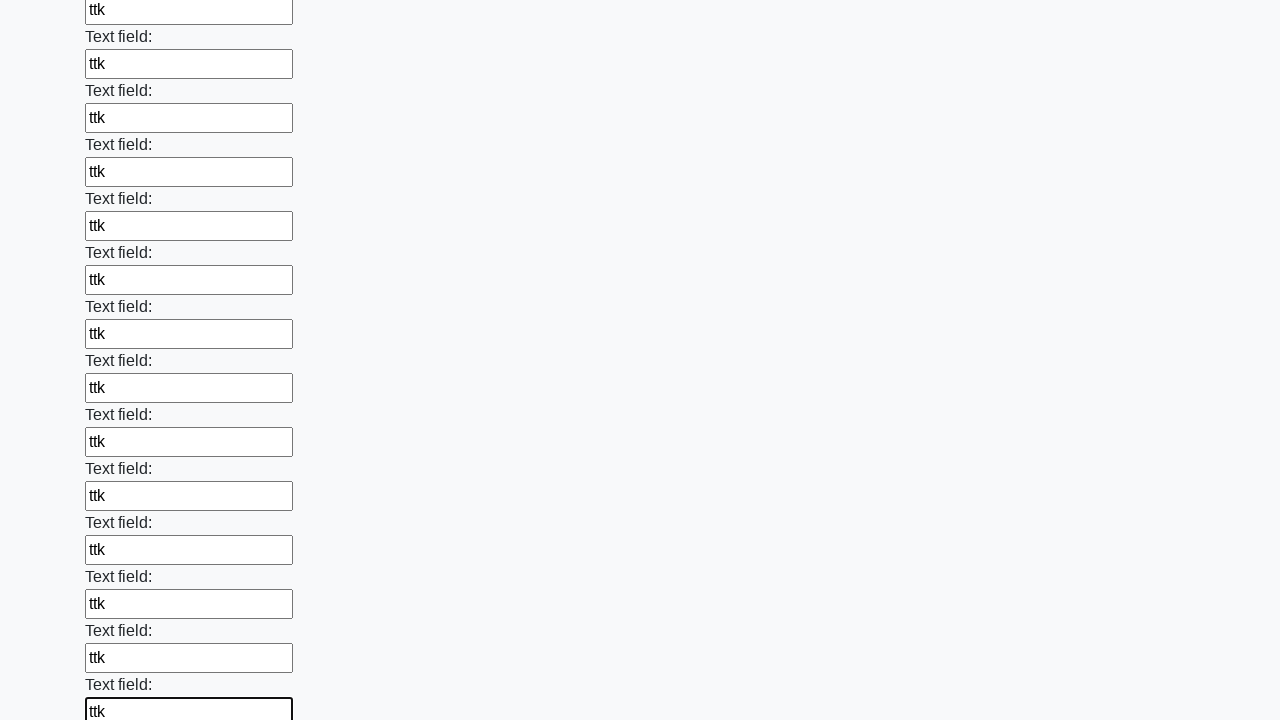

Filled an input field with 'ttk' on input >> nth=55
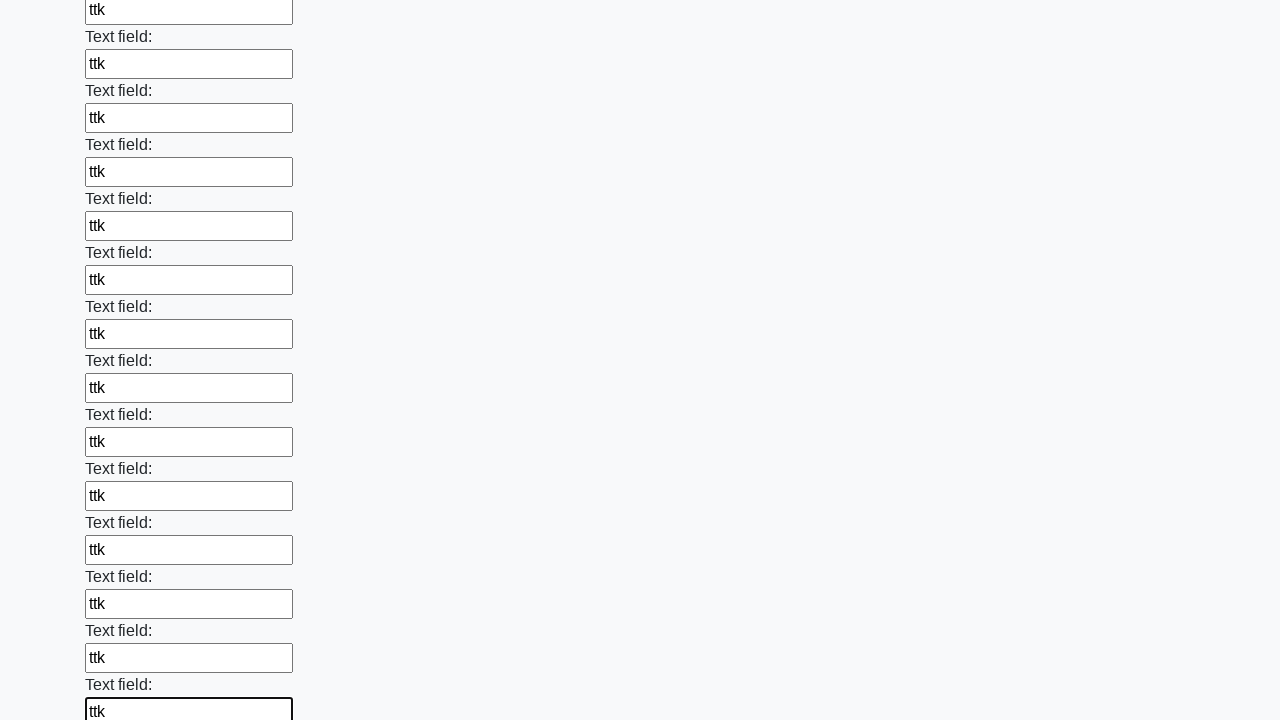

Filled an input field with 'ttk' on input >> nth=56
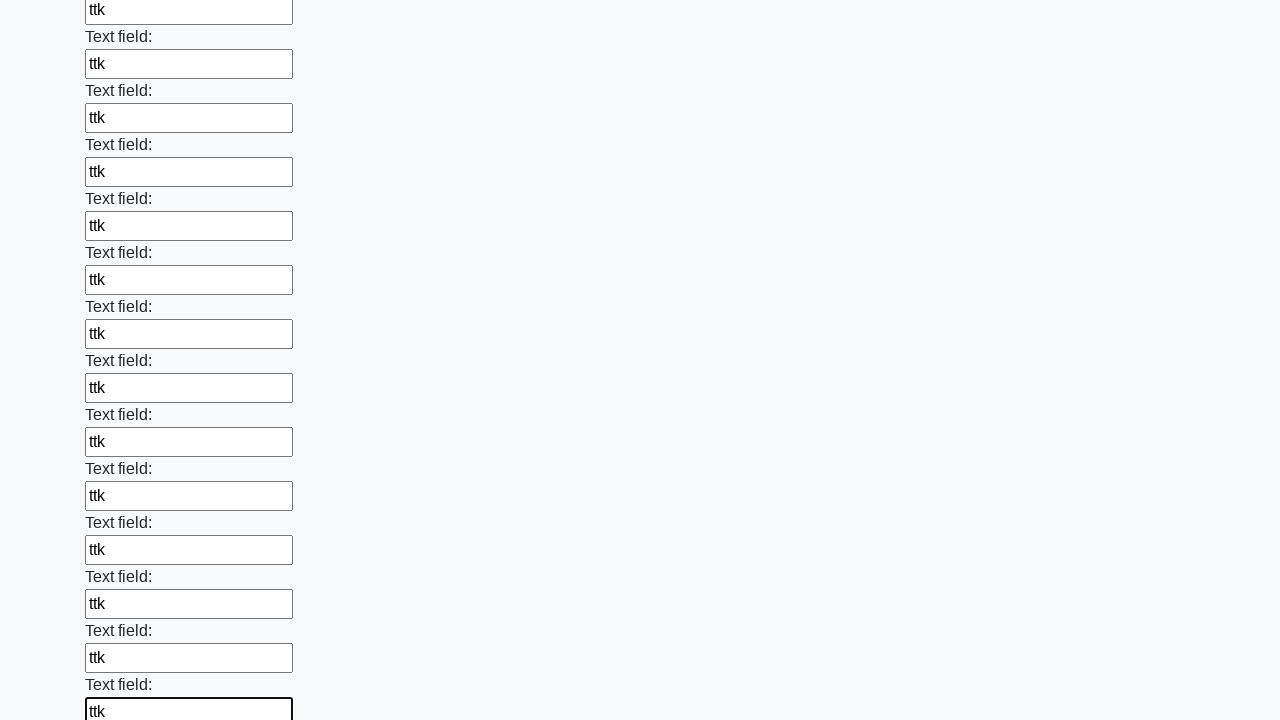

Filled an input field with 'ttk' on input >> nth=57
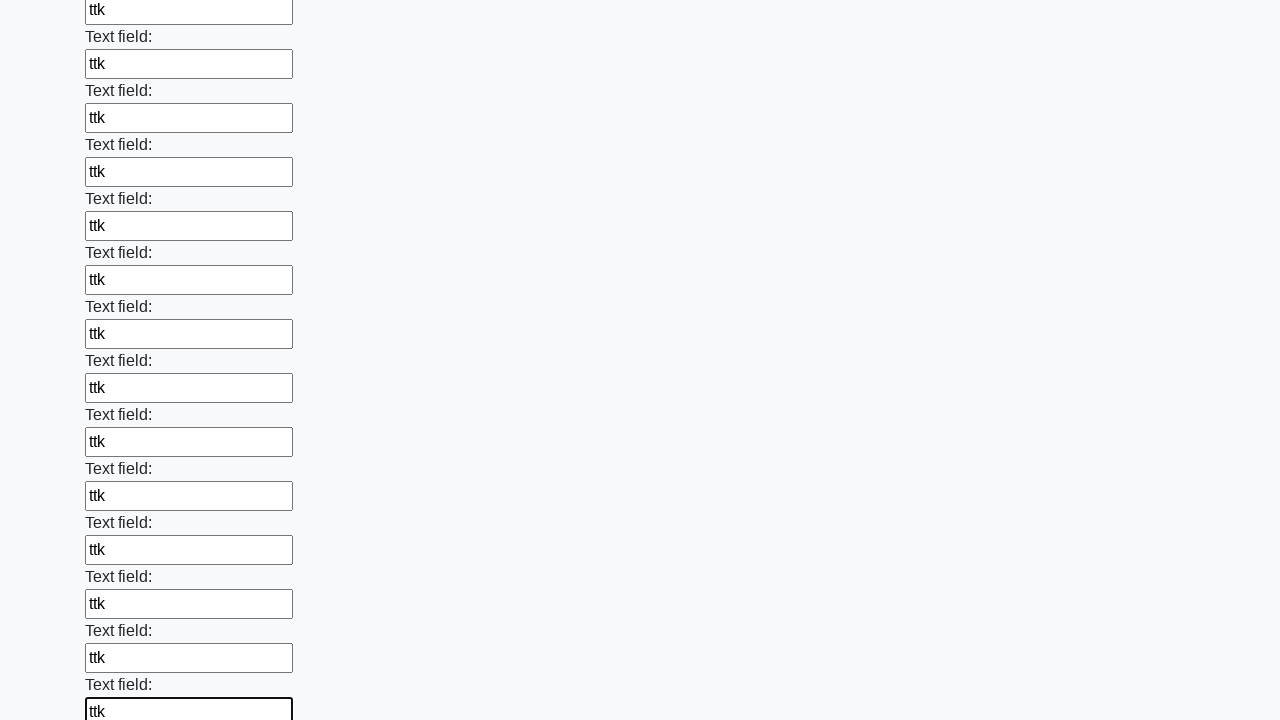

Filled an input field with 'ttk' on input >> nth=58
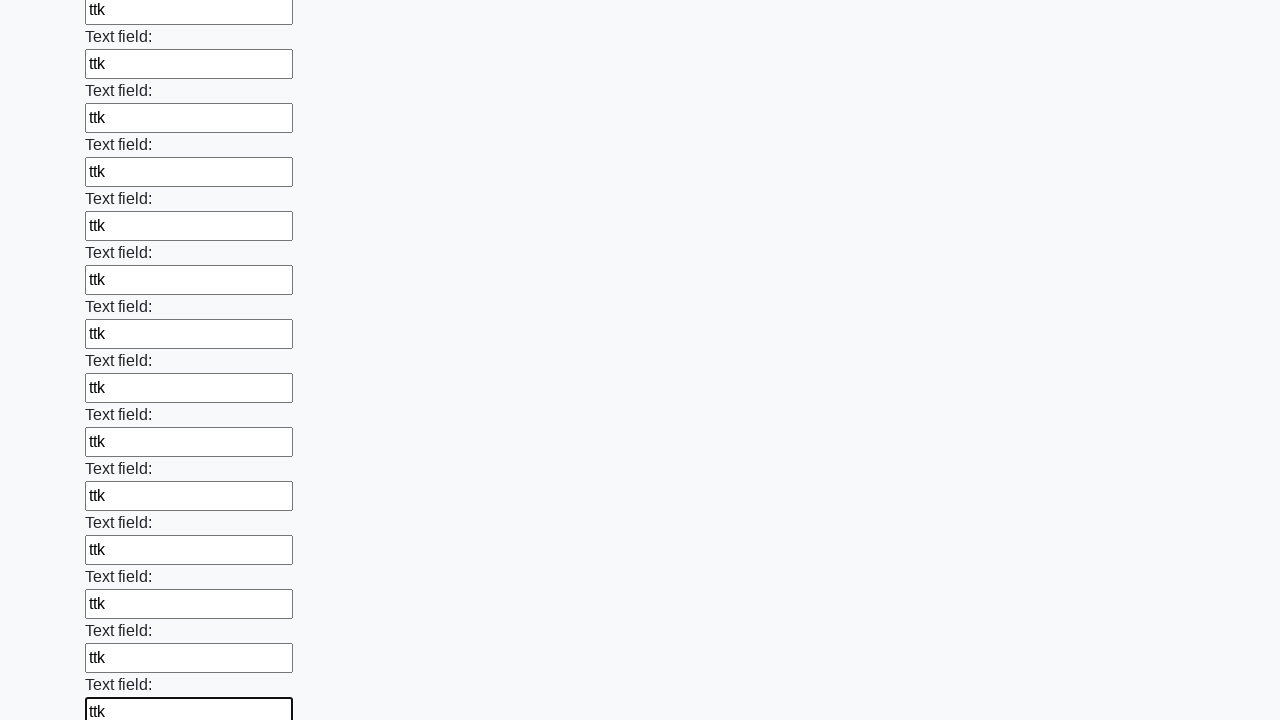

Filled an input field with 'ttk' on input >> nth=59
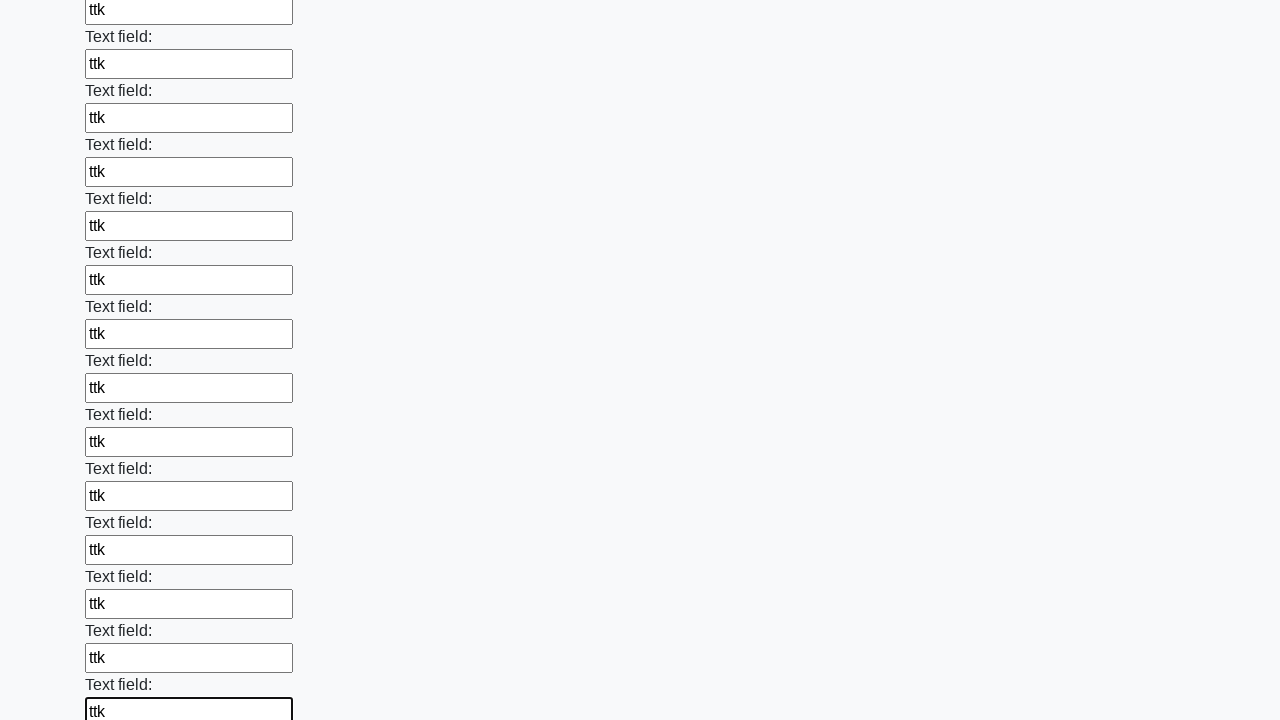

Filled an input field with 'ttk' on input >> nth=60
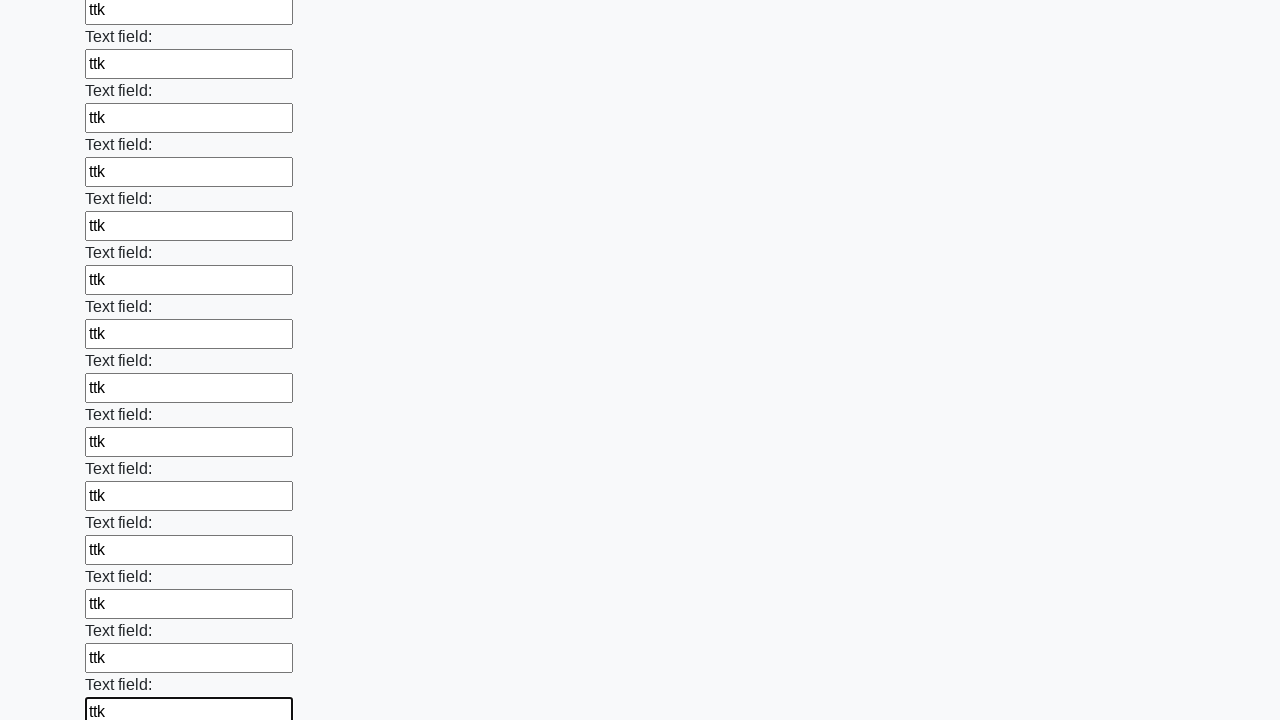

Filled an input field with 'ttk' on input >> nth=61
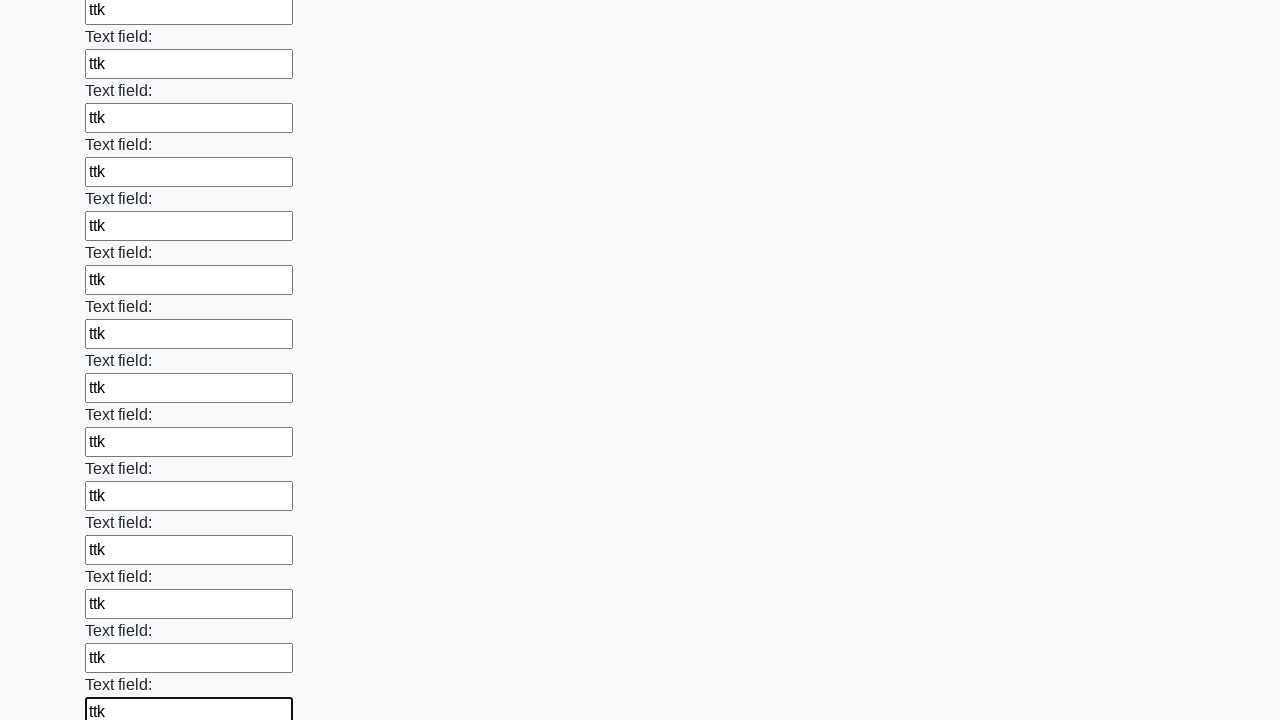

Filled an input field with 'ttk' on input >> nth=62
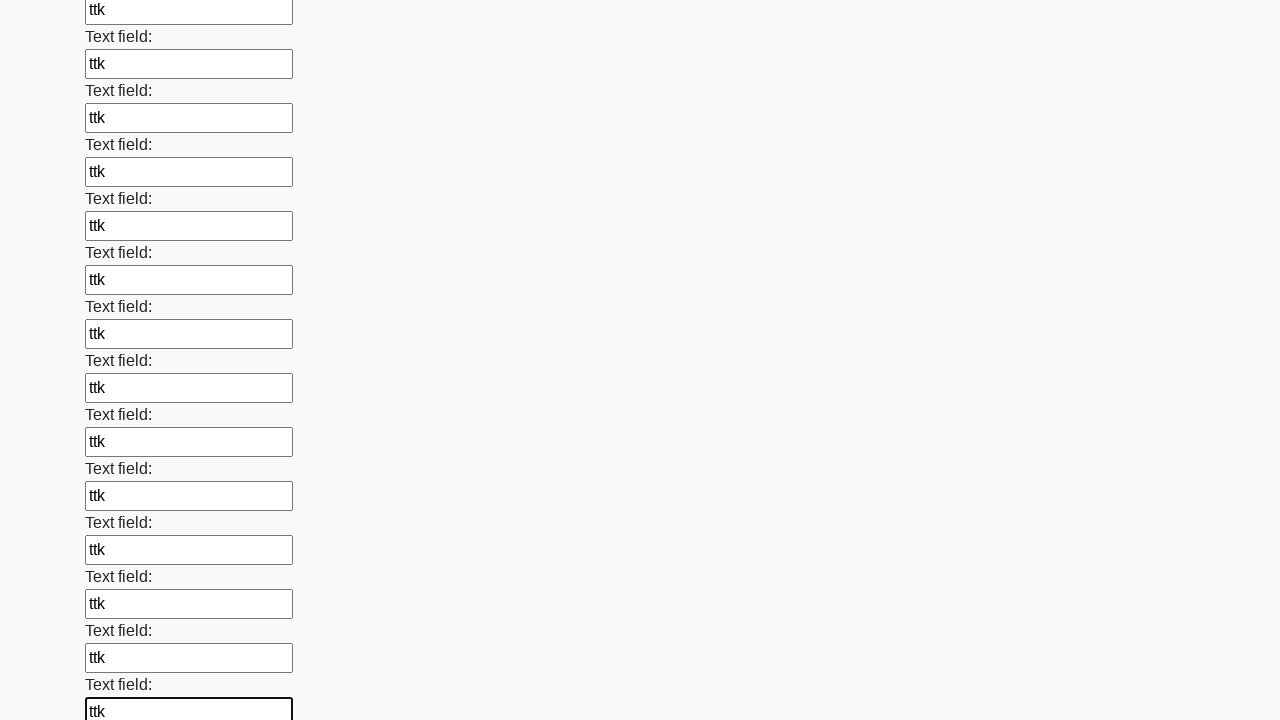

Filled an input field with 'ttk' on input >> nth=63
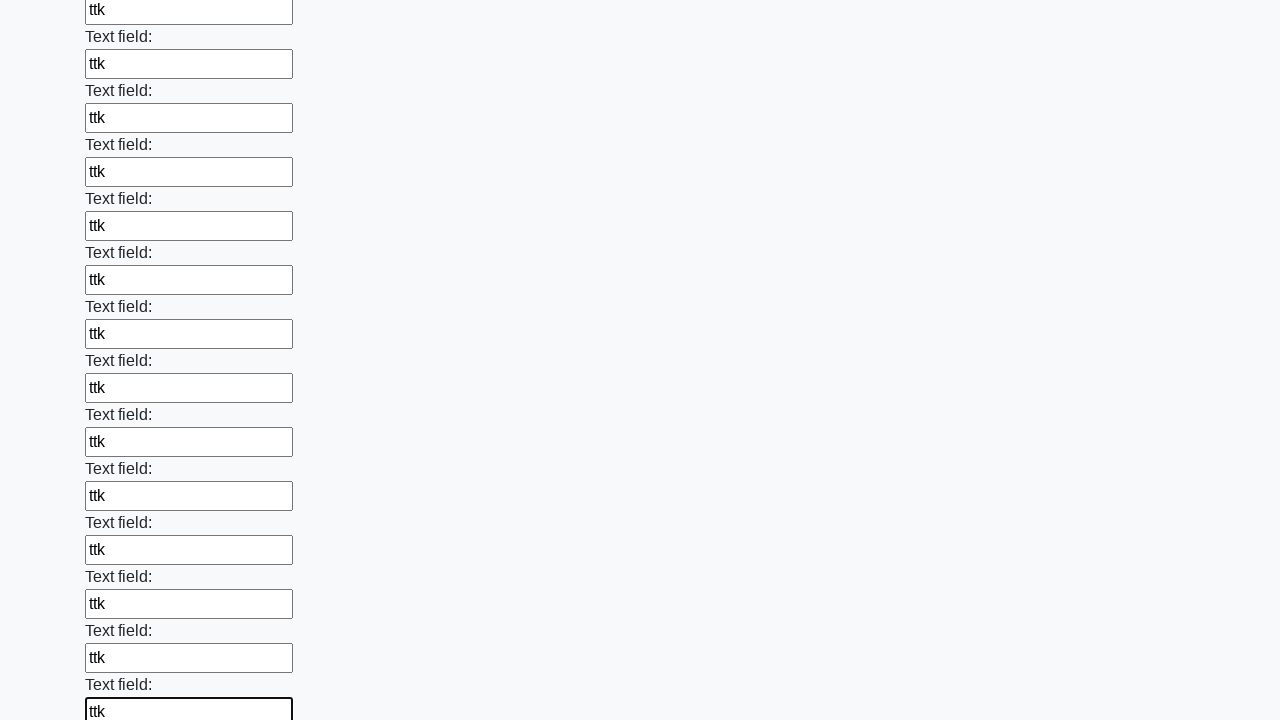

Filled an input field with 'ttk' on input >> nth=64
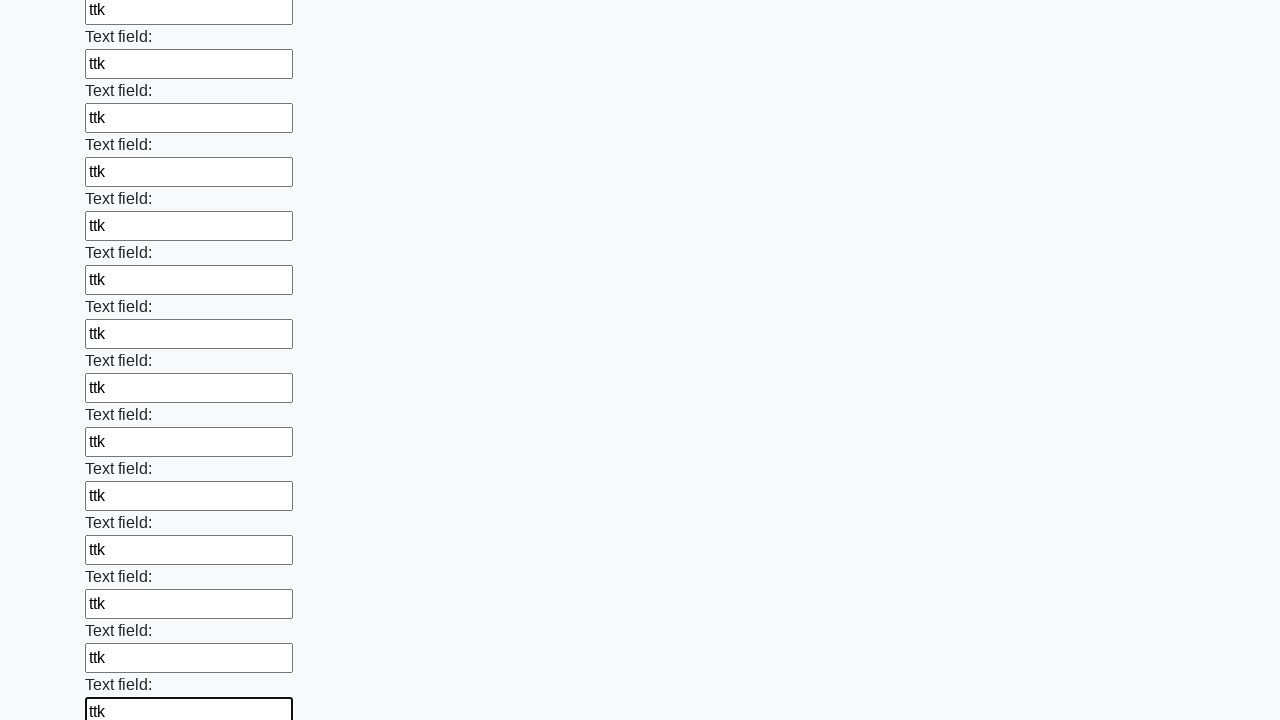

Filled an input field with 'ttk' on input >> nth=65
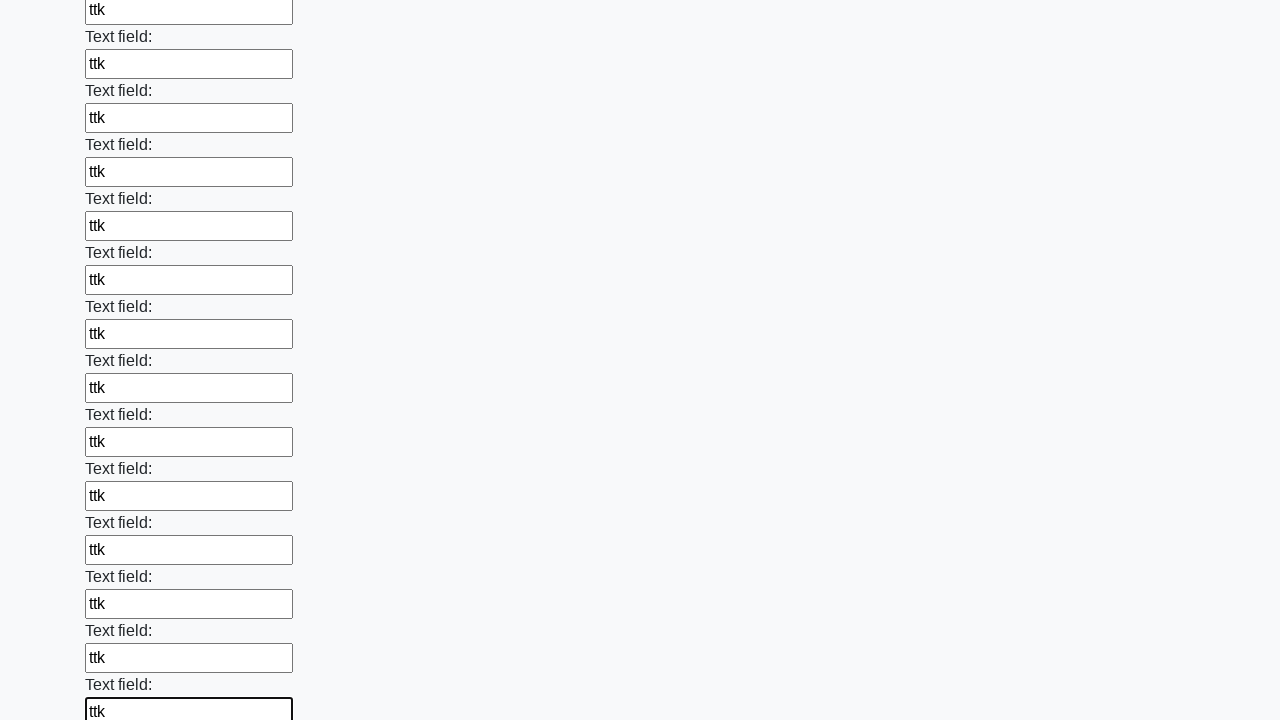

Filled an input field with 'ttk' on input >> nth=66
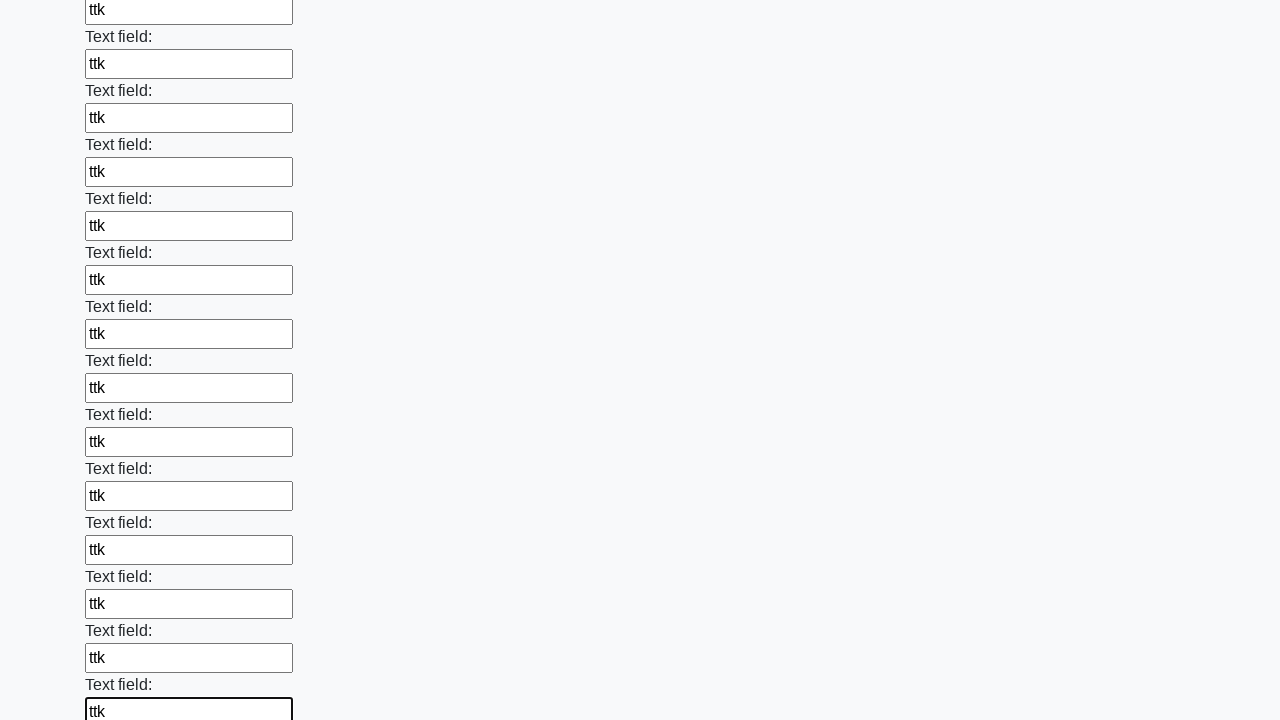

Filled an input field with 'ttk' on input >> nth=67
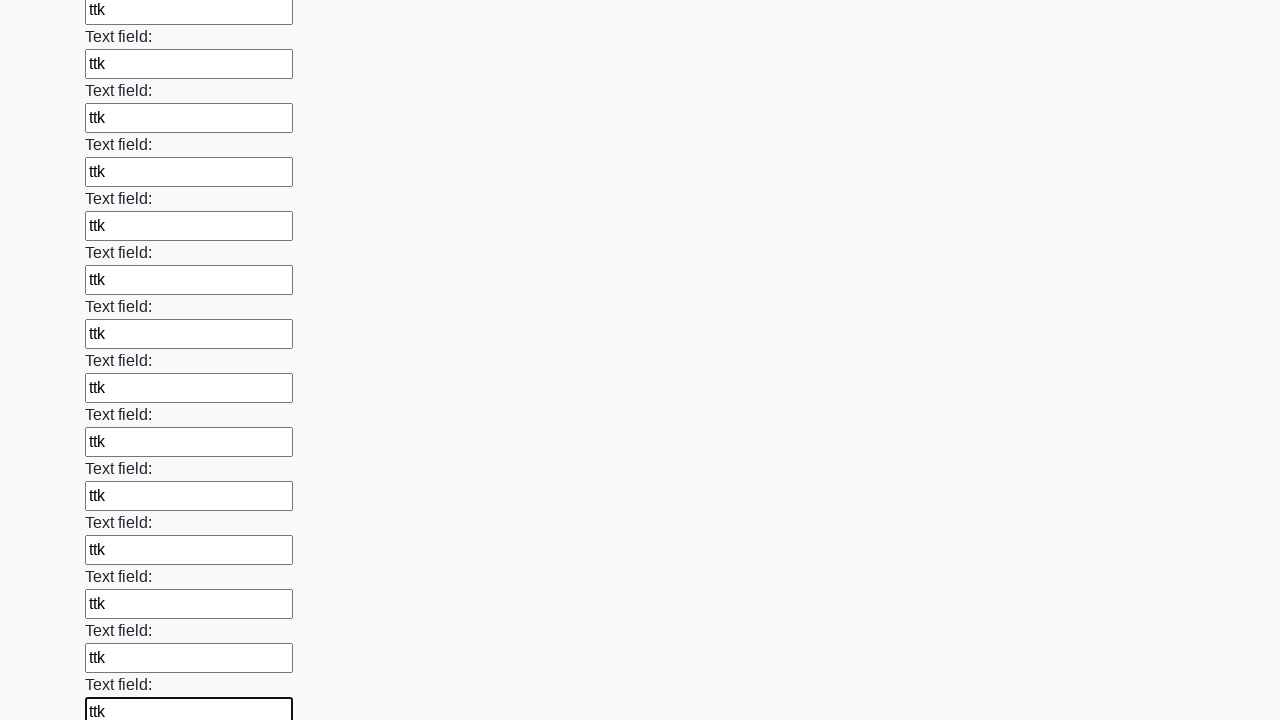

Filled an input field with 'ttk' on input >> nth=68
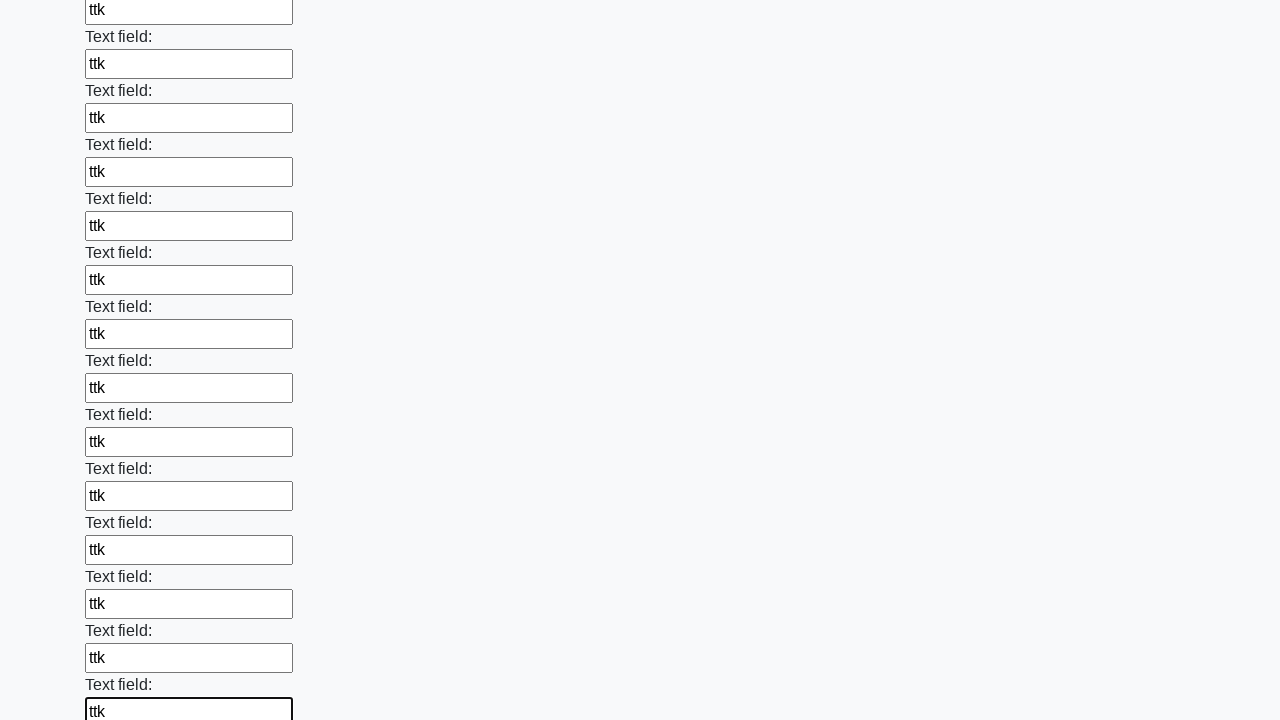

Filled an input field with 'ttk' on input >> nth=69
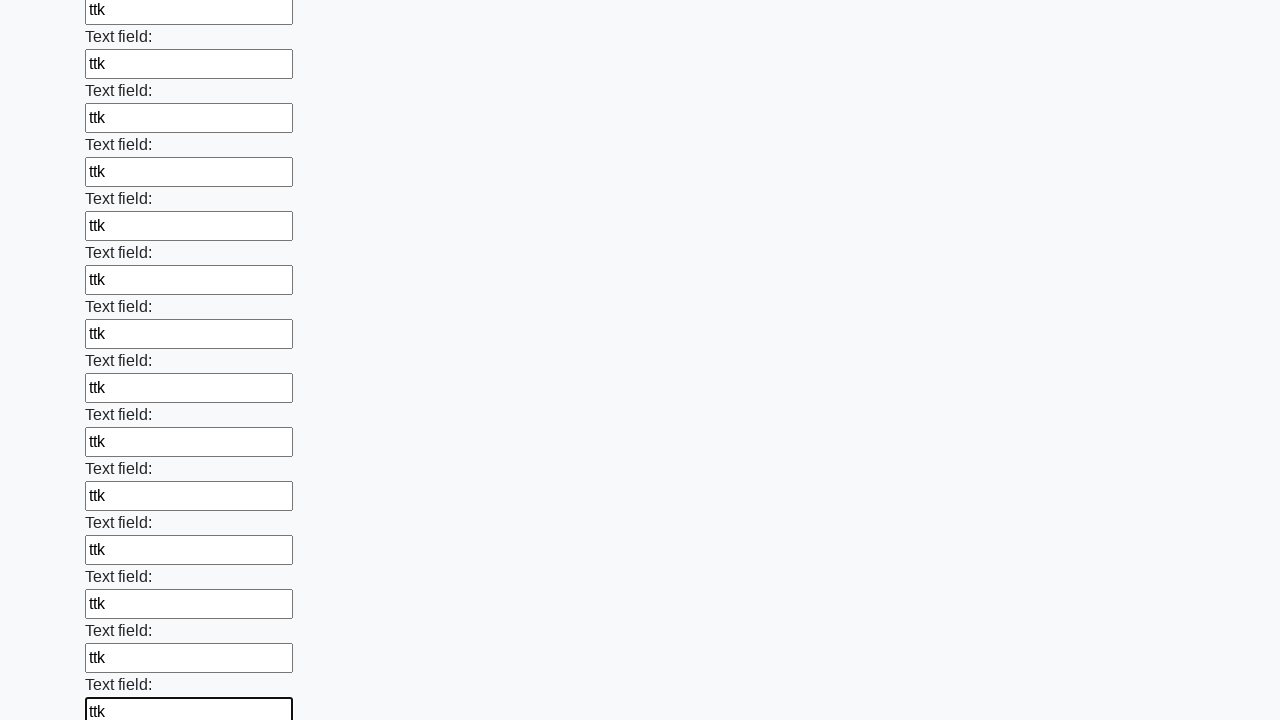

Filled an input field with 'ttk' on input >> nth=70
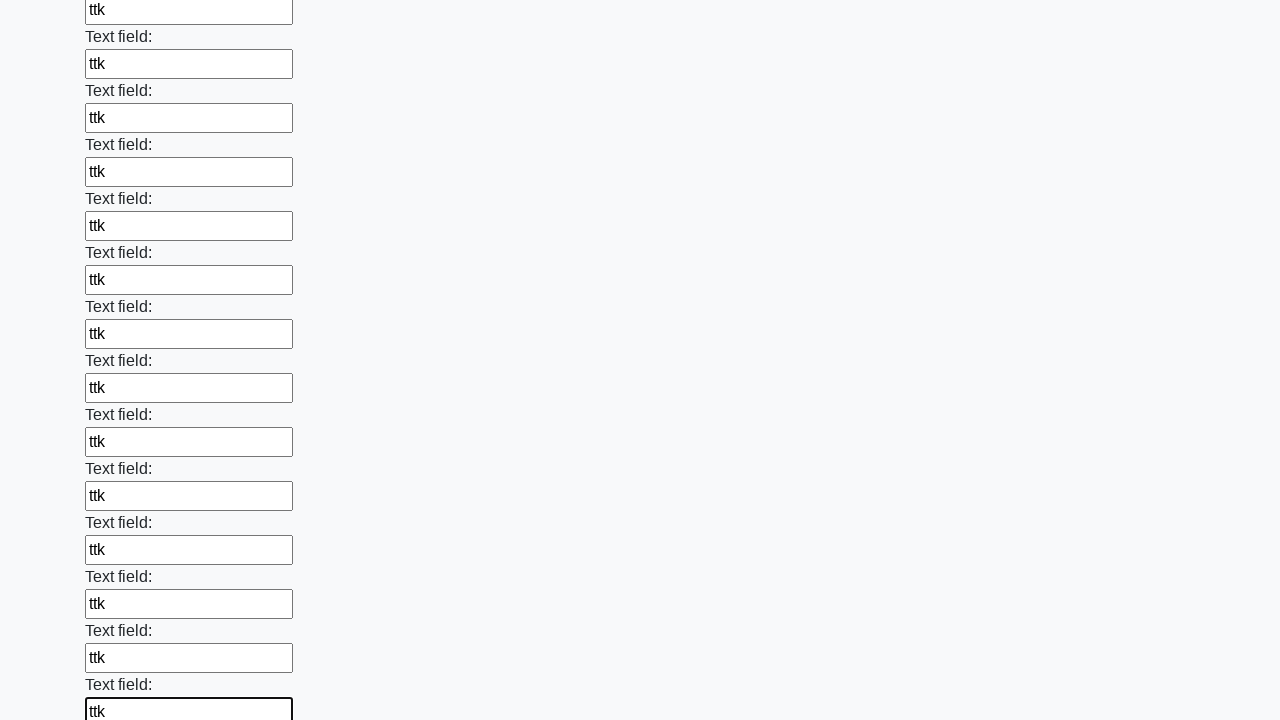

Filled an input field with 'ttk' on input >> nth=71
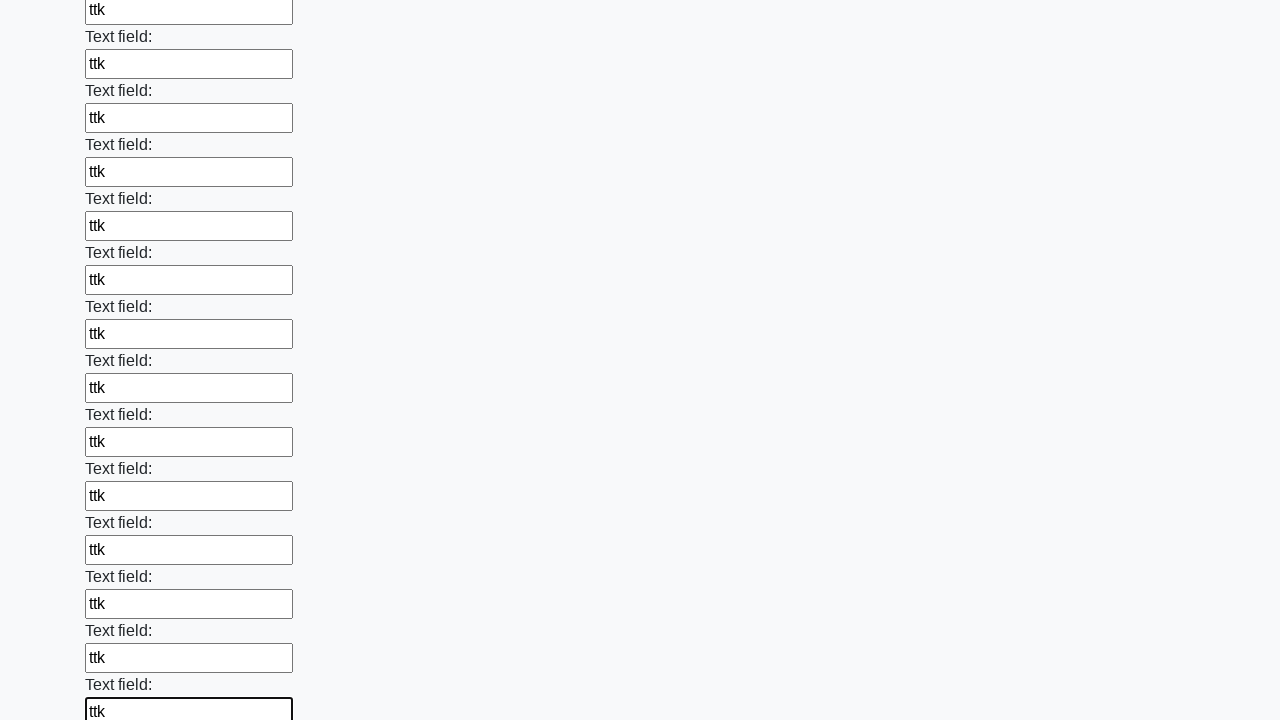

Filled an input field with 'ttk' on input >> nth=72
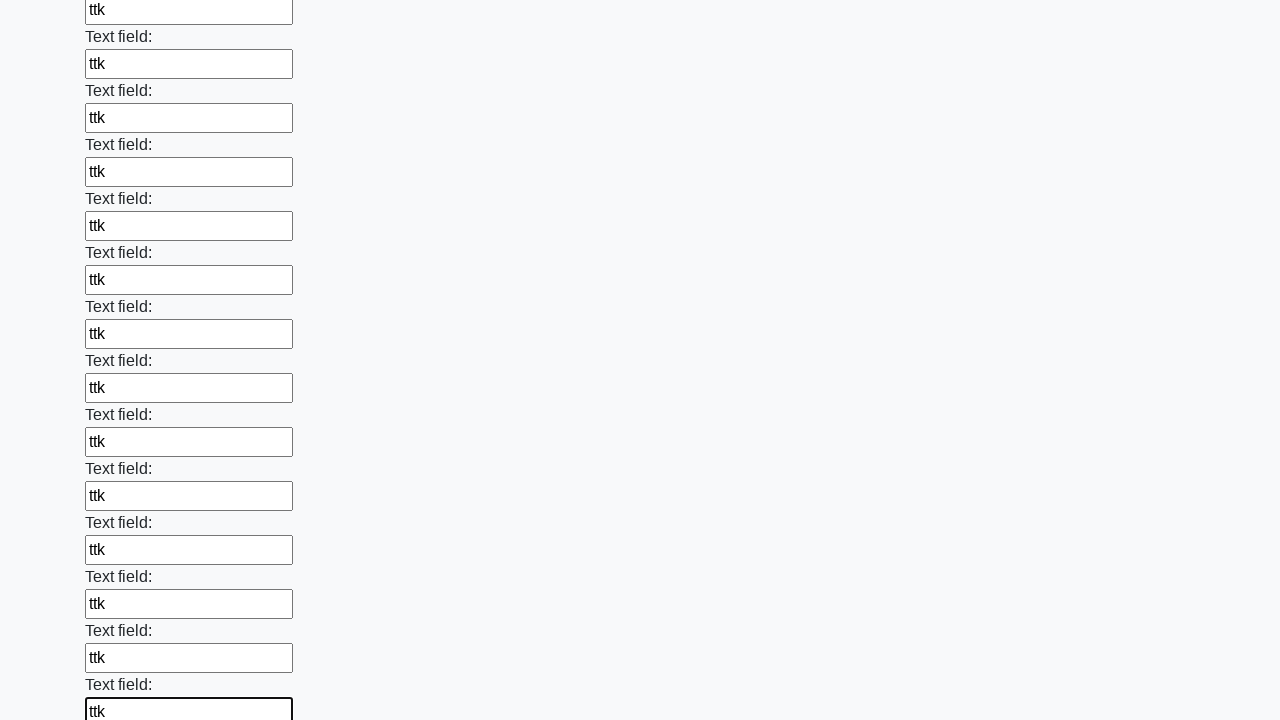

Filled an input field with 'ttk' on input >> nth=73
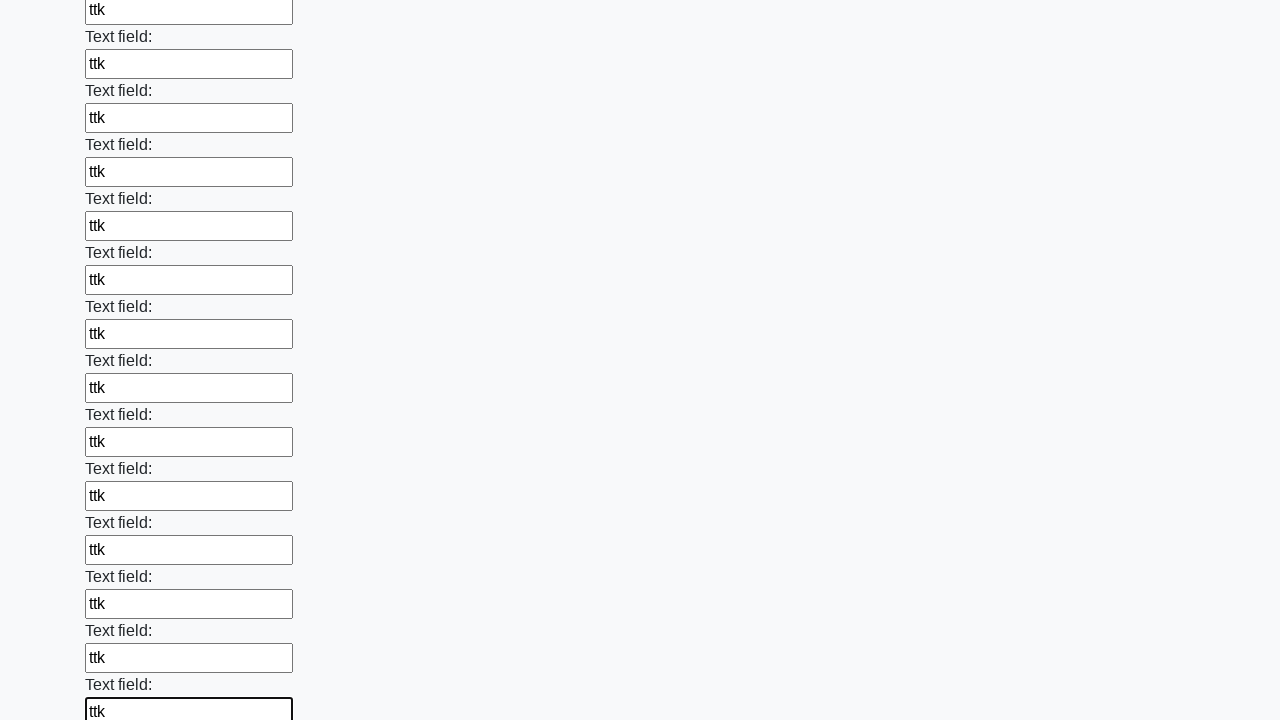

Filled an input field with 'ttk' on input >> nth=74
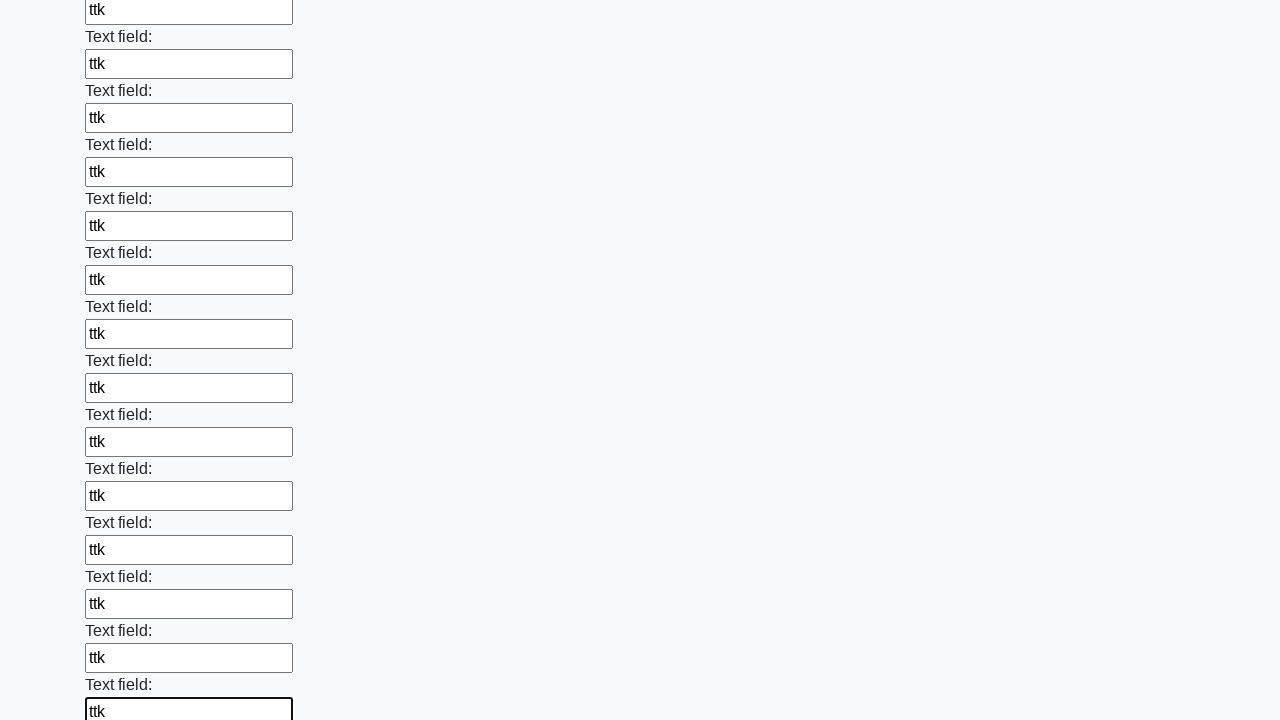

Filled an input field with 'ttk' on input >> nth=75
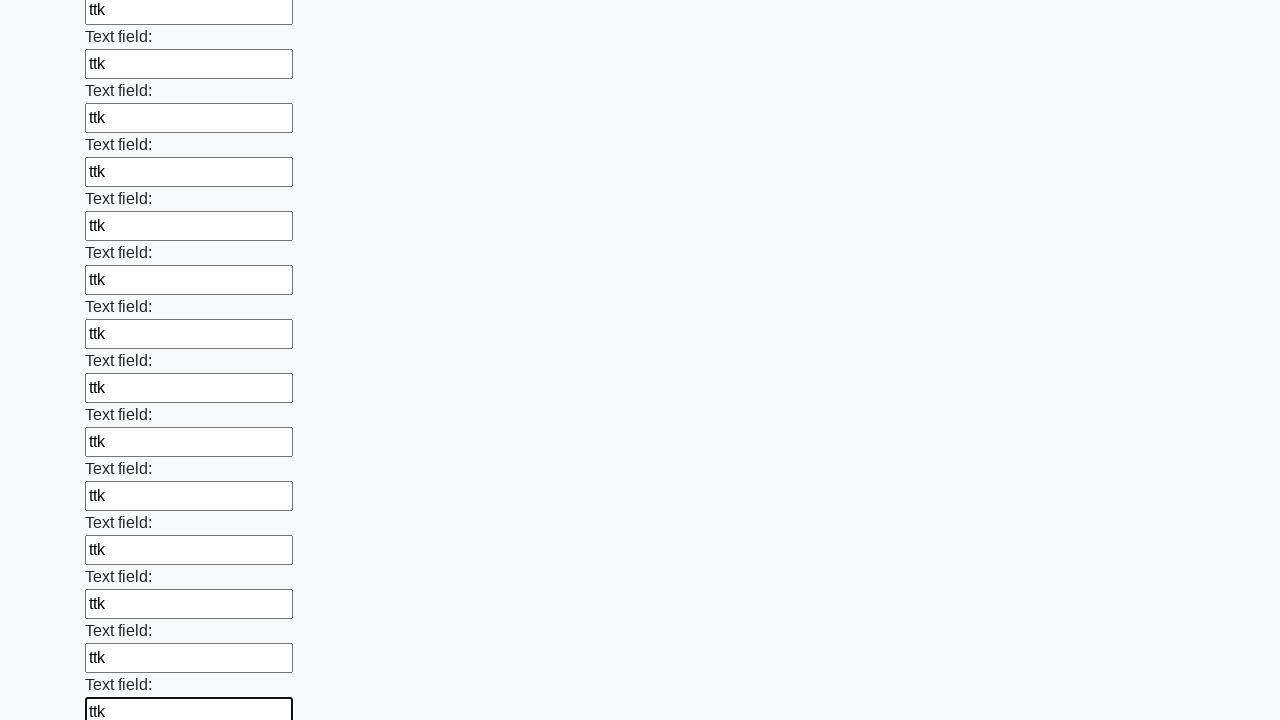

Filled an input field with 'ttk' on input >> nth=76
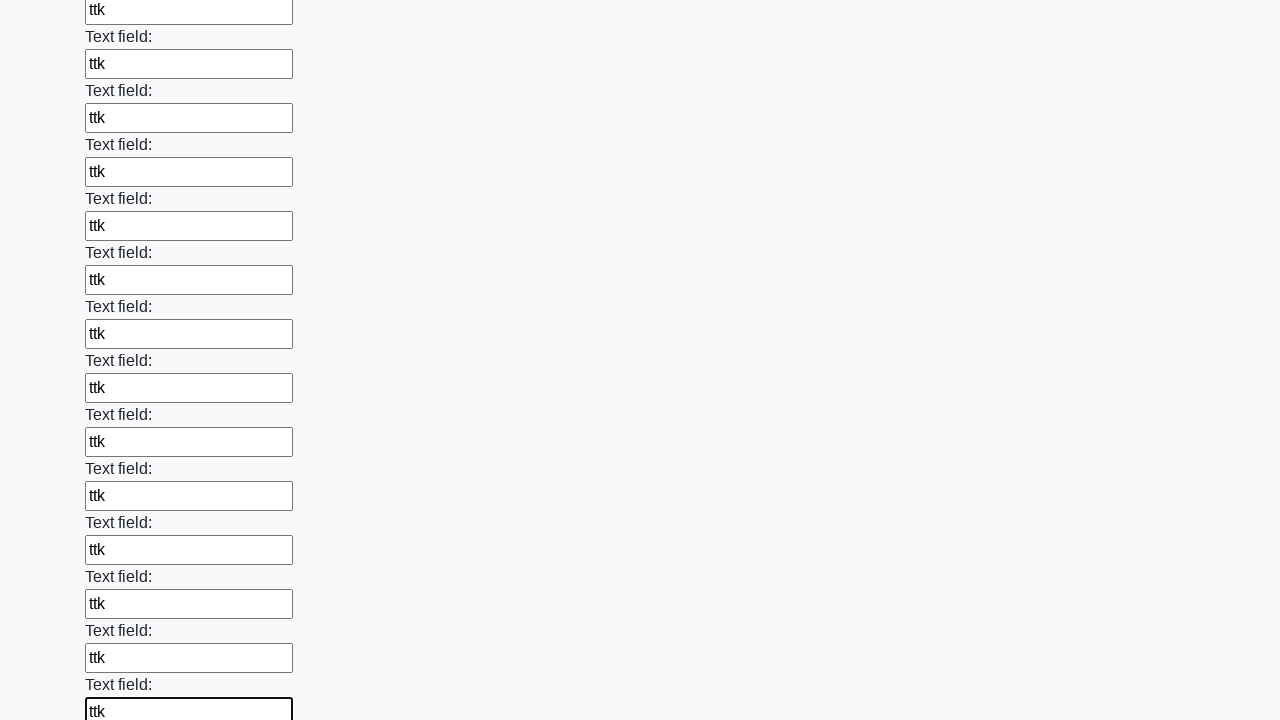

Filled an input field with 'ttk' on input >> nth=77
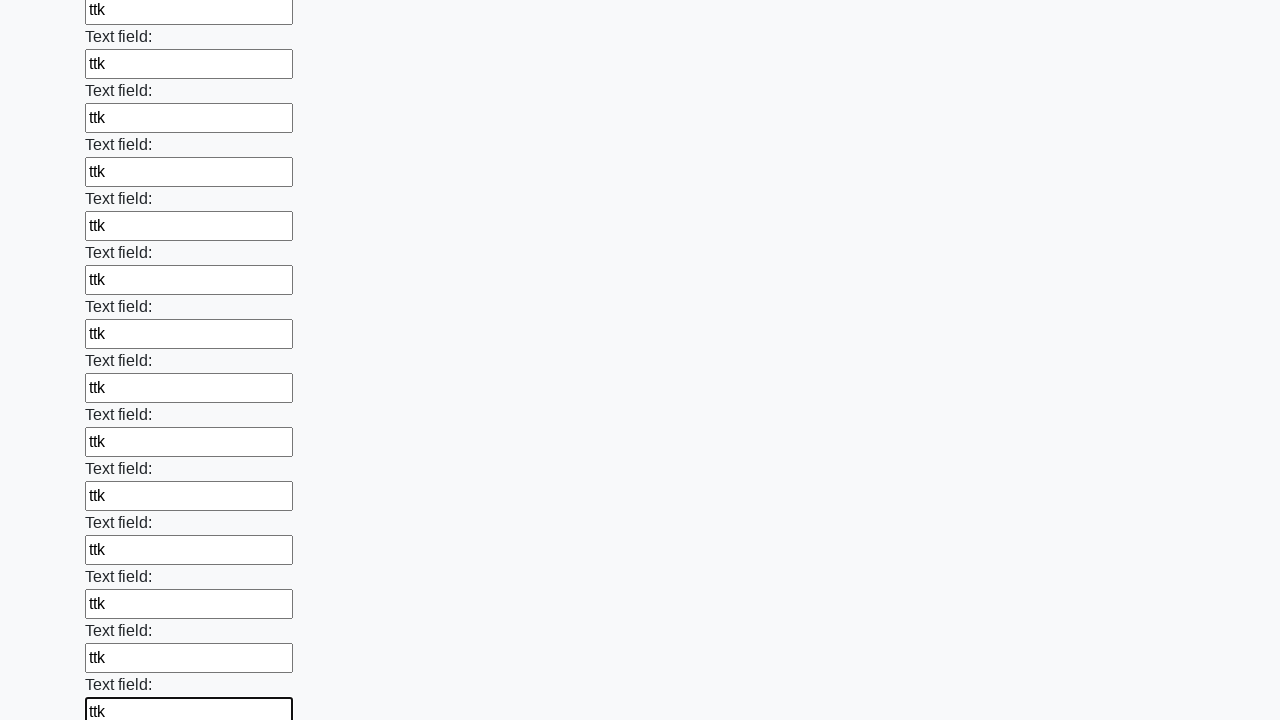

Filled an input field with 'ttk' on input >> nth=78
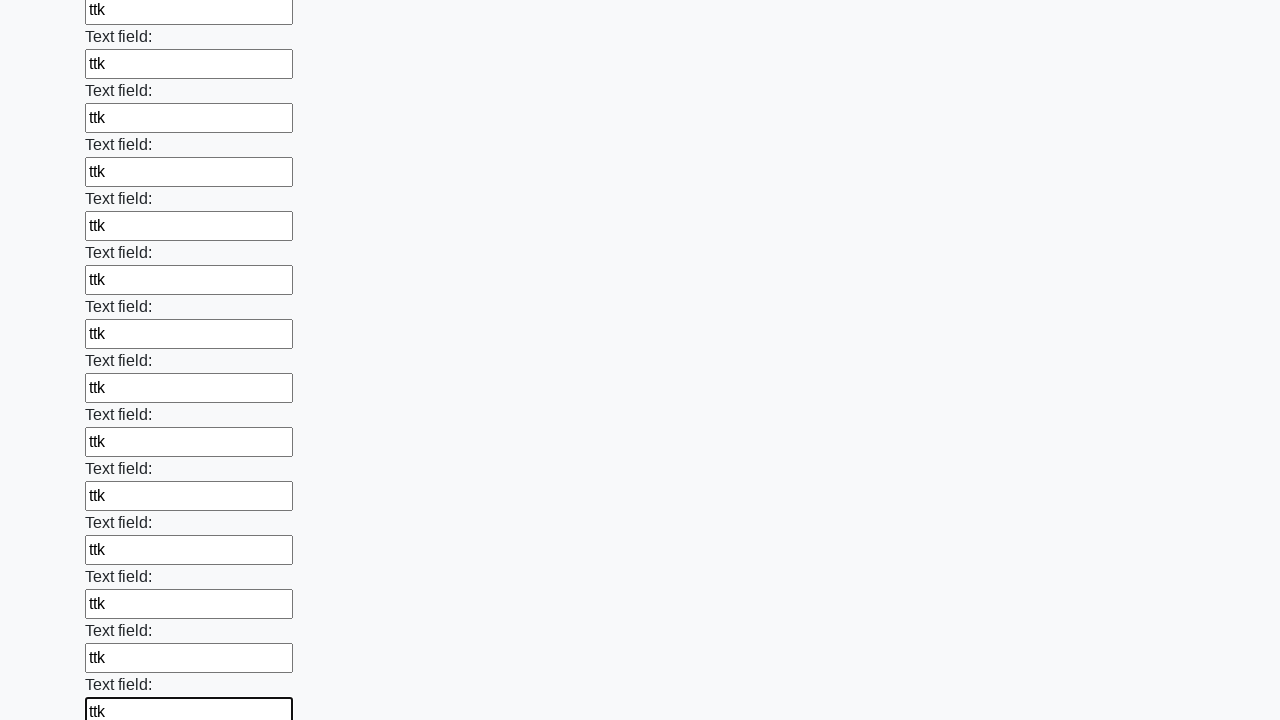

Filled an input field with 'ttk' on input >> nth=79
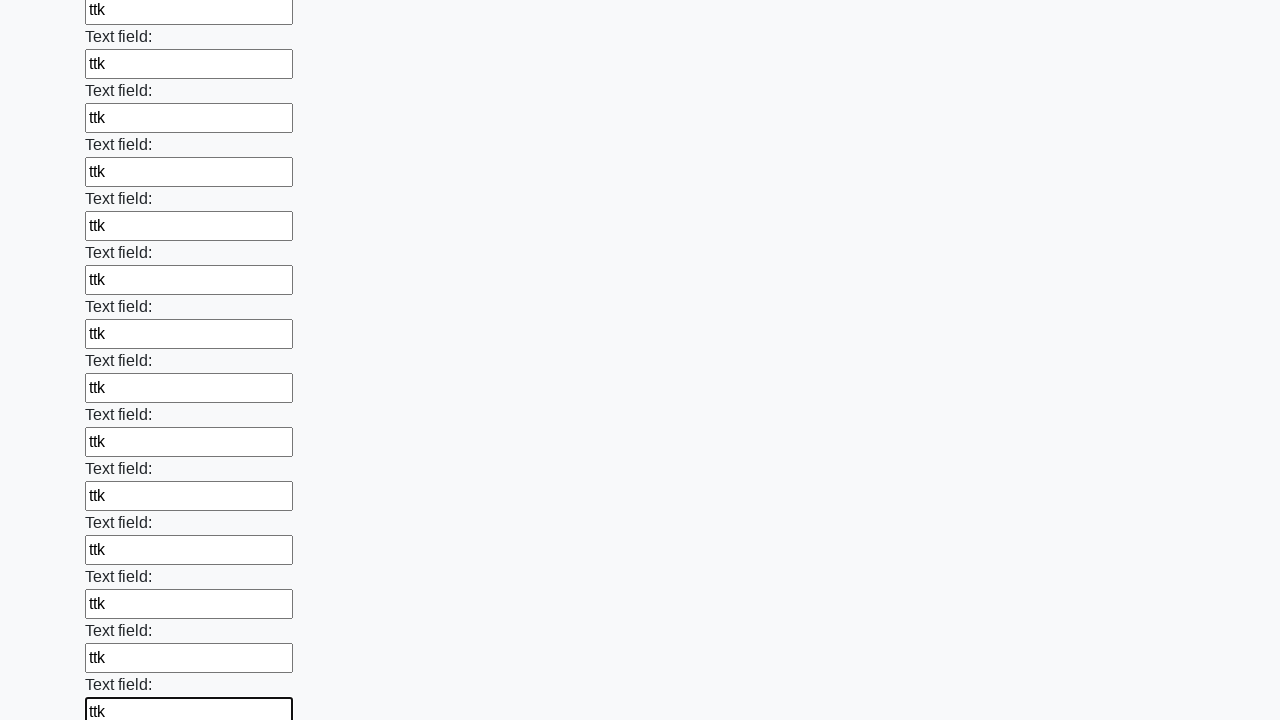

Filled an input field with 'ttk' on input >> nth=80
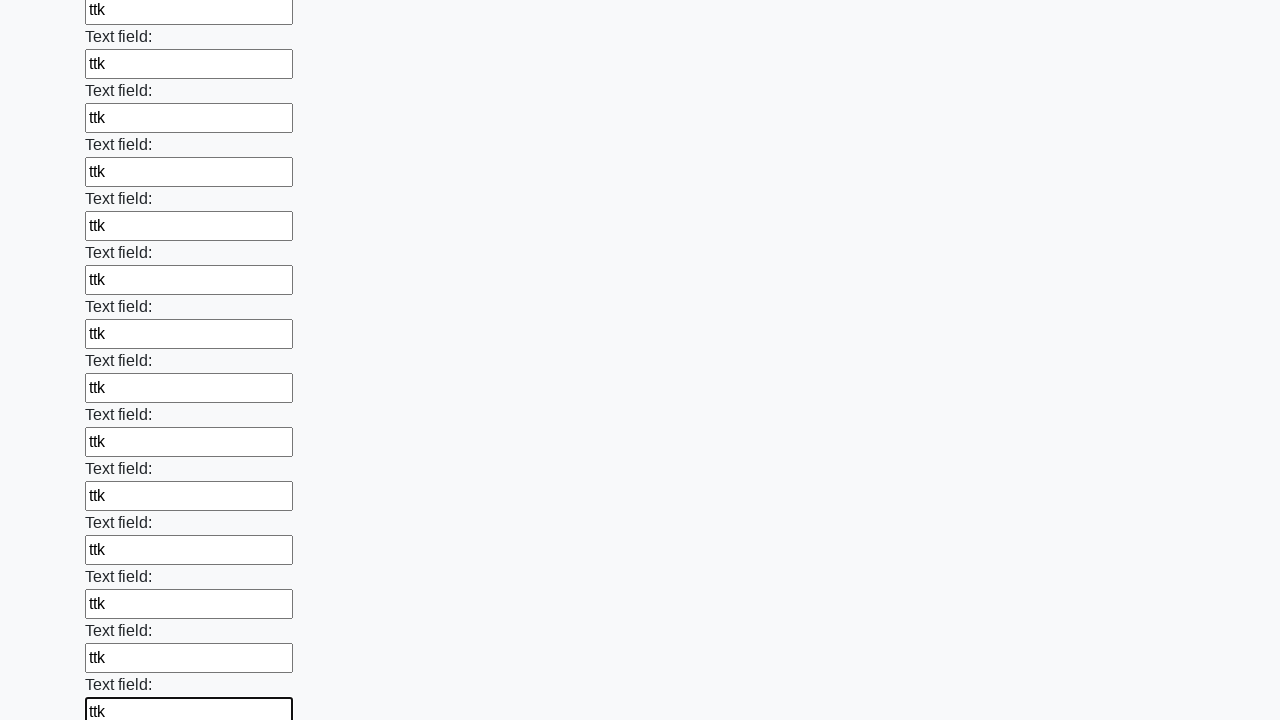

Filled an input field with 'ttk' on input >> nth=81
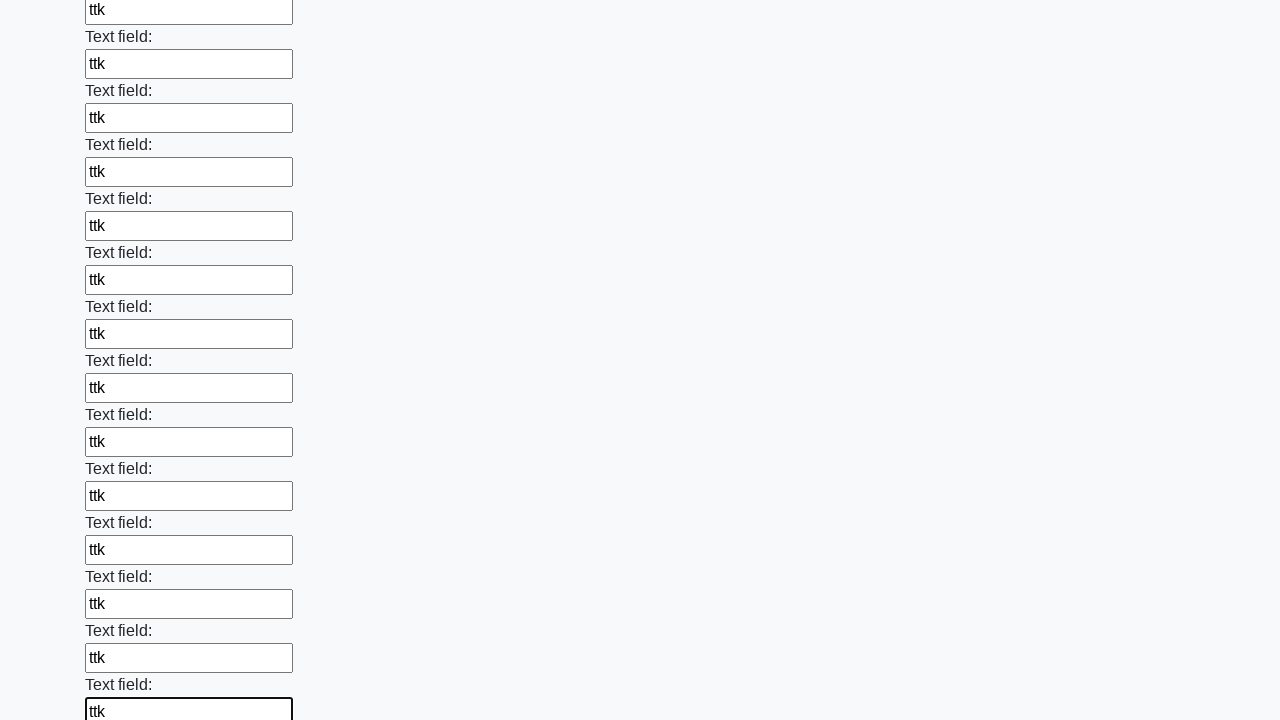

Filled an input field with 'ttk' on input >> nth=82
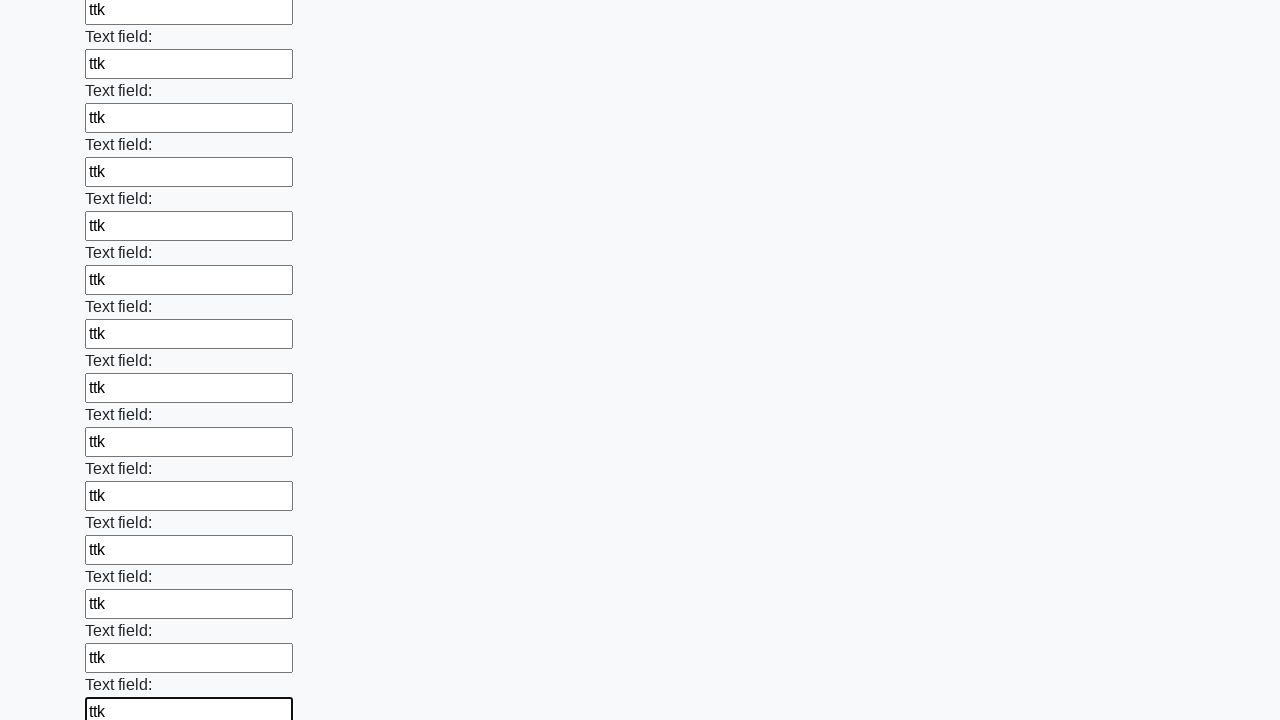

Filled an input field with 'ttk' on input >> nth=83
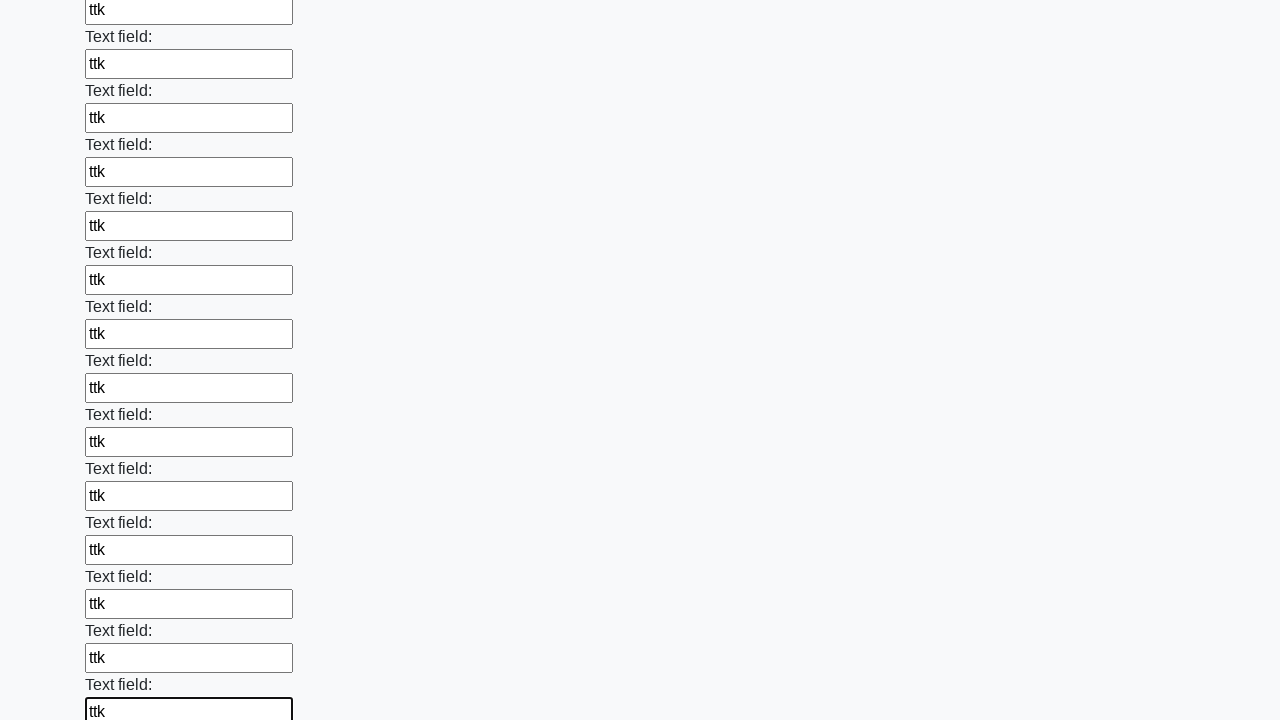

Filled an input field with 'ttk' on input >> nth=84
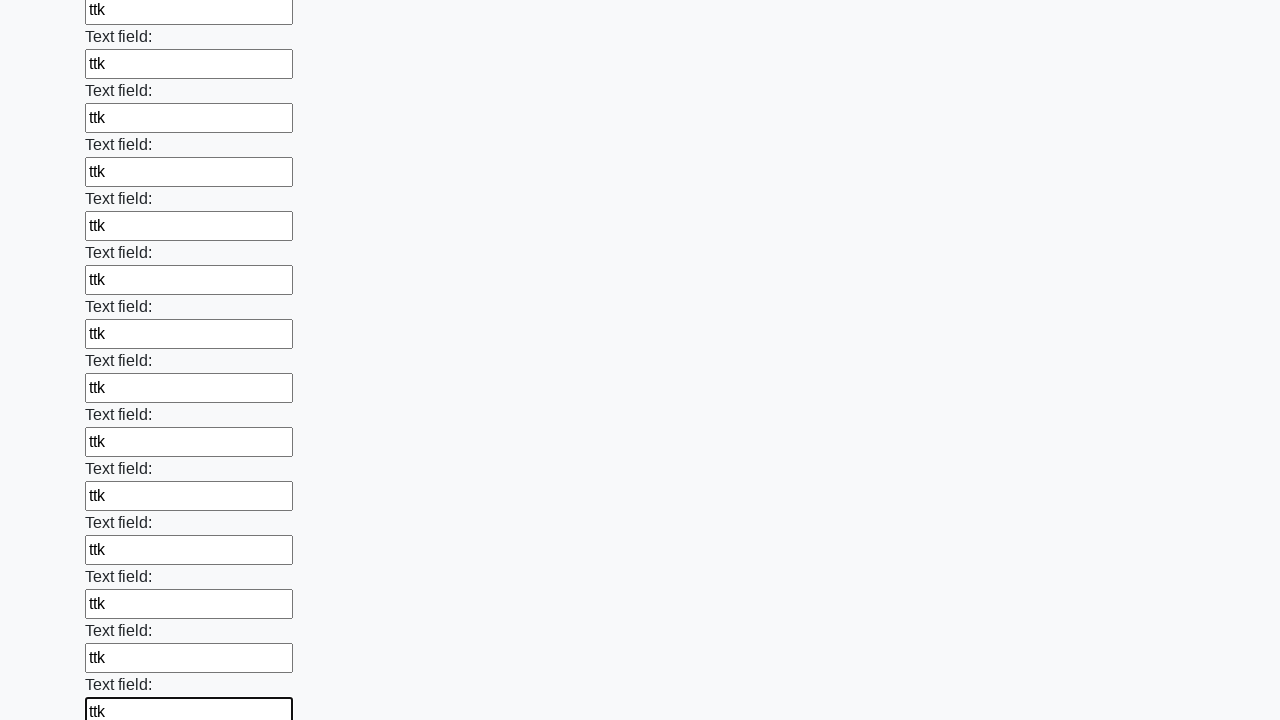

Filled an input field with 'ttk' on input >> nth=85
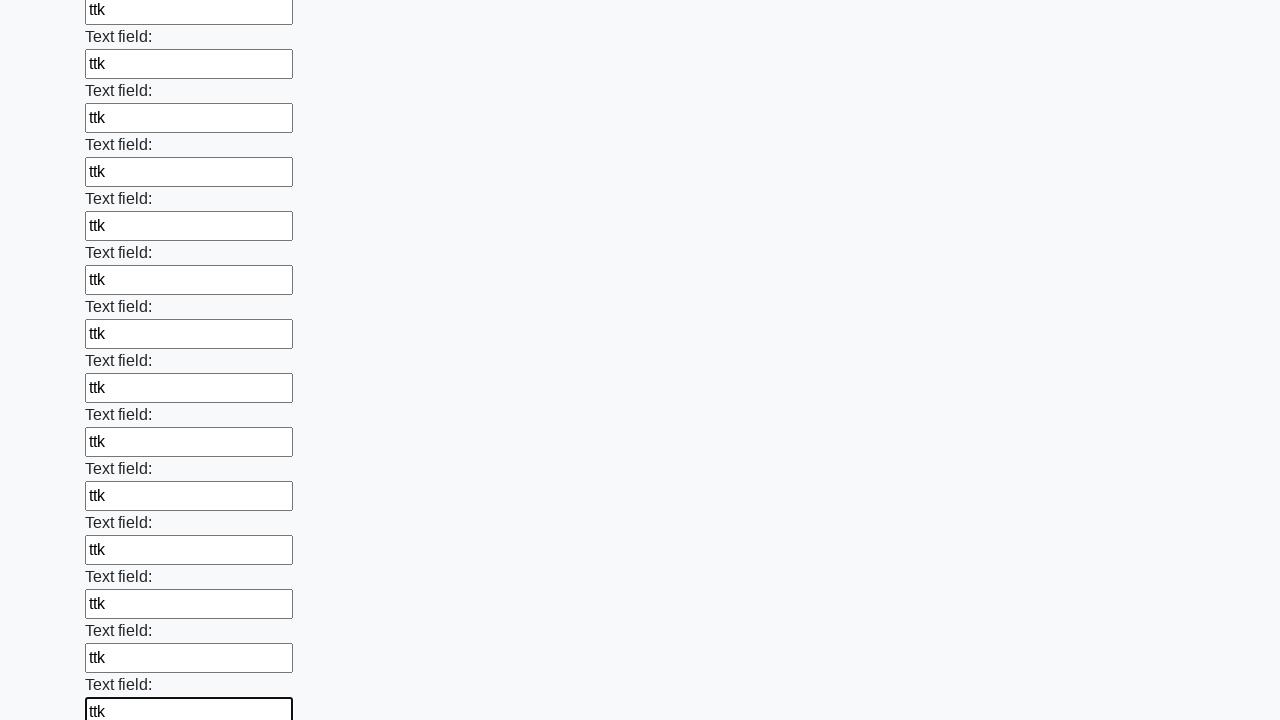

Filled an input field with 'ttk' on input >> nth=86
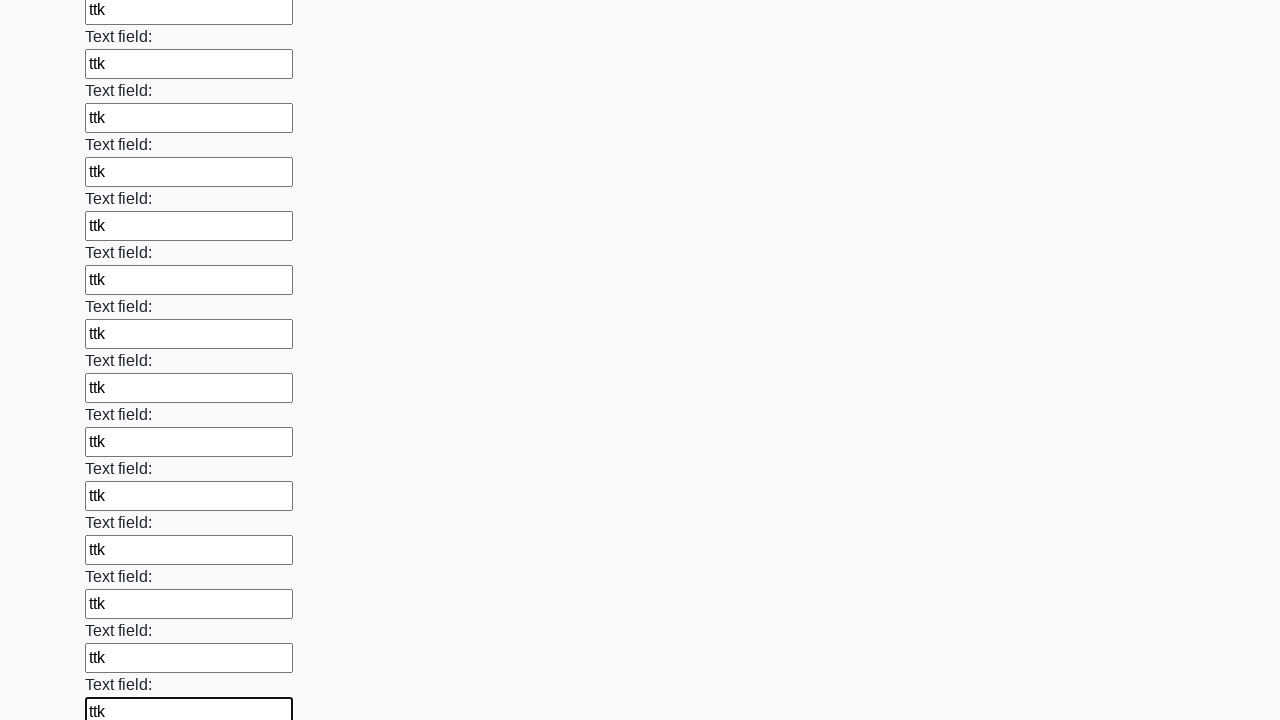

Filled an input field with 'ttk' on input >> nth=87
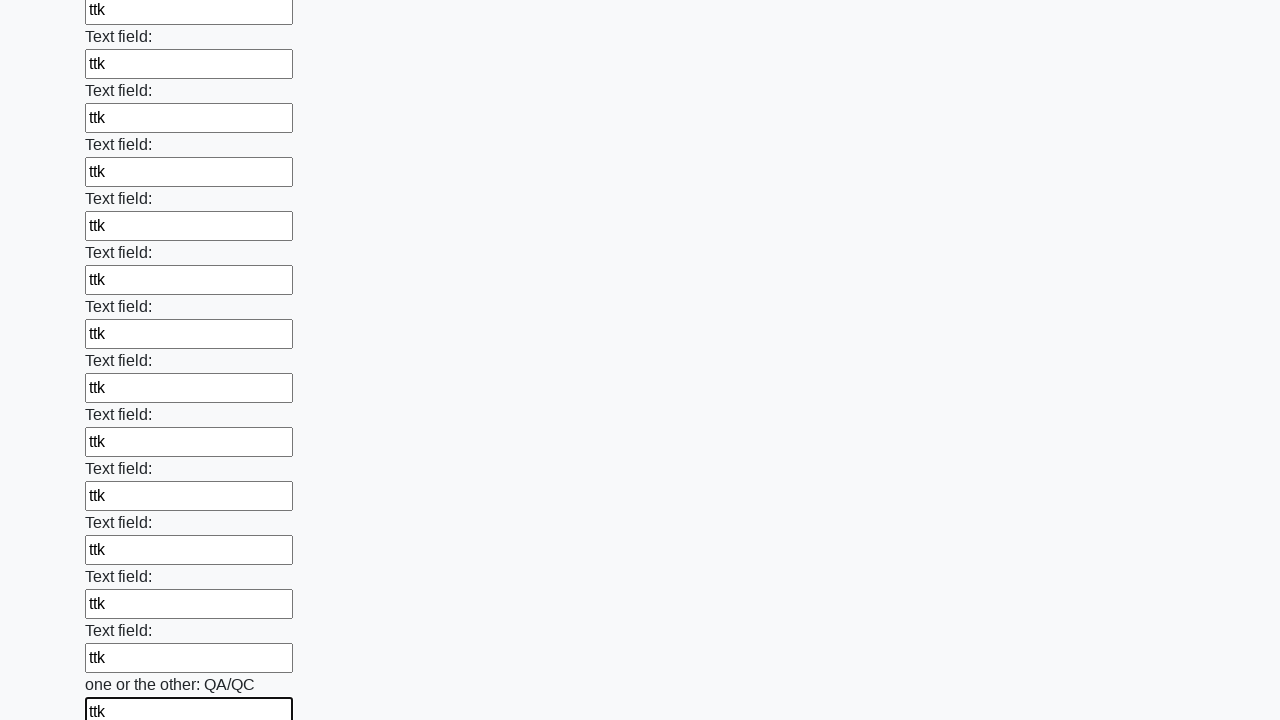

Filled an input field with 'ttk' on input >> nth=88
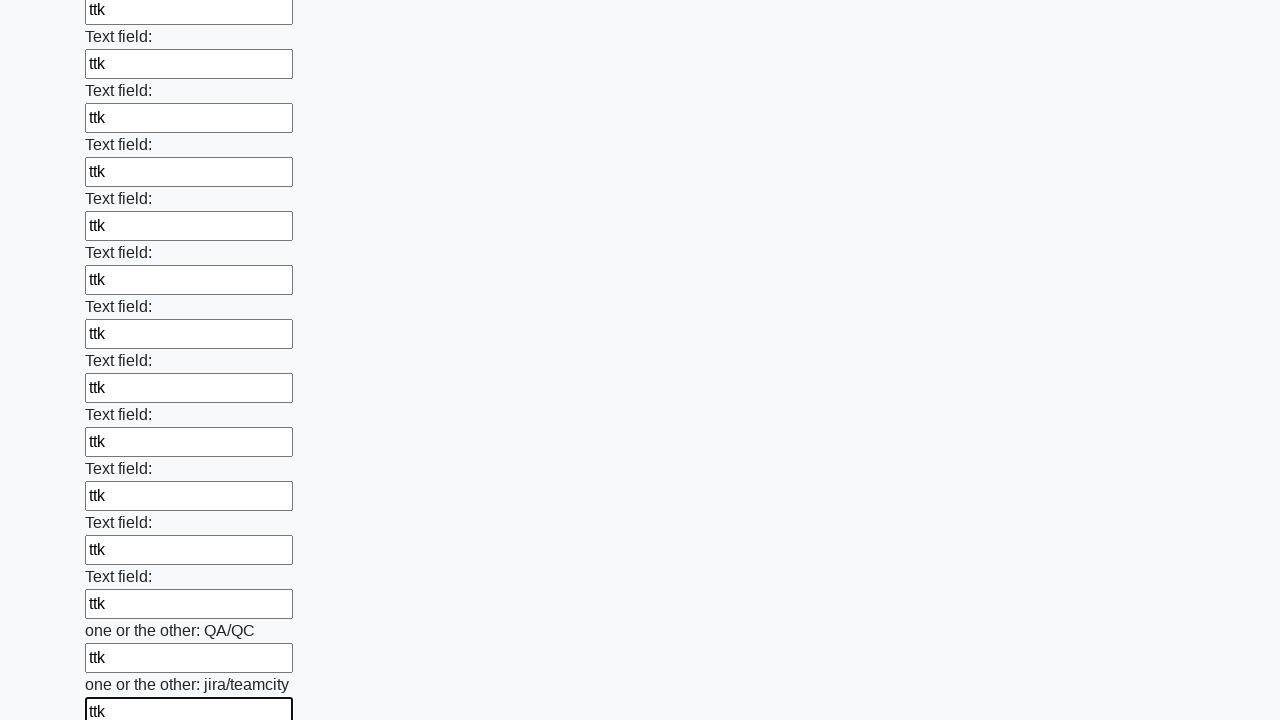

Filled an input field with 'ttk' on input >> nth=89
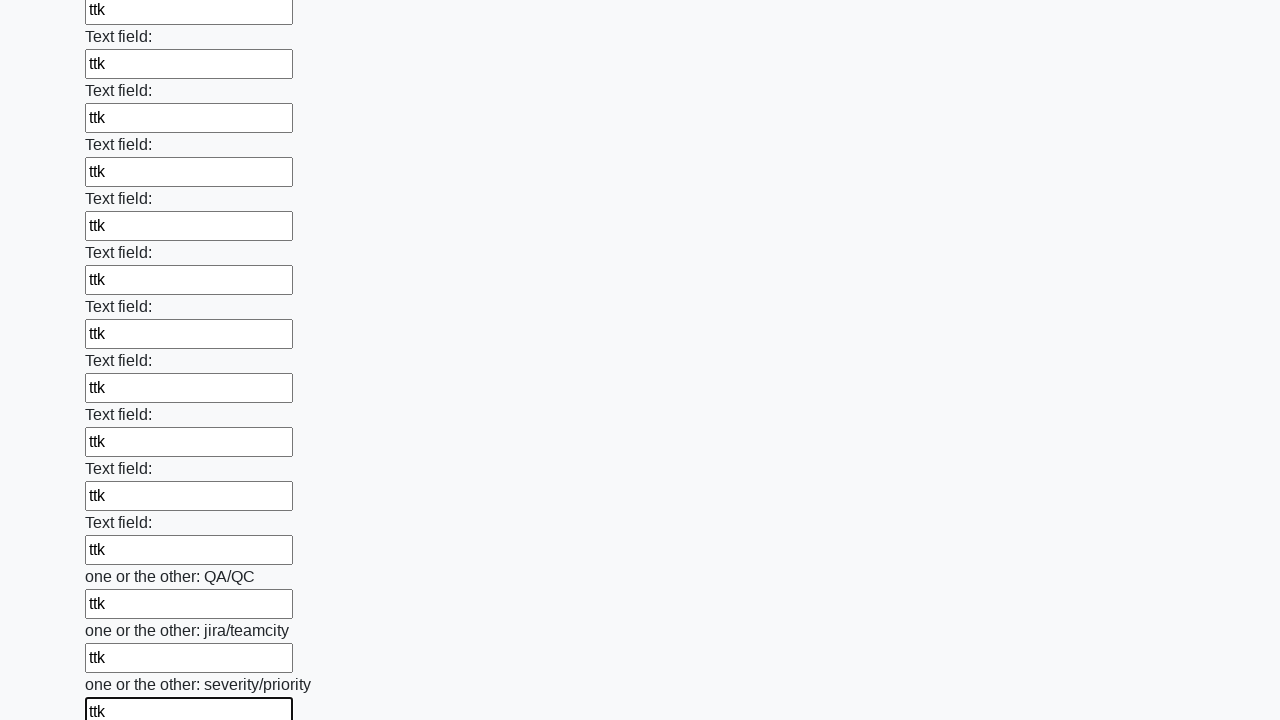

Filled an input field with 'ttk' on input >> nth=90
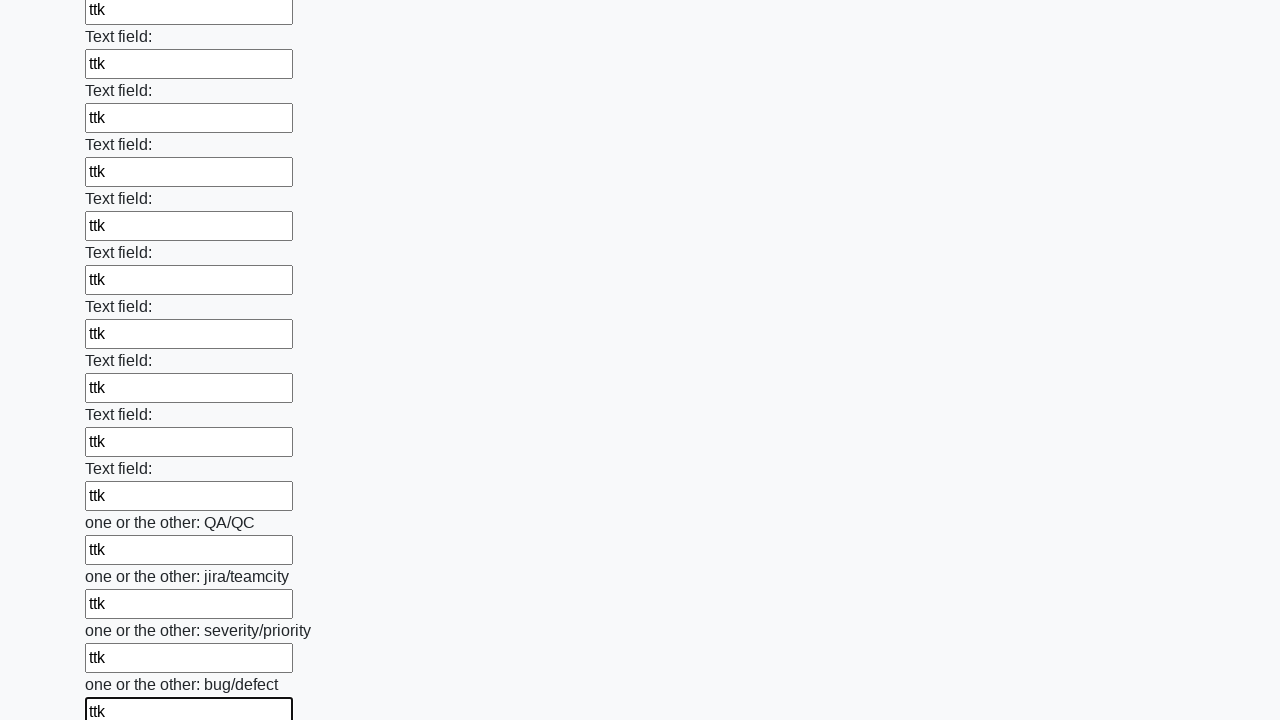

Filled an input field with 'ttk' on input >> nth=91
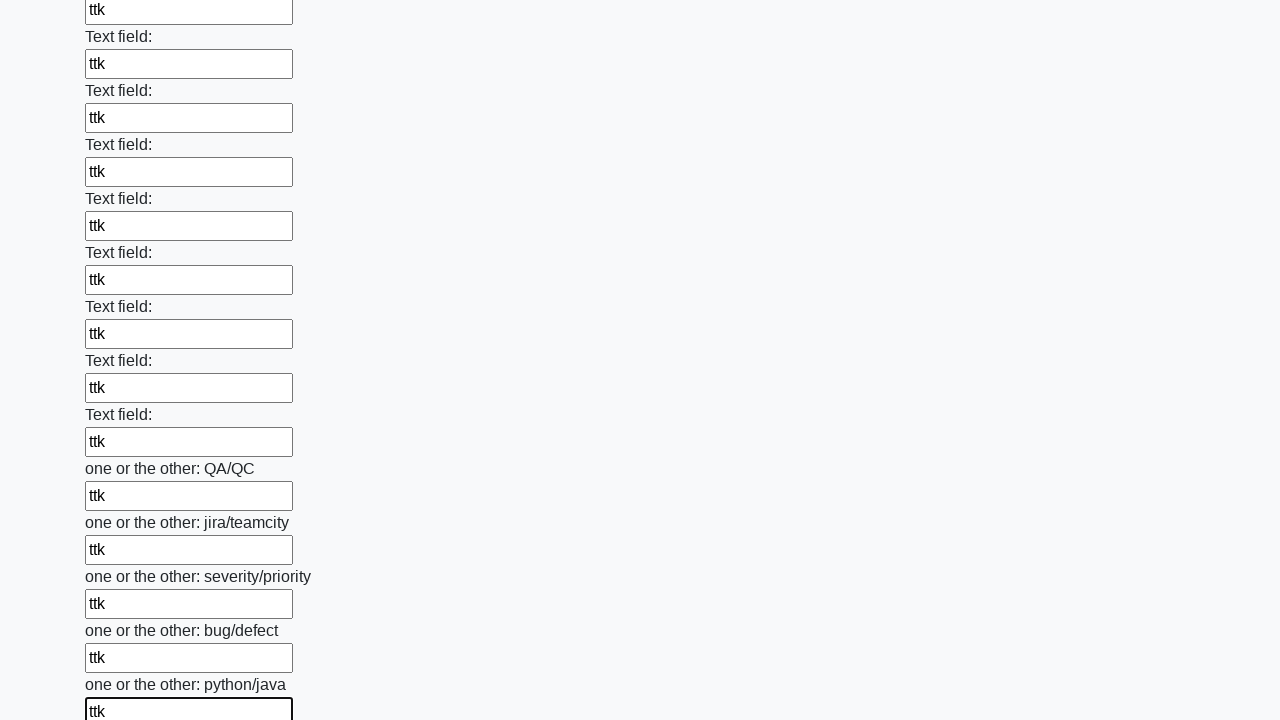

Filled an input field with 'ttk' on input >> nth=92
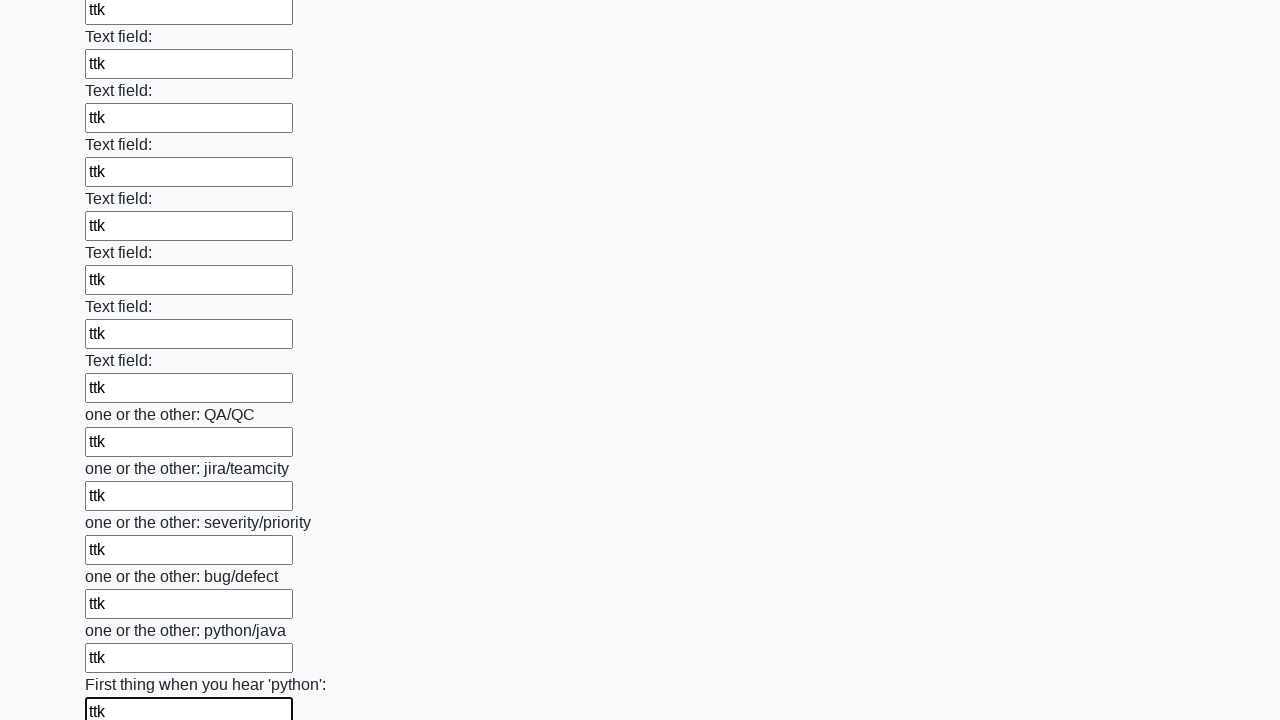

Filled an input field with 'ttk' on input >> nth=93
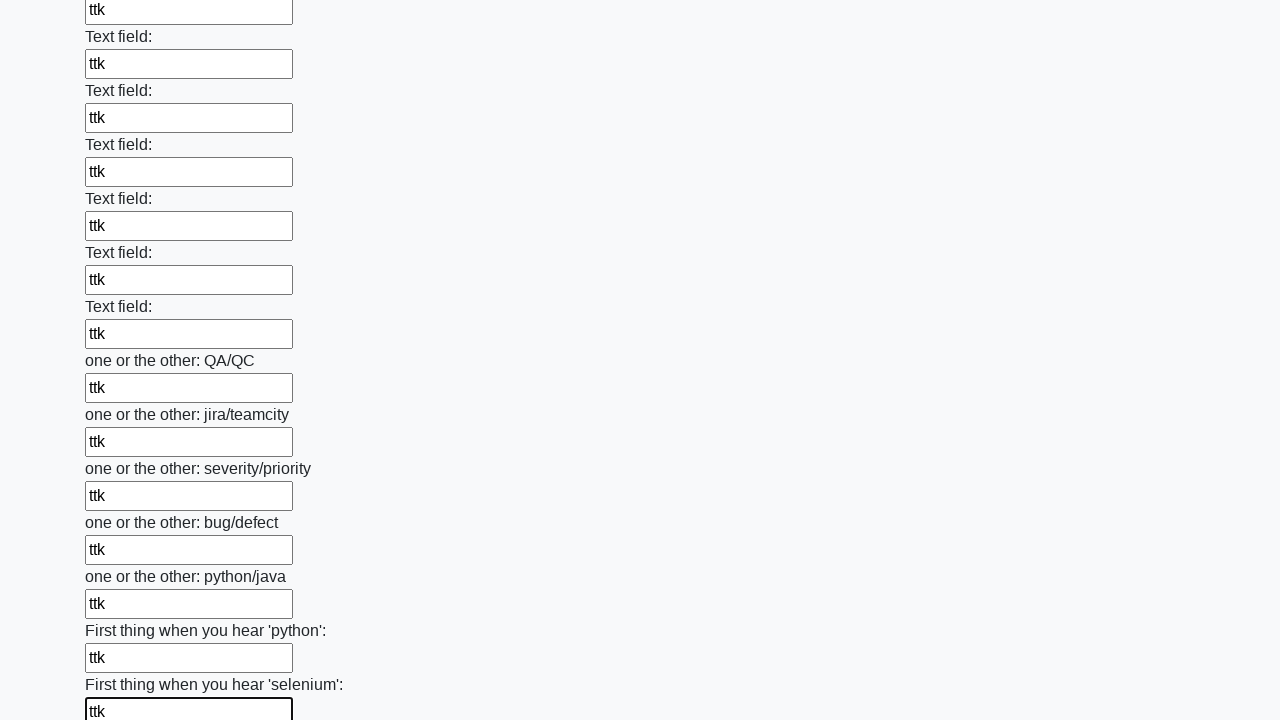

Filled an input field with 'ttk' on input >> nth=94
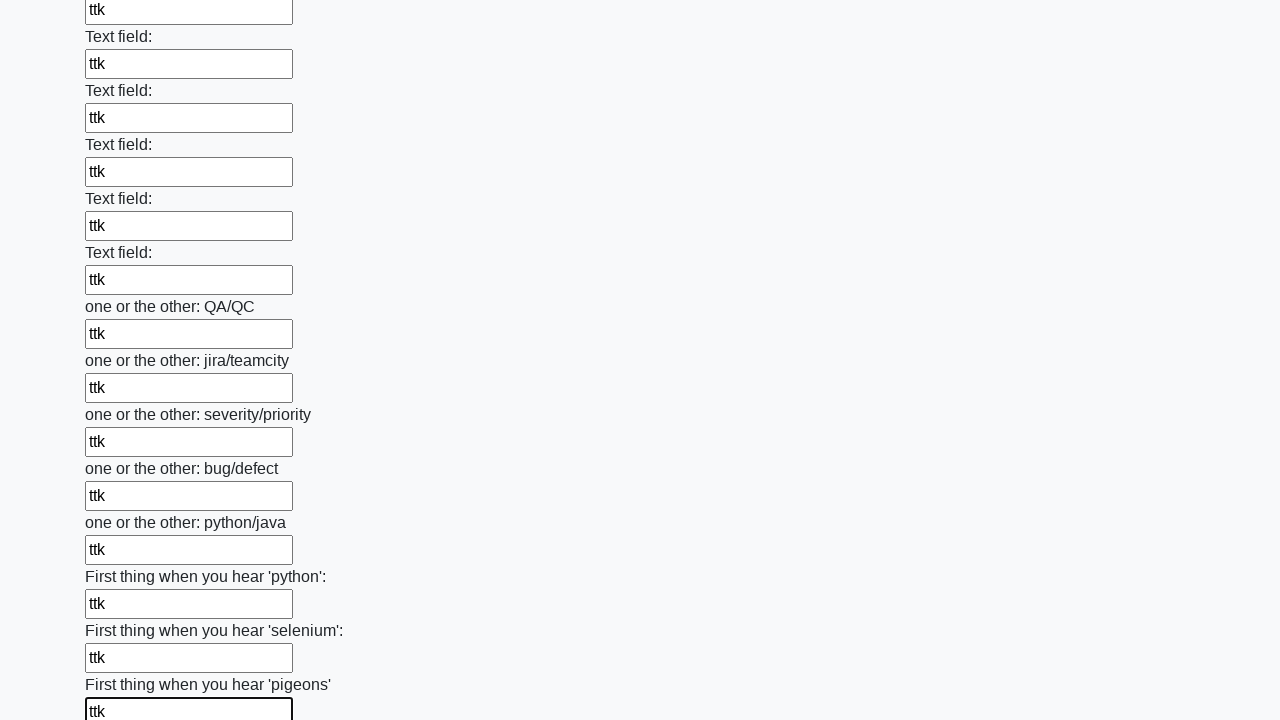

Filled an input field with 'ttk' on input >> nth=95
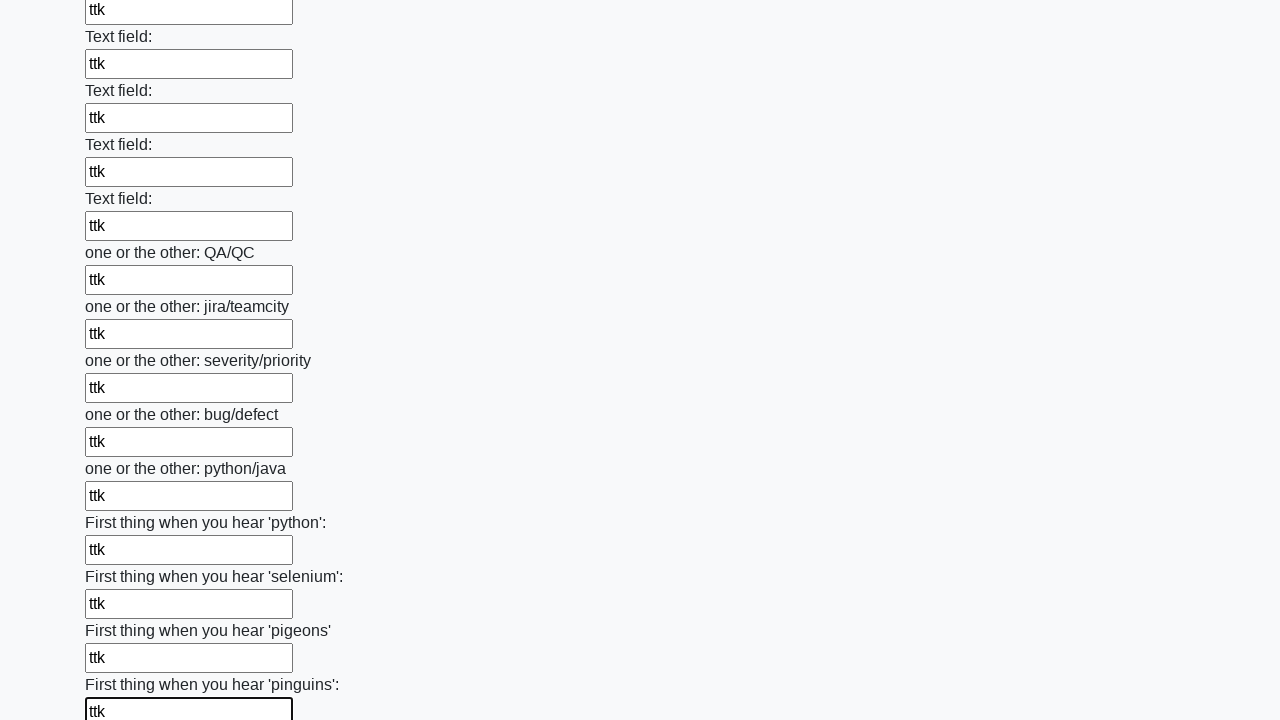

Filled an input field with 'ttk' on input >> nth=96
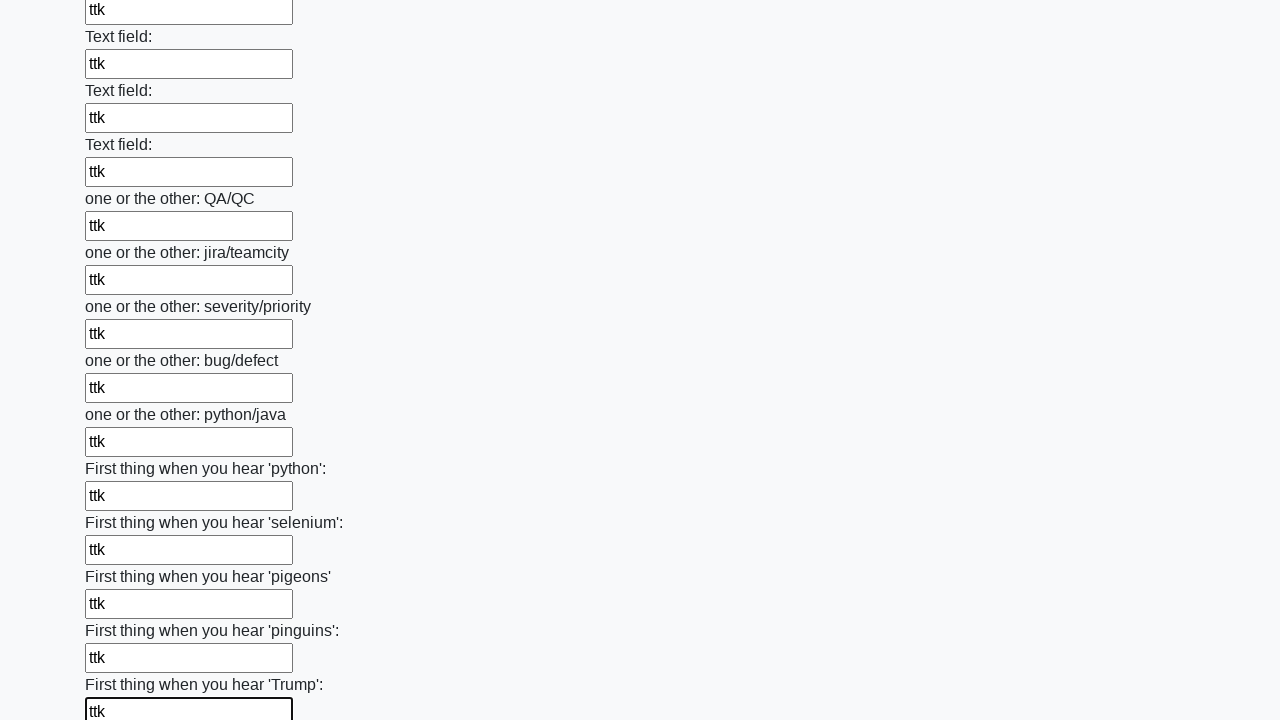

Filled an input field with 'ttk' on input >> nth=97
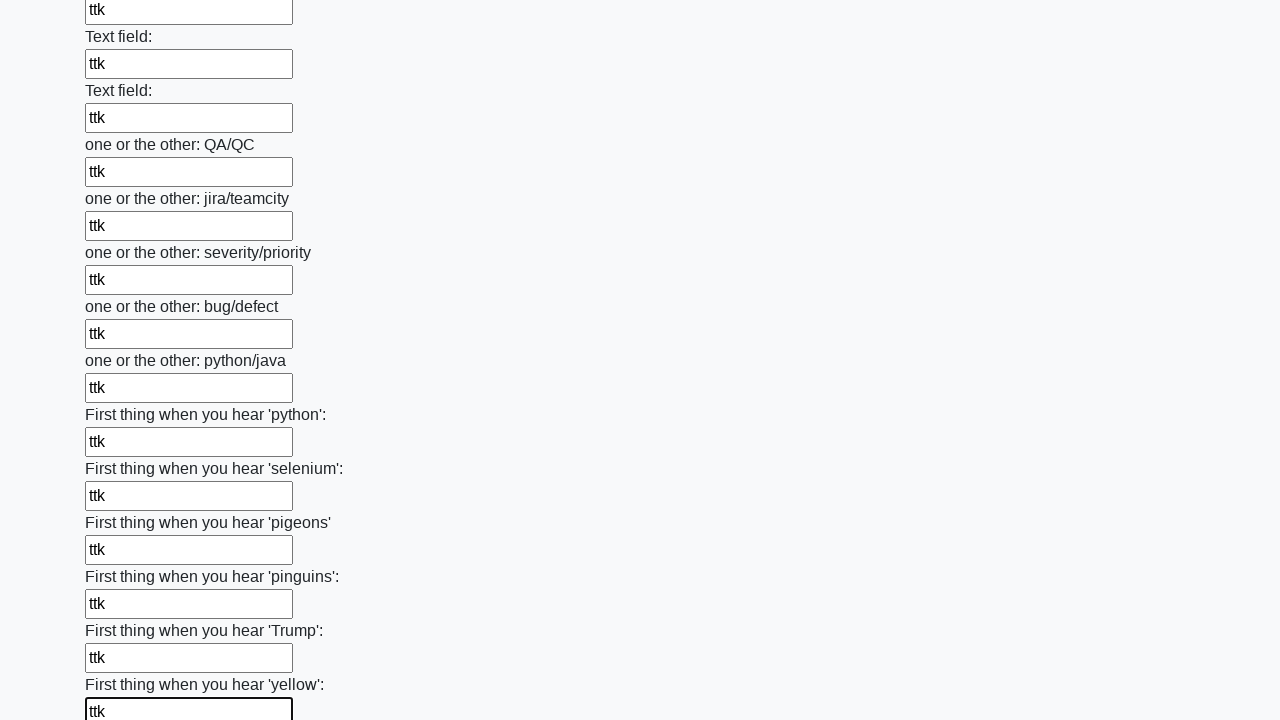

Filled an input field with 'ttk' on input >> nth=98
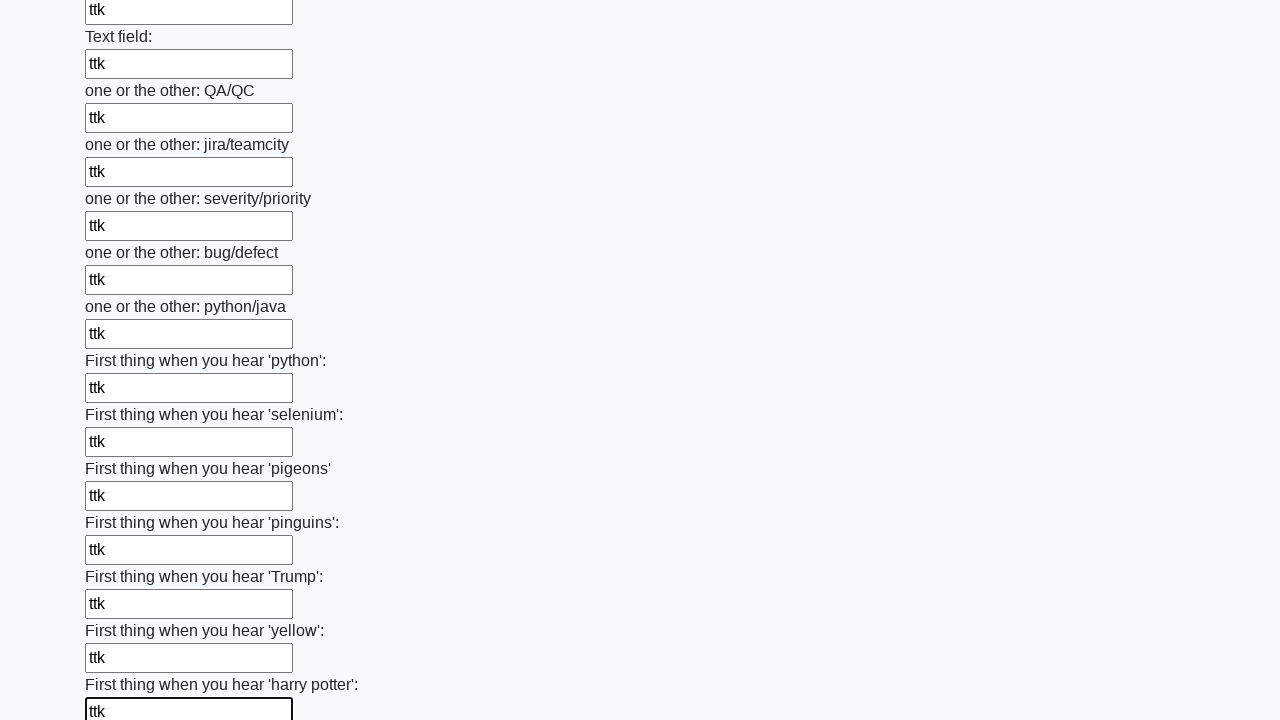

Filled an input field with 'ttk' on input >> nth=99
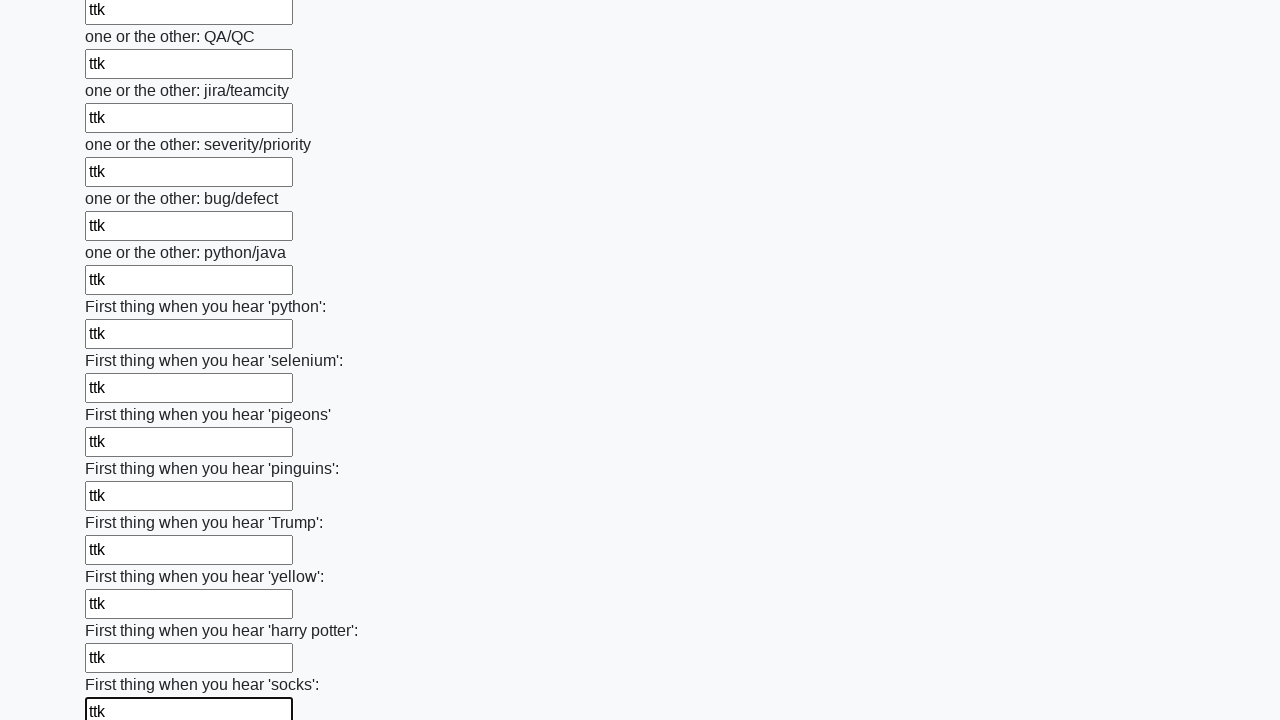

Clicked the submit button at (123, 611) on button.btn
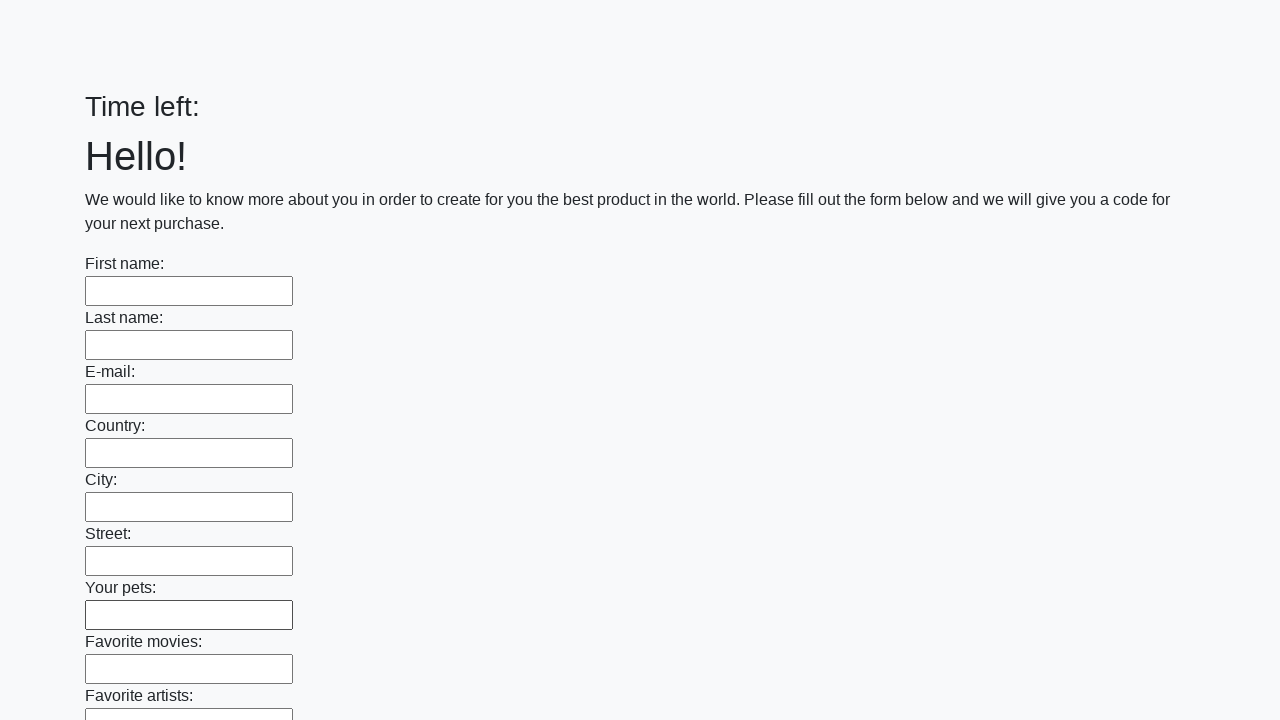

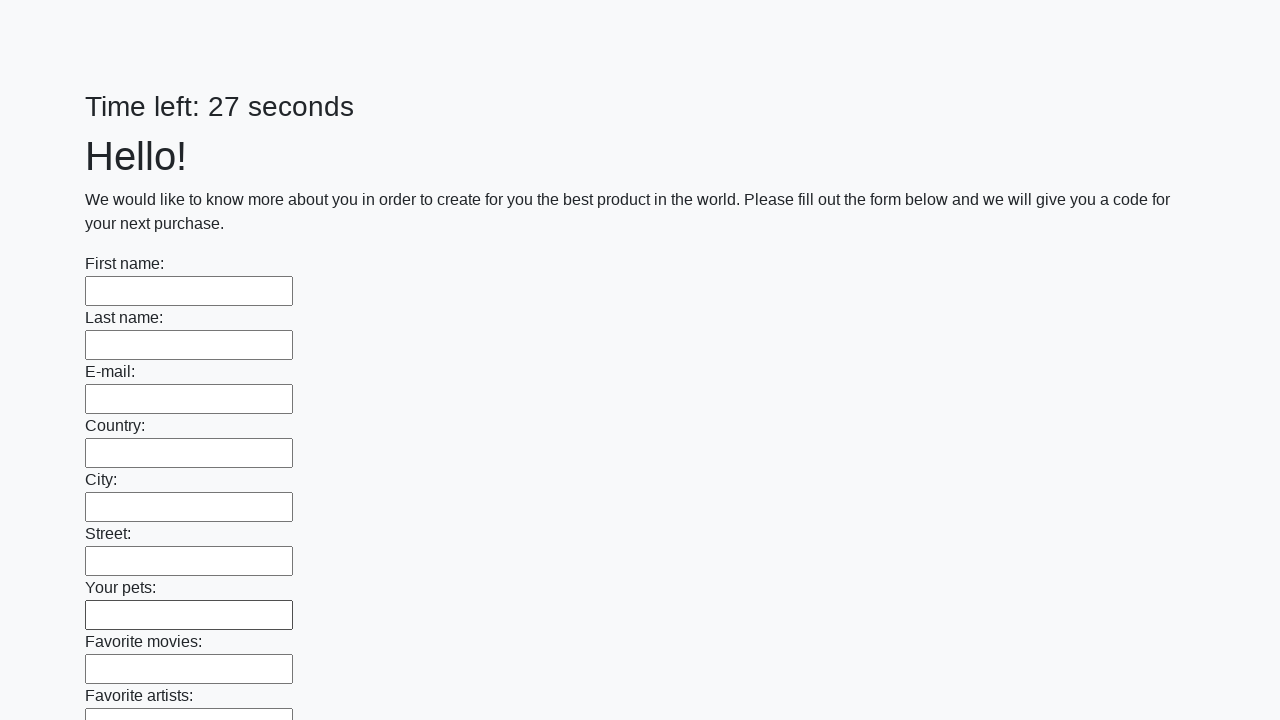